Completes the RPA Challenge by clicking the start button and filling out a form with 10 different sets of contact information (first name, last name, email, phone, company, role, address), submitting each entry, and verifying the success rate.

Starting URL: http://www.rpachallenge.com/

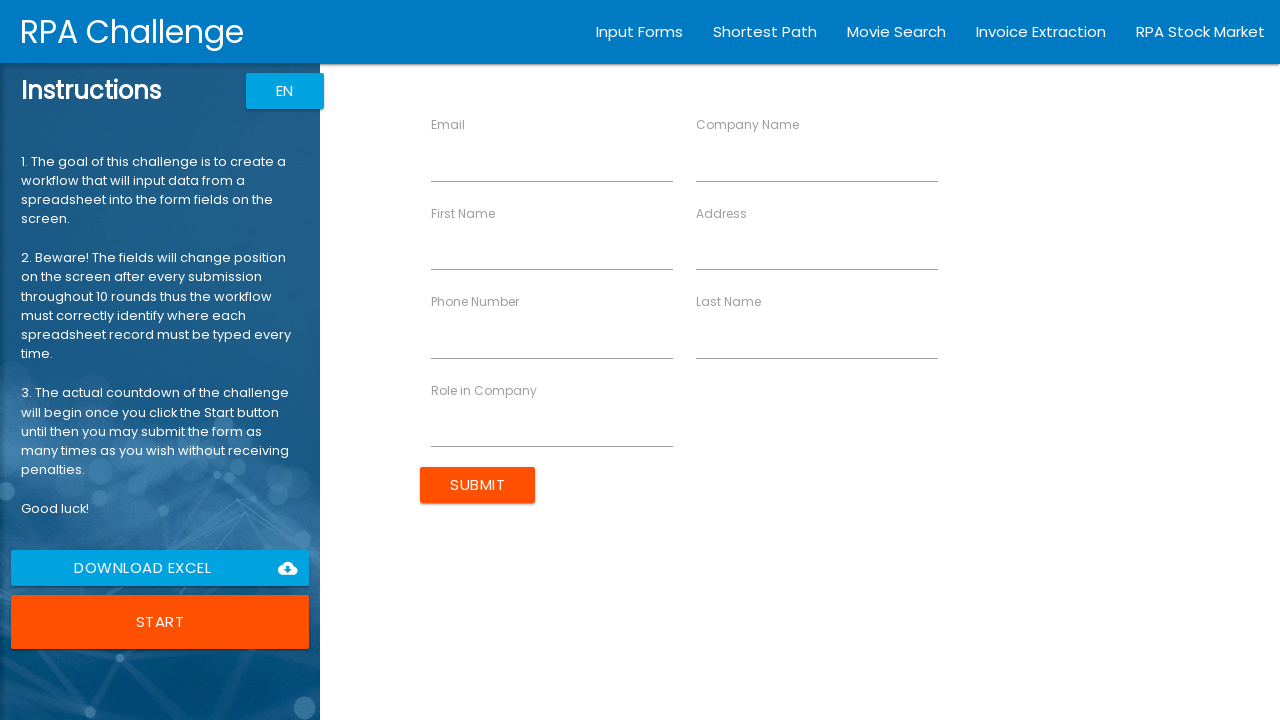

Clicked Start button to begin the RPA Challenge at (160, 622) on xpath=//button[contains(text(),'Start')]
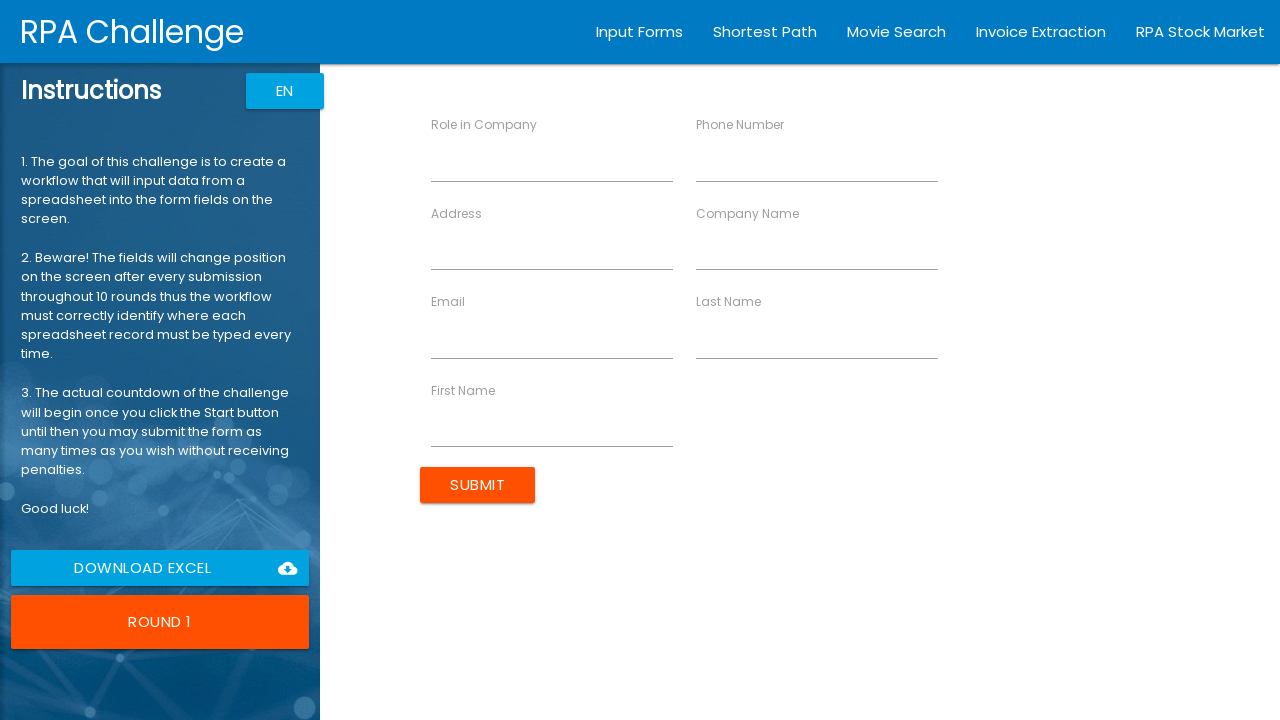

Filled First Name field with 'John' (entry 1/10) on //label[contains(text(),'First Name')]/following-sibling::input
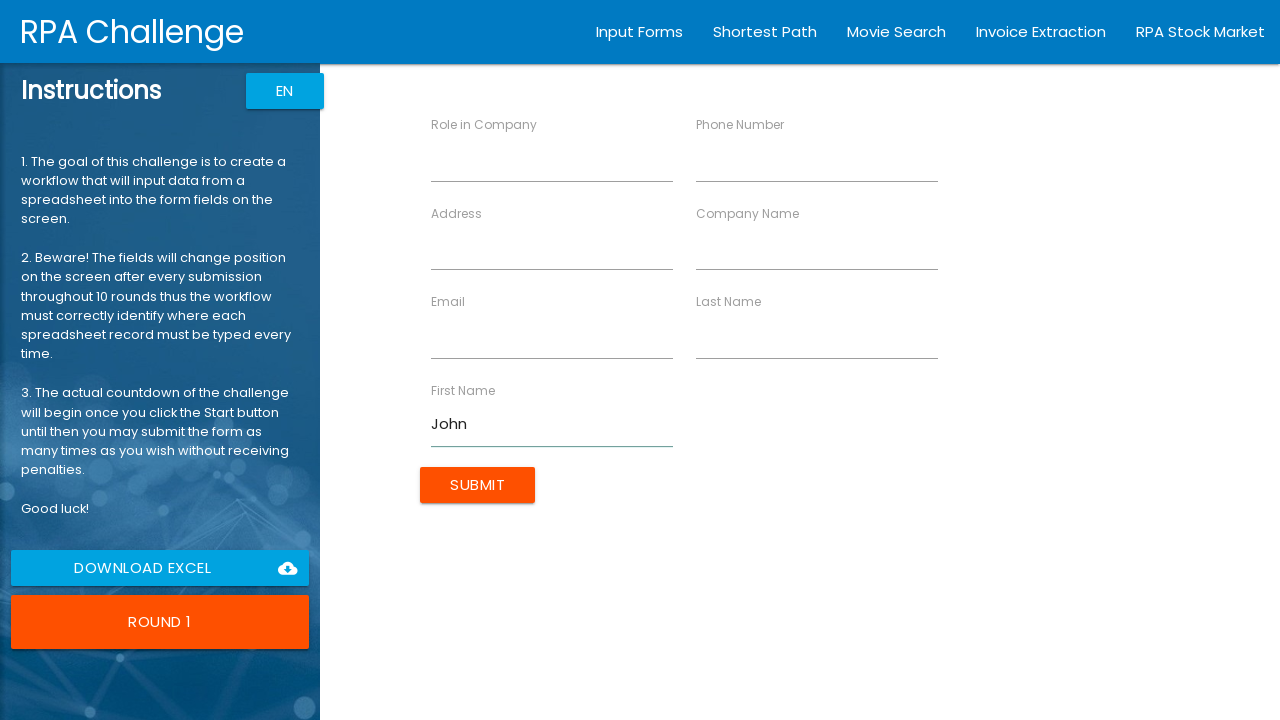

Filled Email field with 'jsmith@itsolutions.co.uk' on //label[contains(text(),'Email')]/following-sibling::input
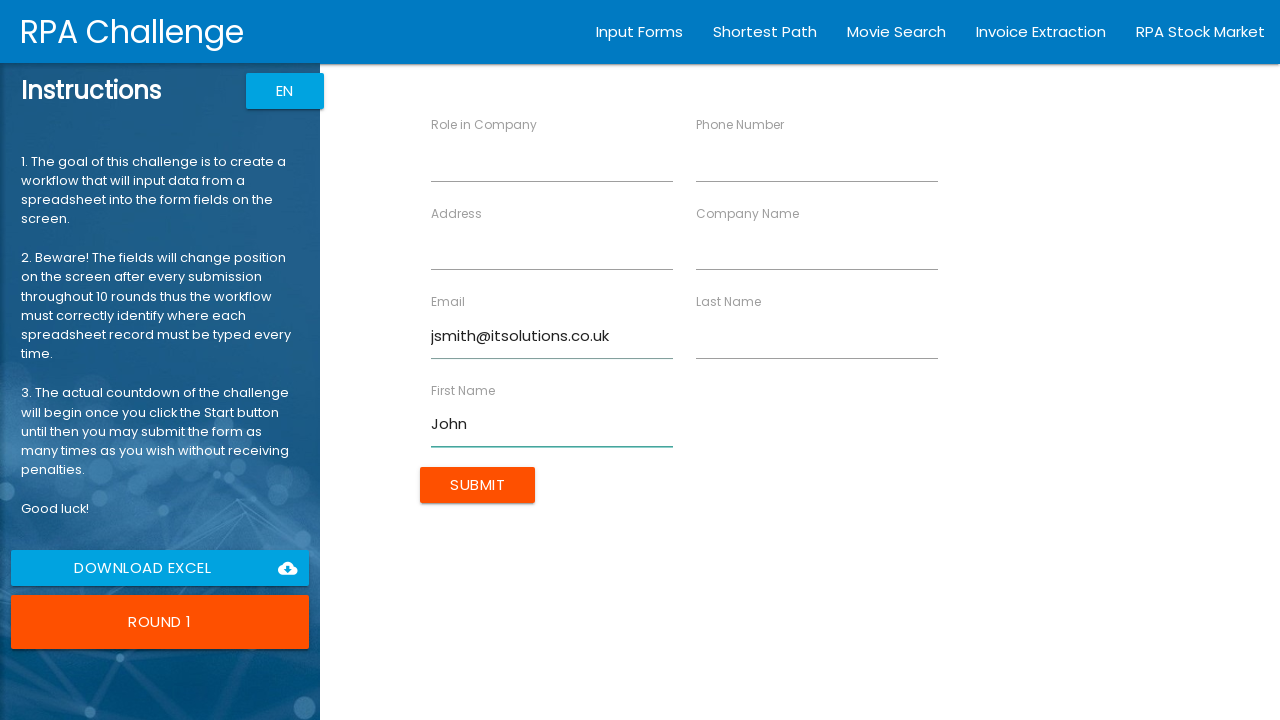

Filled Phone Number field with '40716543298' on //label[contains(text(),'Phone Number')]/following-sibling::input
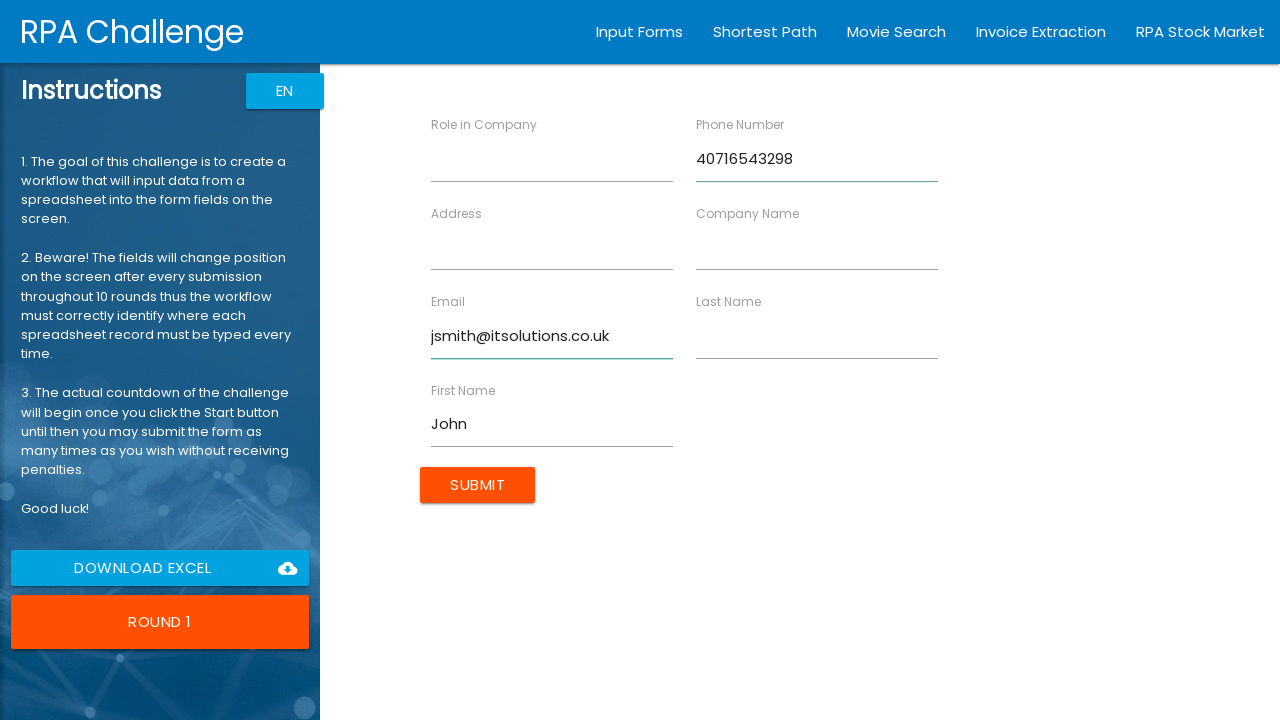

Filled Company Name field with 'IT Solutions' on //label[contains(text(),'Company Name')]/following-sibling::input
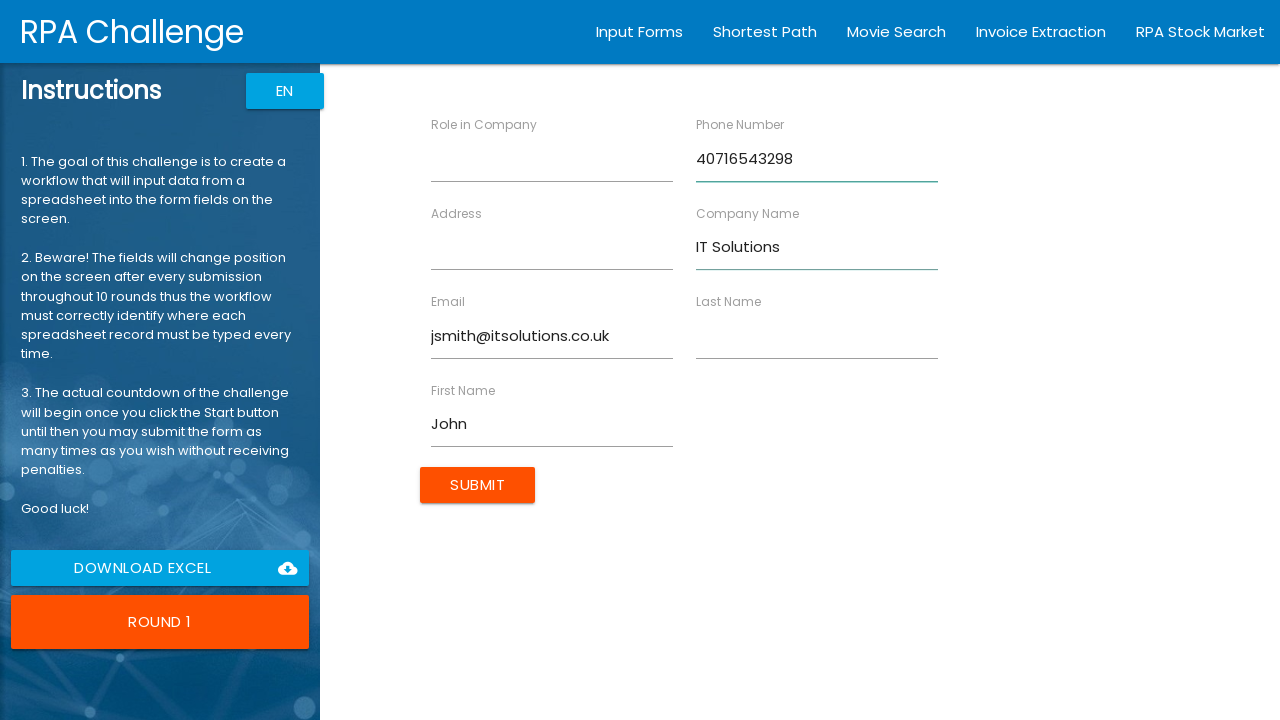

Filled Role in Company field with 'Analyst' on //label[contains(text(),'Role in Company')]/following-sibling::input
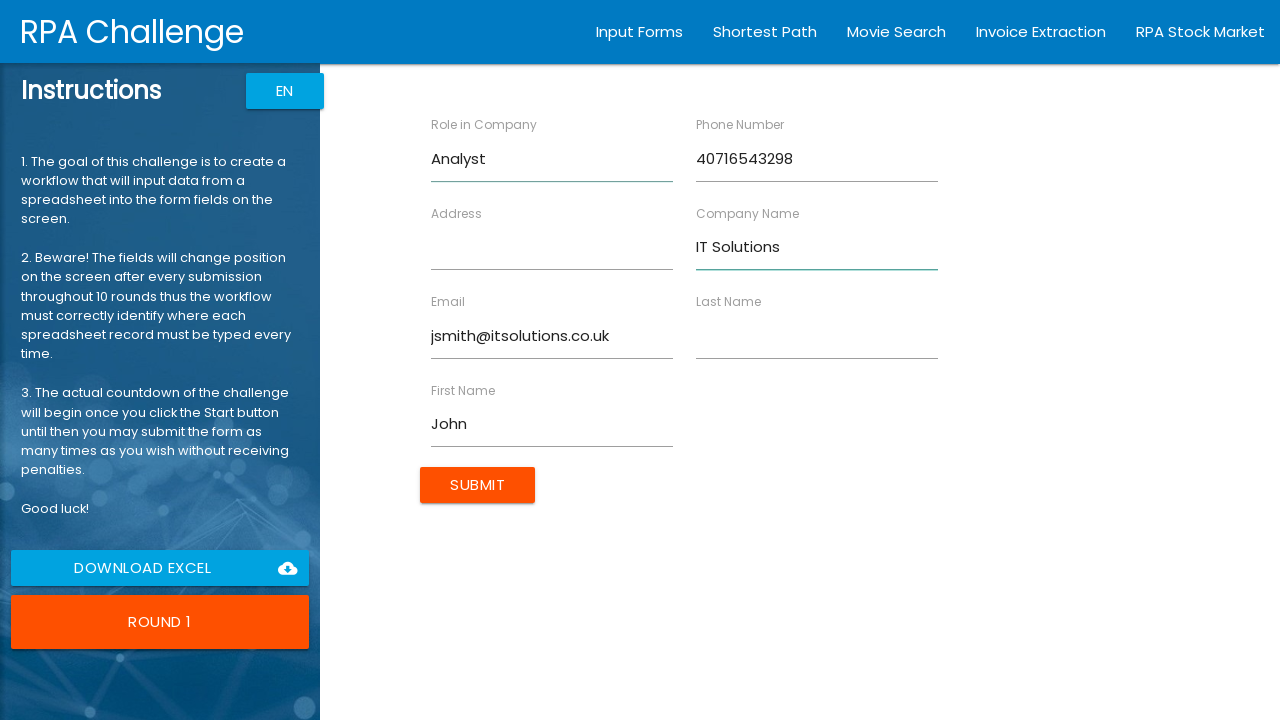

Filled Last Name field with 'Smith' on //label[contains(text(),'Last Name')]/following-sibling::input
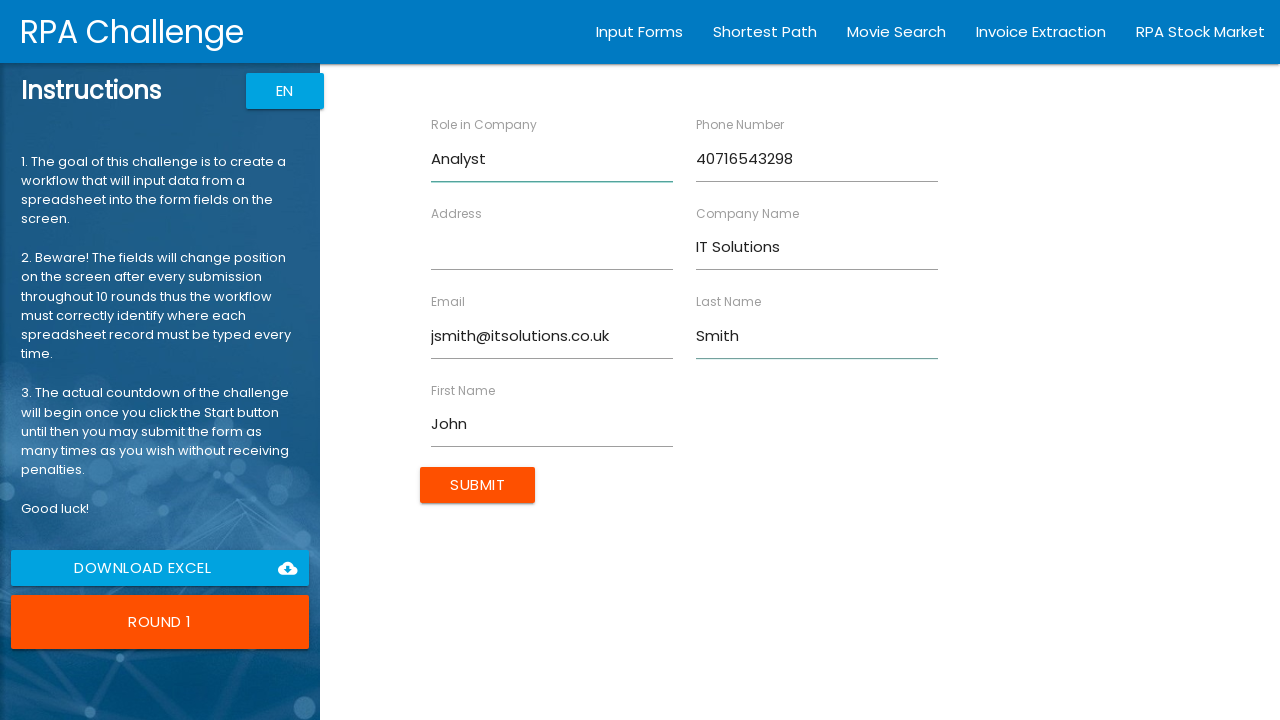

Filled Address field with '98 North Road' on //label[contains(text(),'Address')]/following-sibling::input
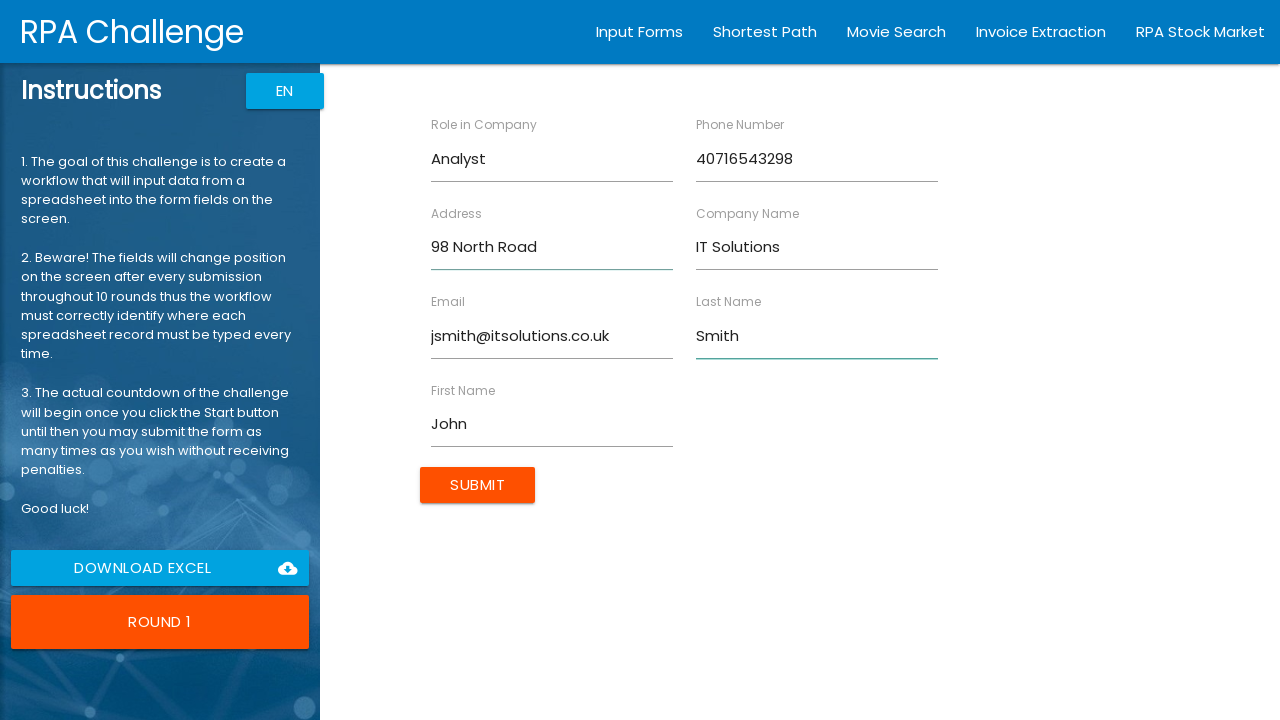

Clicked Submit button to submit entry 1/10 at (478, 485) on xpath=//input[@type='submit' and @value='Submit']
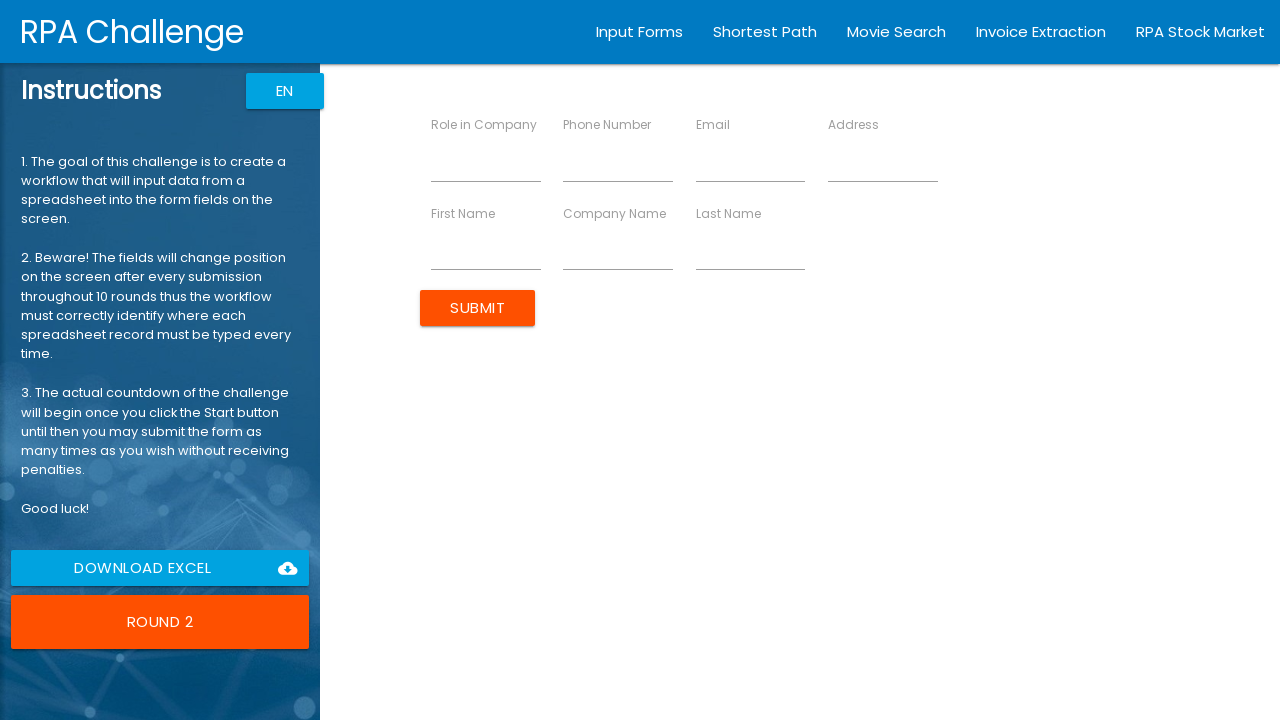

Filled First Name field with 'Jane' (entry 2/10) on //label[contains(text(),'First Name')]/following-sibling::input
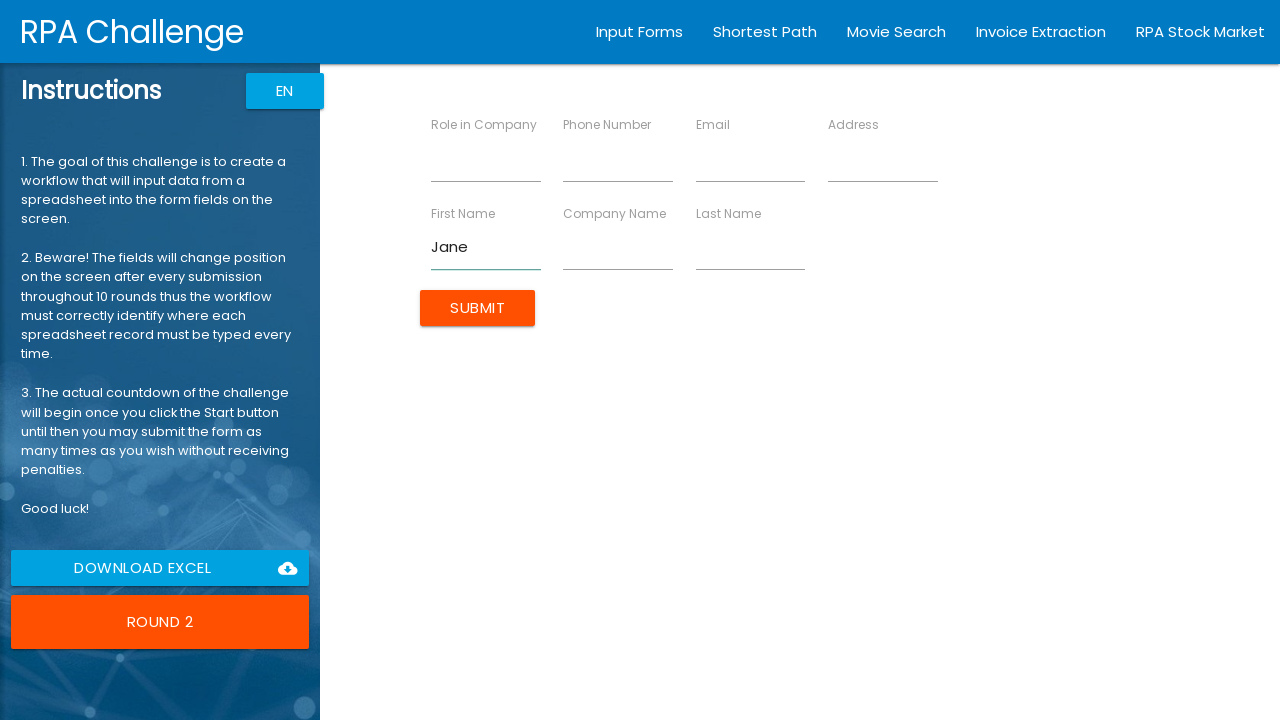

Filled Email field with 'jdorsey@mc.com' on //label[contains(text(),'Email')]/following-sibling::input
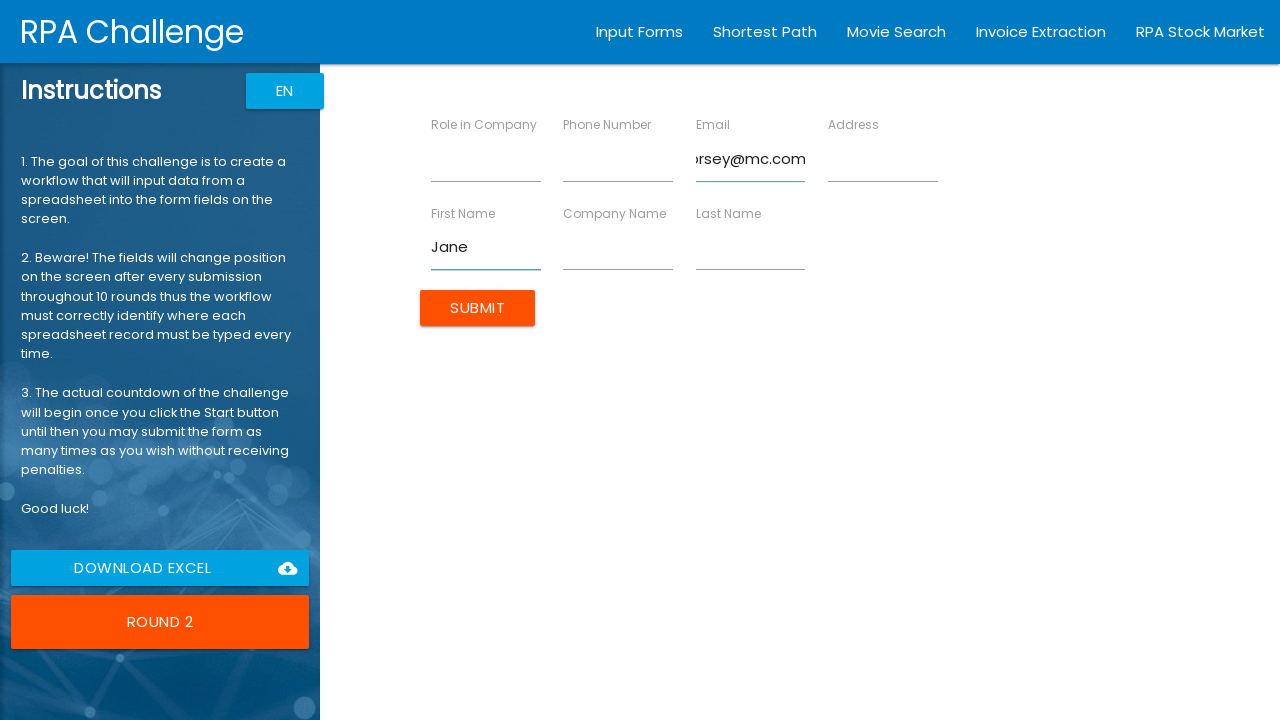

Filled Phone Number field with '40791345621' on //label[contains(text(),'Phone Number')]/following-sibling::input
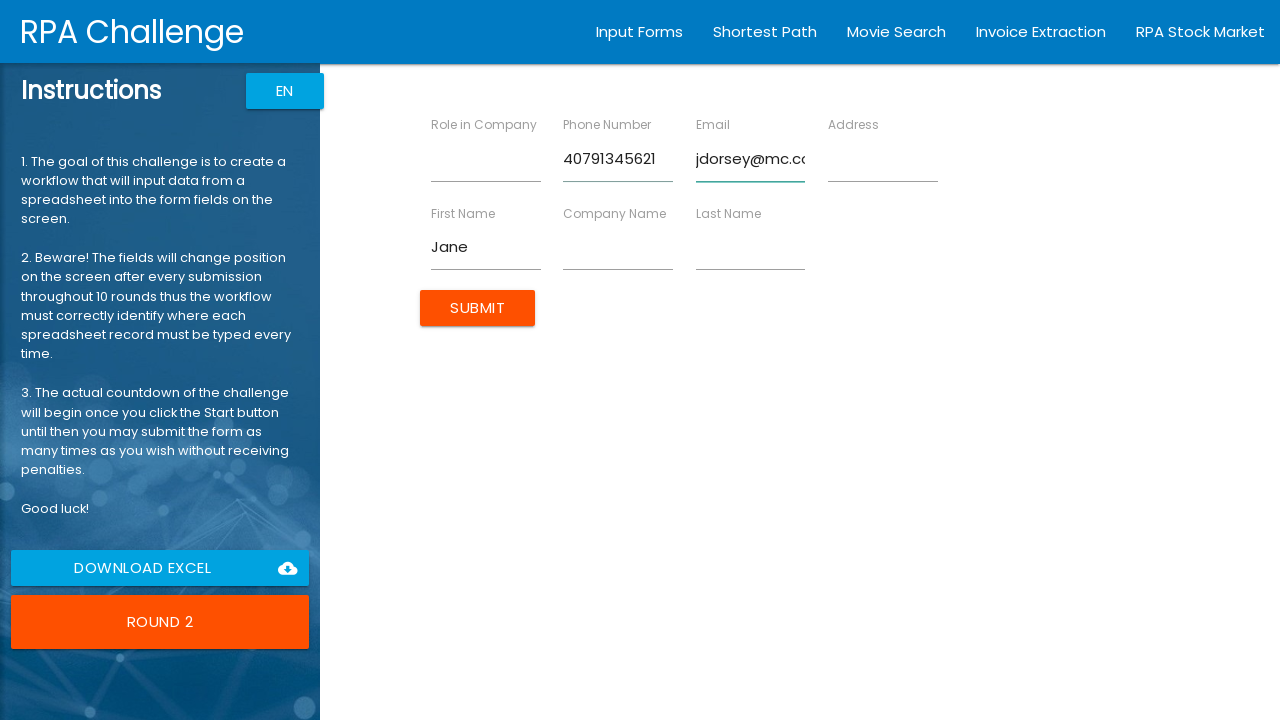

Filled Company Name field with 'MediCare' on //label[contains(text(),'Company Name')]/following-sibling::input
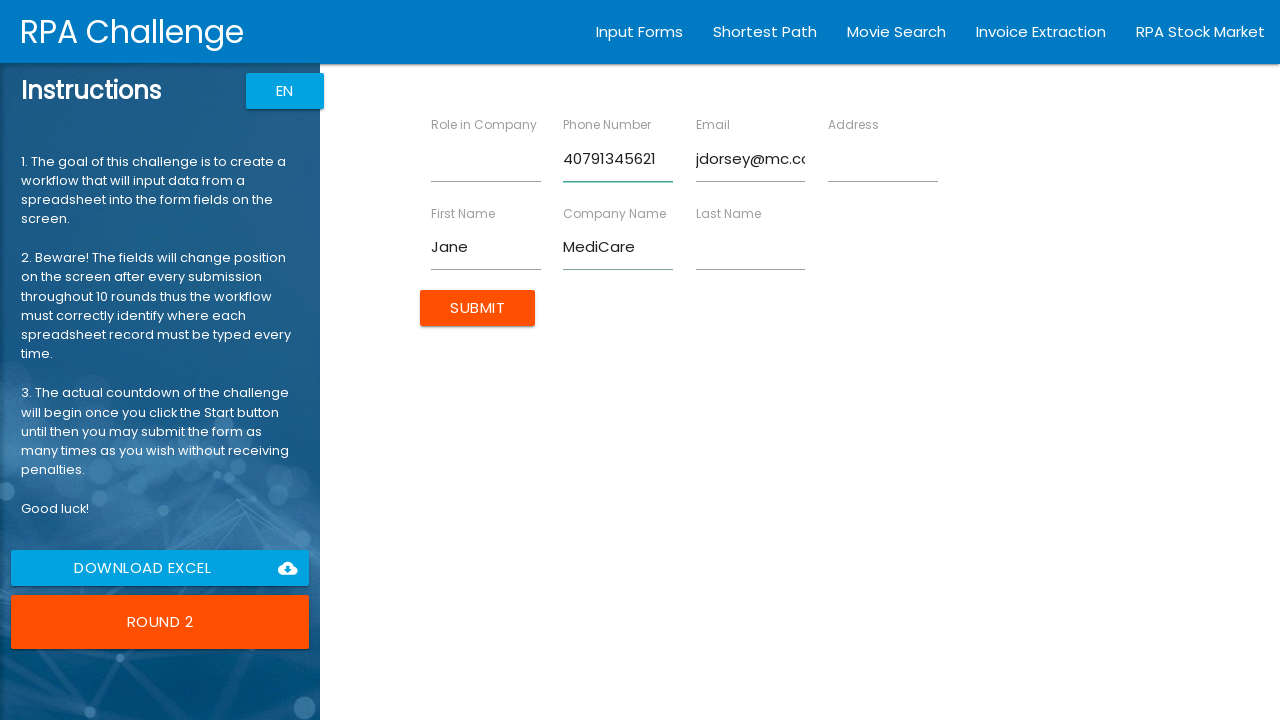

Filled Role in Company field with 'Medical Engineer' on //label[contains(text(),'Role in Company')]/following-sibling::input
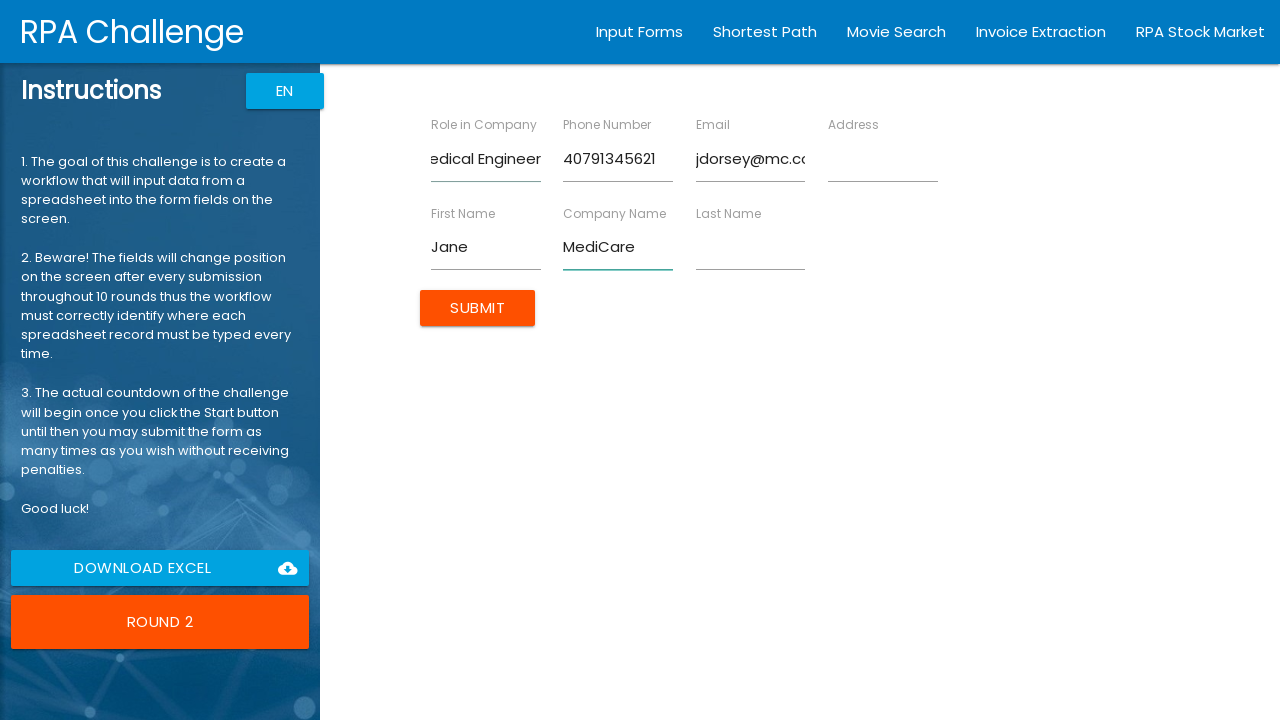

Filled Last Name field with 'Dorsey' on //label[contains(text(),'Last Name')]/following-sibling::input
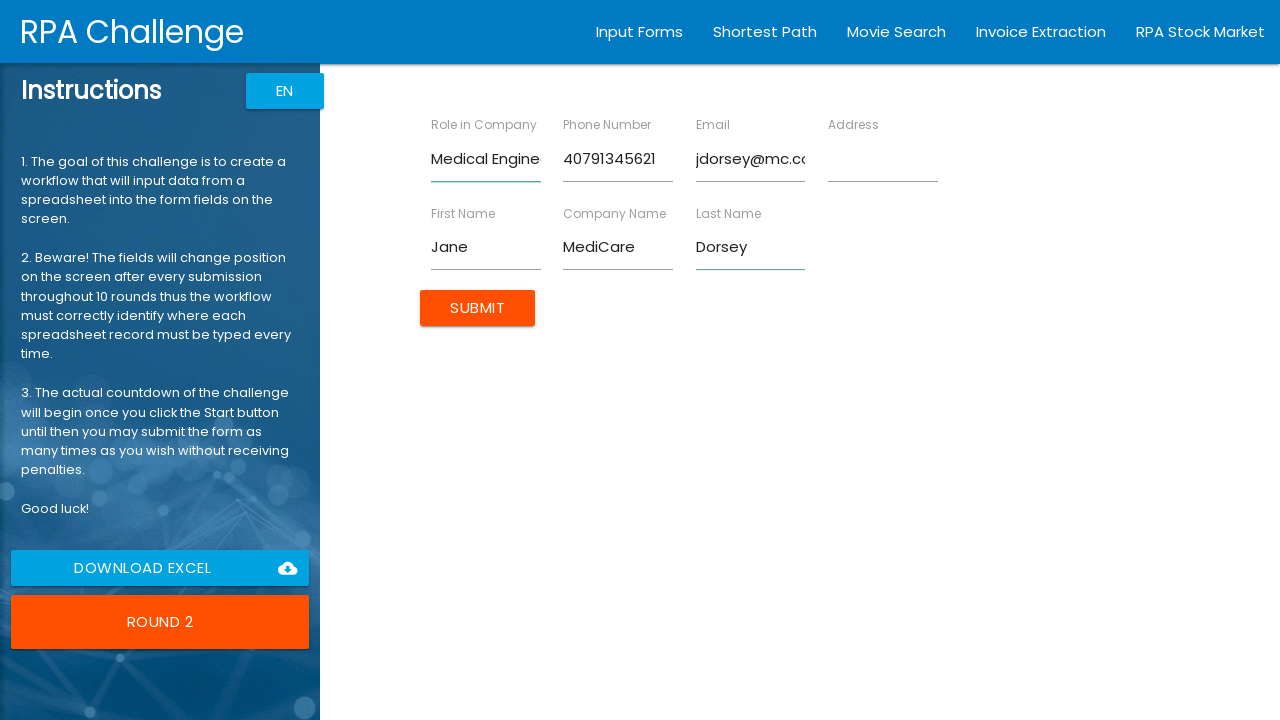

Filled Address field with '11 Crown Street' on //label[contains(text(),'Address')]/following-sibling::input
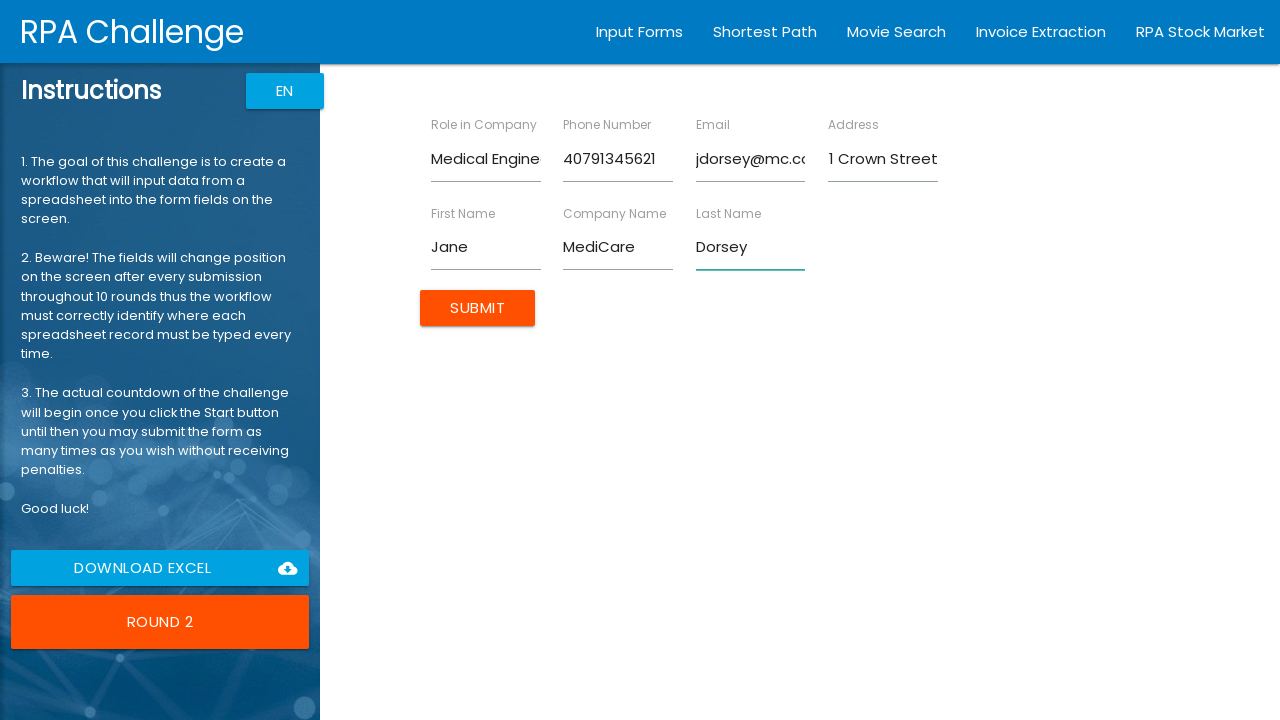

Clicked Submit button to submit entry 2/10 at (478, 308) on xpath=//input[@type='submit' and @value='Submit']
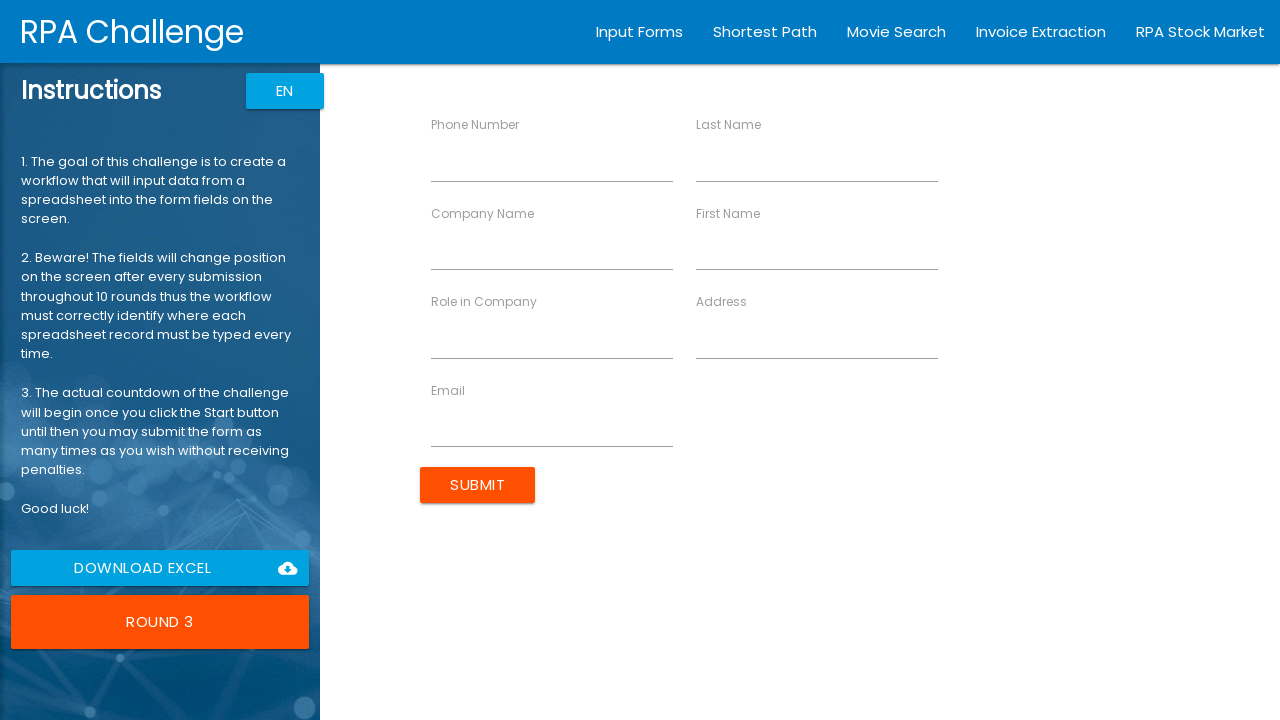

Filled First Name field with 'Albert' (entry 3/10) on //label[contains(text(),'First Name')]/following-sibling::input
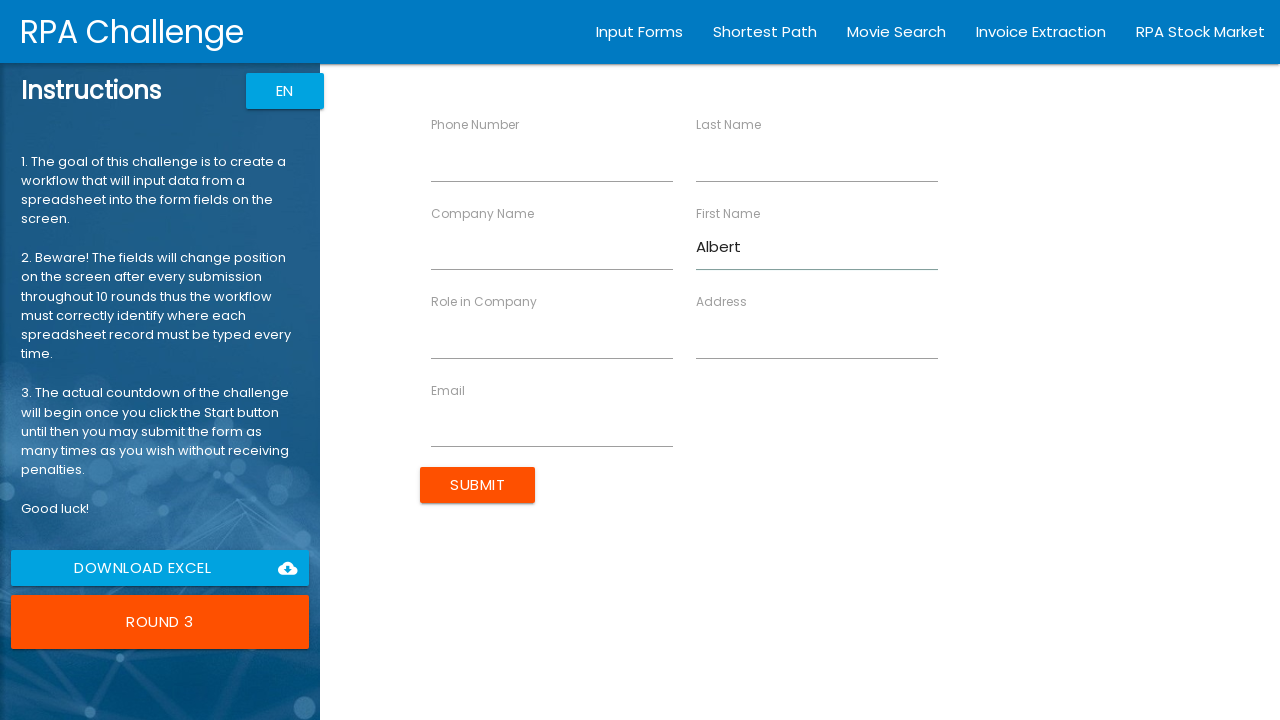

Filled Email field with 'kipling@waterfront.com' on //label[contains(text(),'Email')]/following-sibling::input
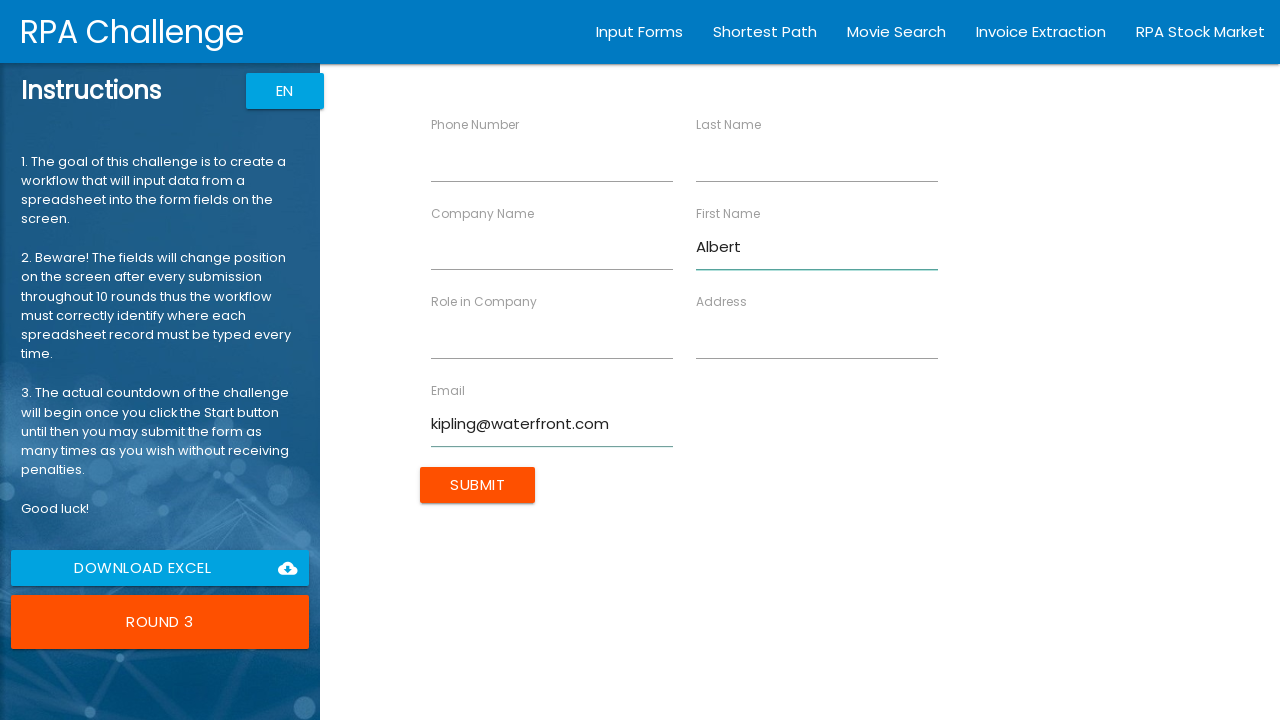

Filled Phone Number field with '40735416854' on //label[contains(text(),'Phone Number')]/following-sibling::input
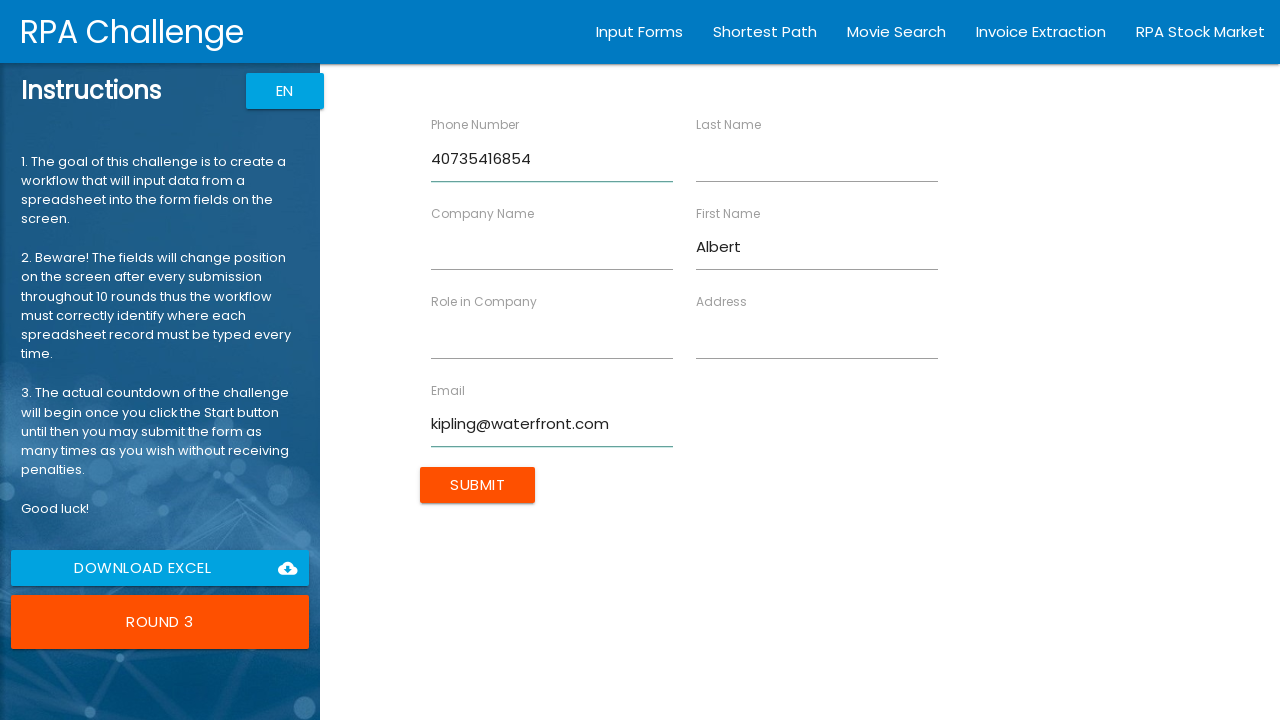

Filled Company Name field with 'Waterfront' on //label[contains(text(),'Company Name')]/following-sibling::input
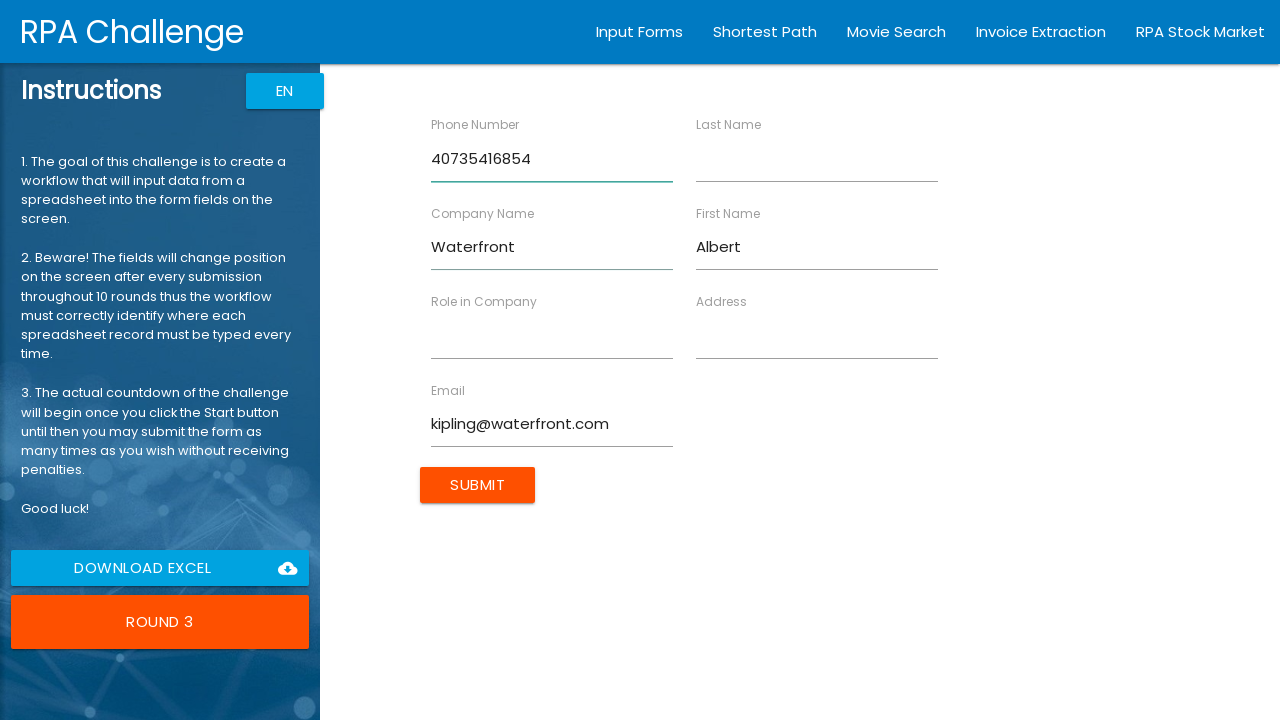

Filled Role in Company field with 'Accountant' on //label[contains(text(),'Role in Company')]/following-sibling::input
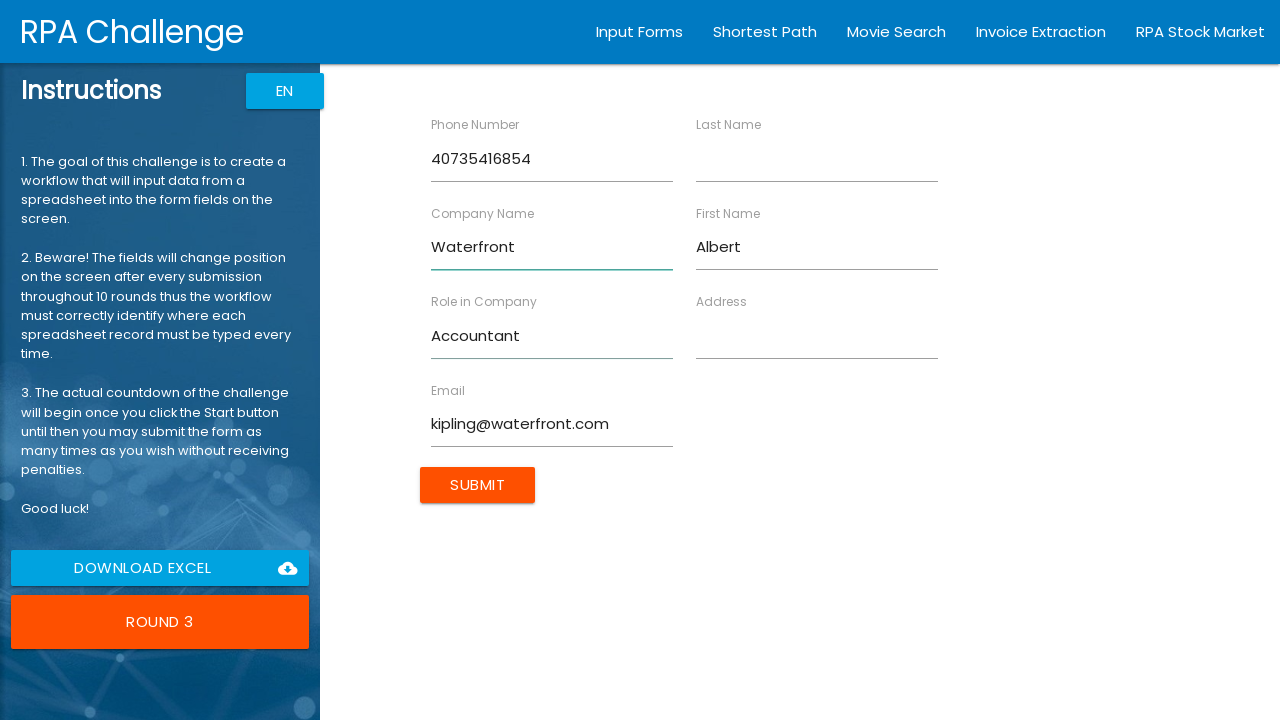

Filled Last Name field with 'Kipling' on //label[contains(text(),'Last Name')]/following-sibling::input
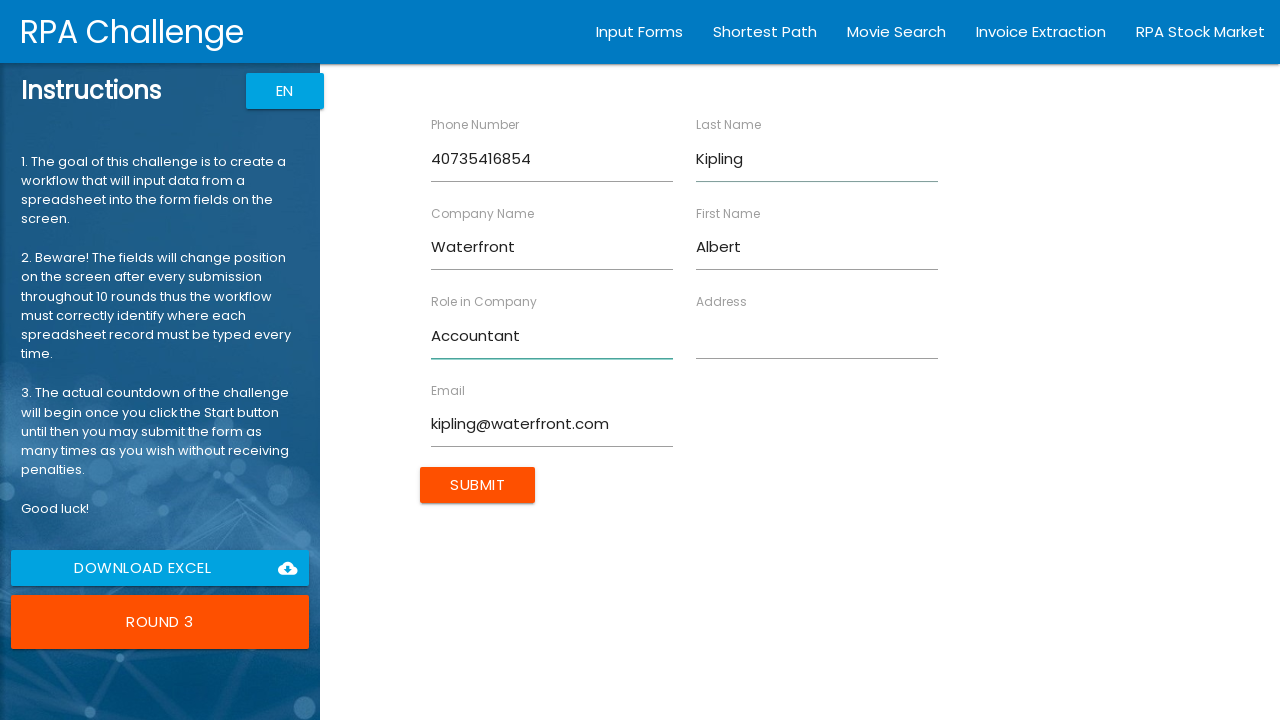

Filled Address field with '22 Guild Street' on //label[contains(text(),'Address')]/following-sibling::input
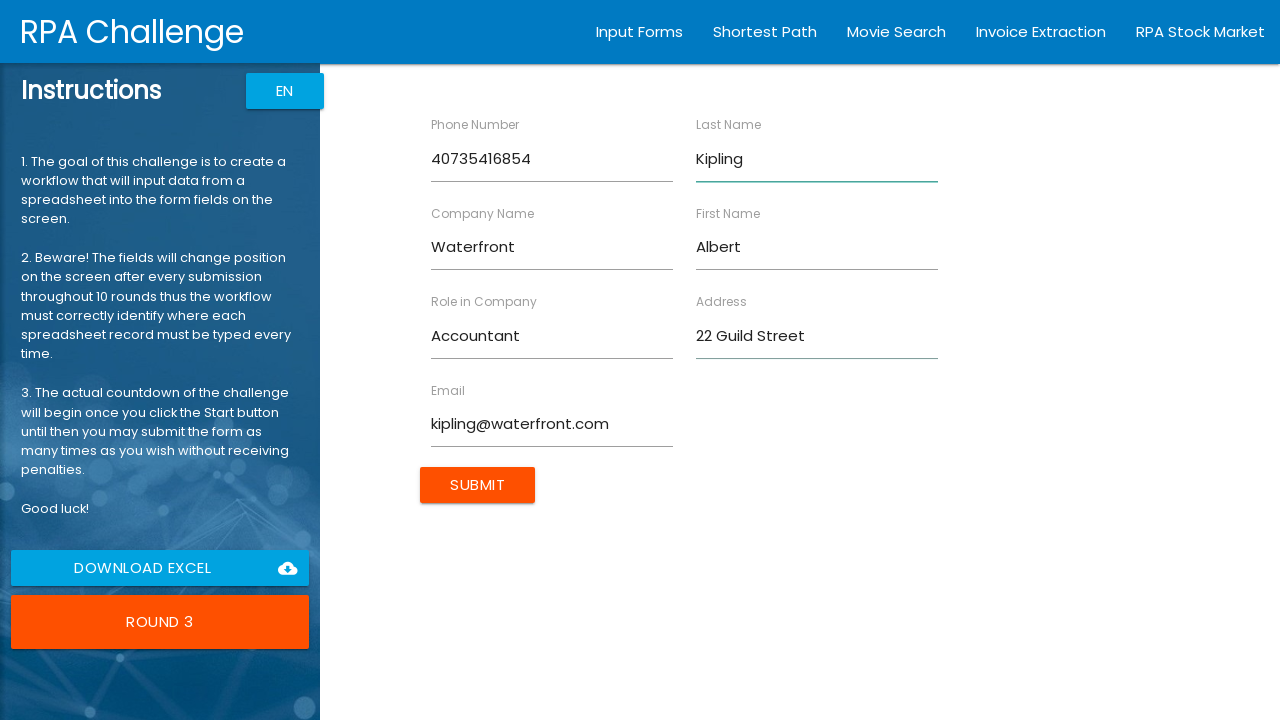

Clicked Submit button to submit entry 3/10 at (478, 485) on xpath=//input[@type='submit' and @value='Submit']
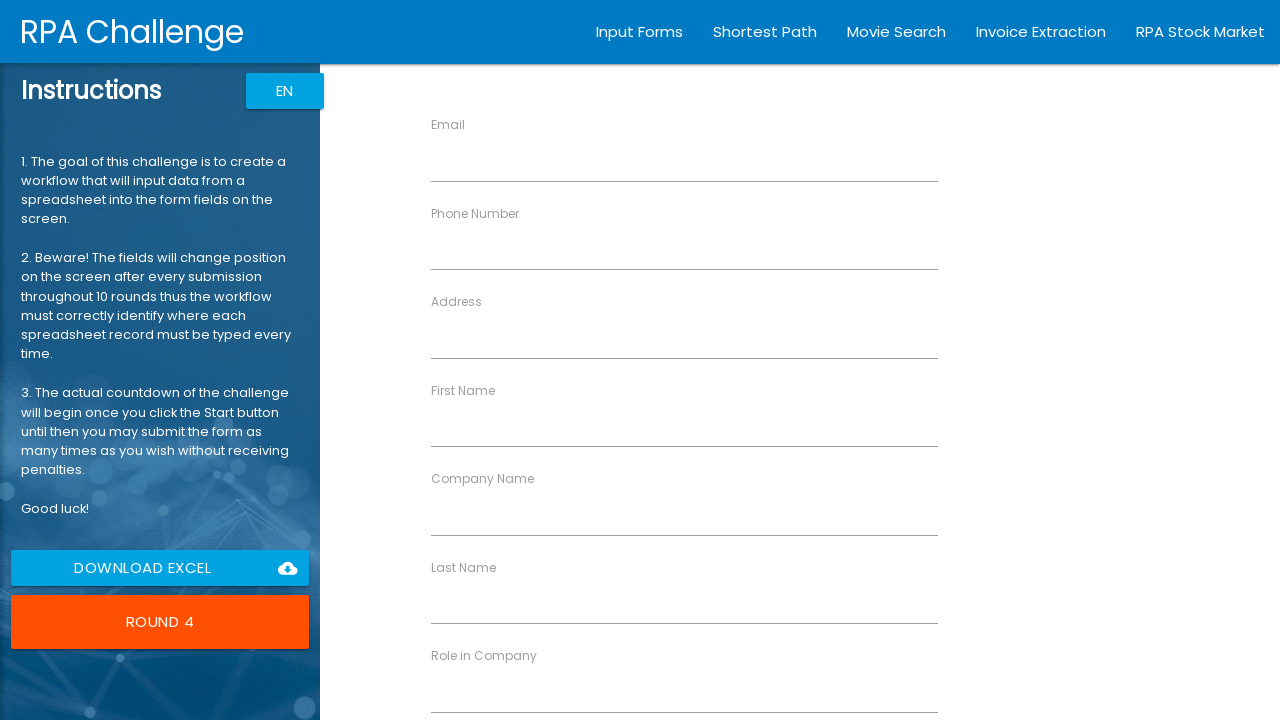

Filled First Name field with 'Michael' (entry 4/10) on //label[contains(text(),'First Name')]/following-sibling::input
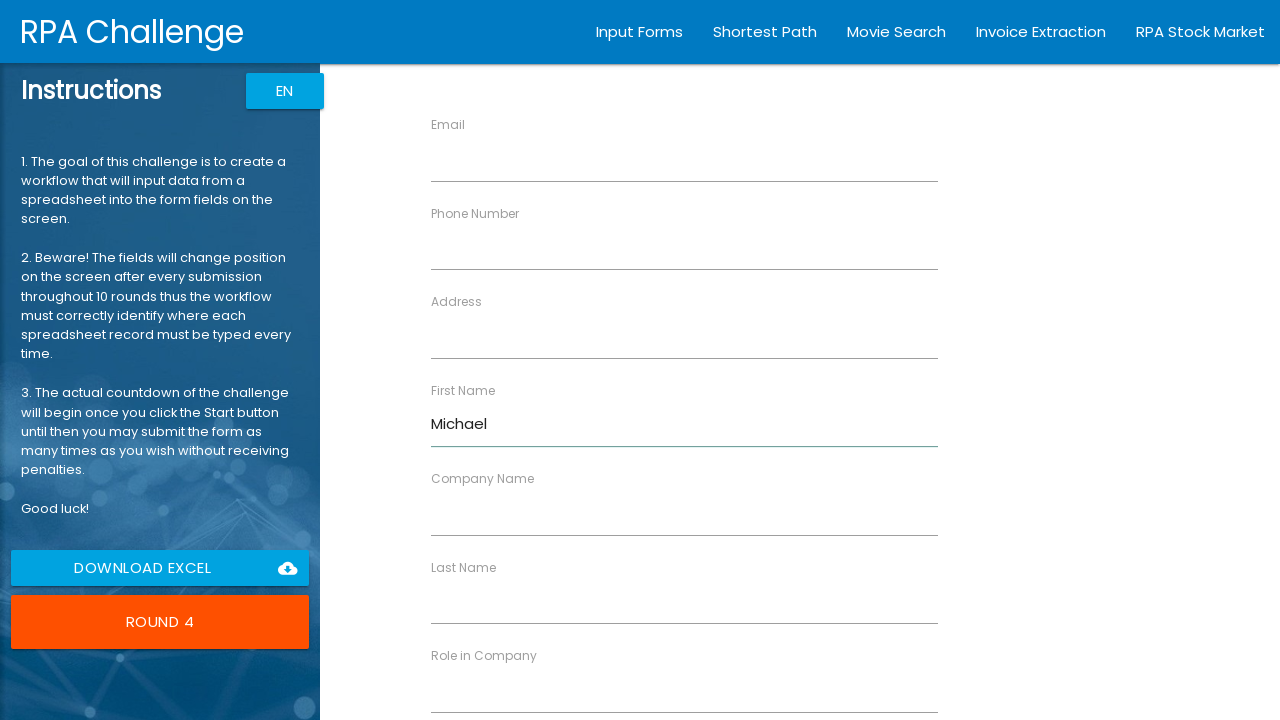

Filled Email field with 'mrobertson@mc.com' on //label[contains(text(),'Email')]/following-sibling::input
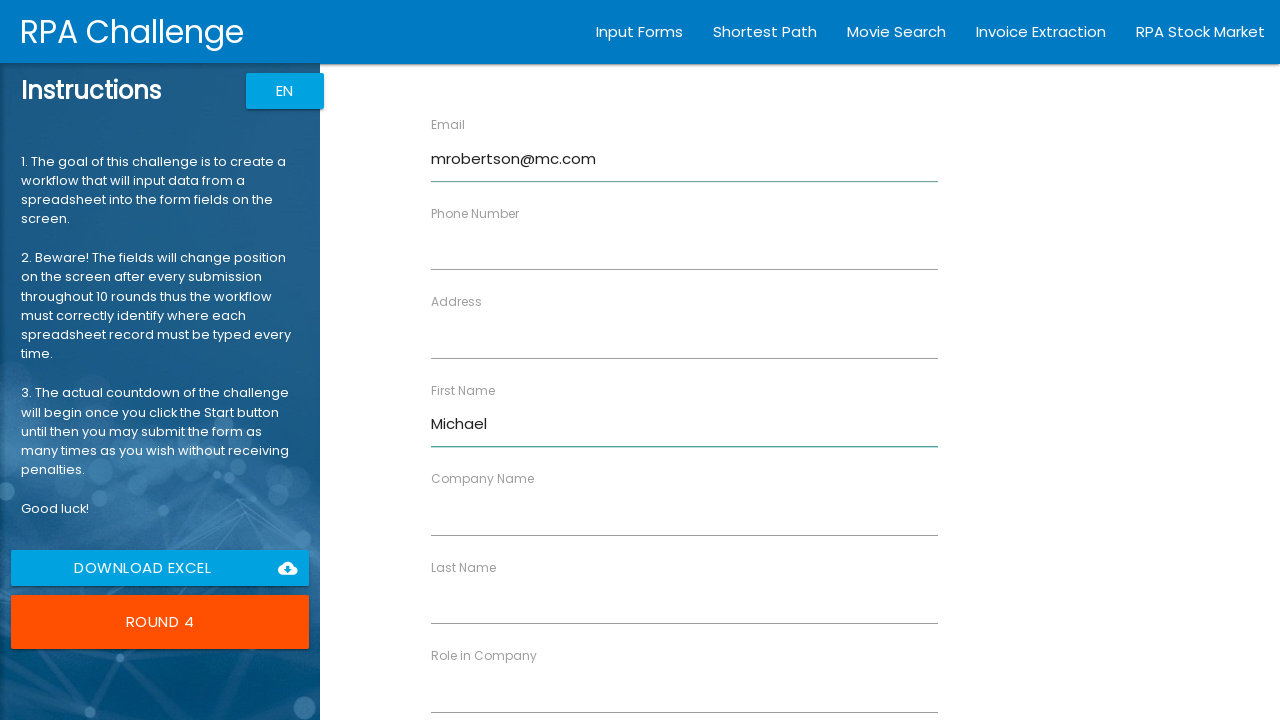

Filled Phone Number field with '40733652145' on //label[contains(text(),'Phone Number')]/following-sibling::input
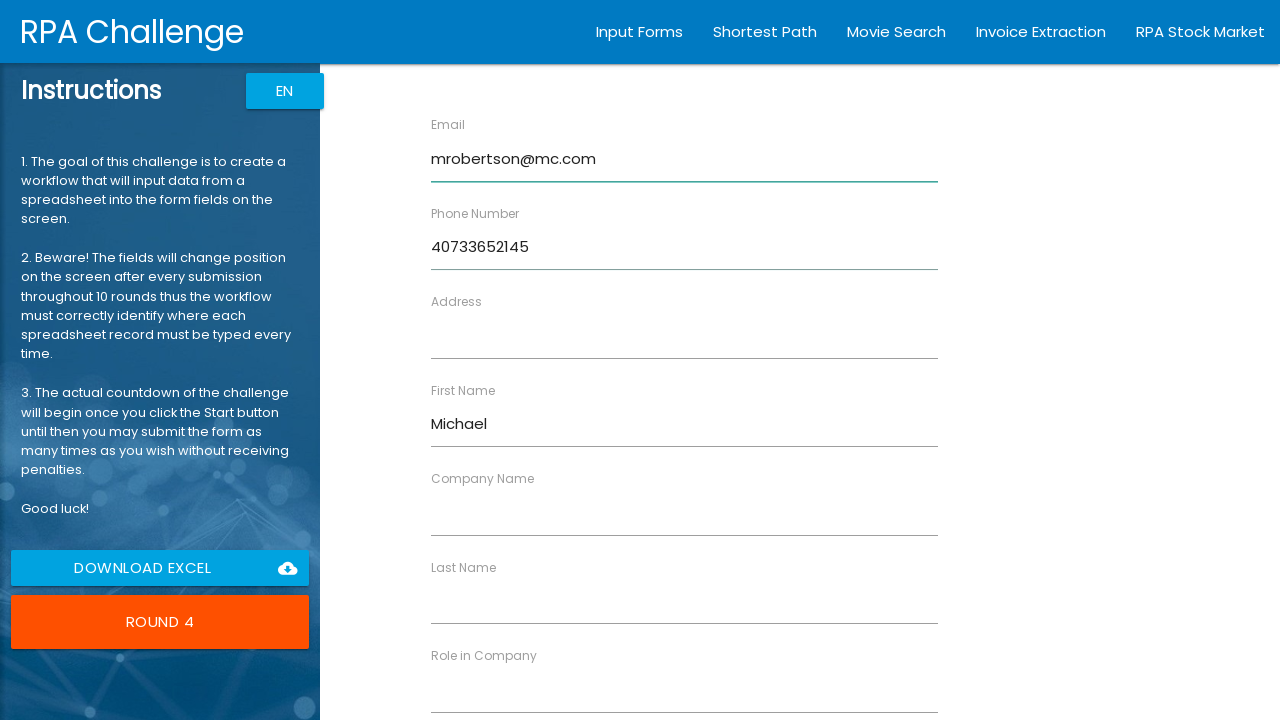

Filled Company Name field with 'MediCare' on //label[contains(text(),'Company Name')]/following-sibling::input
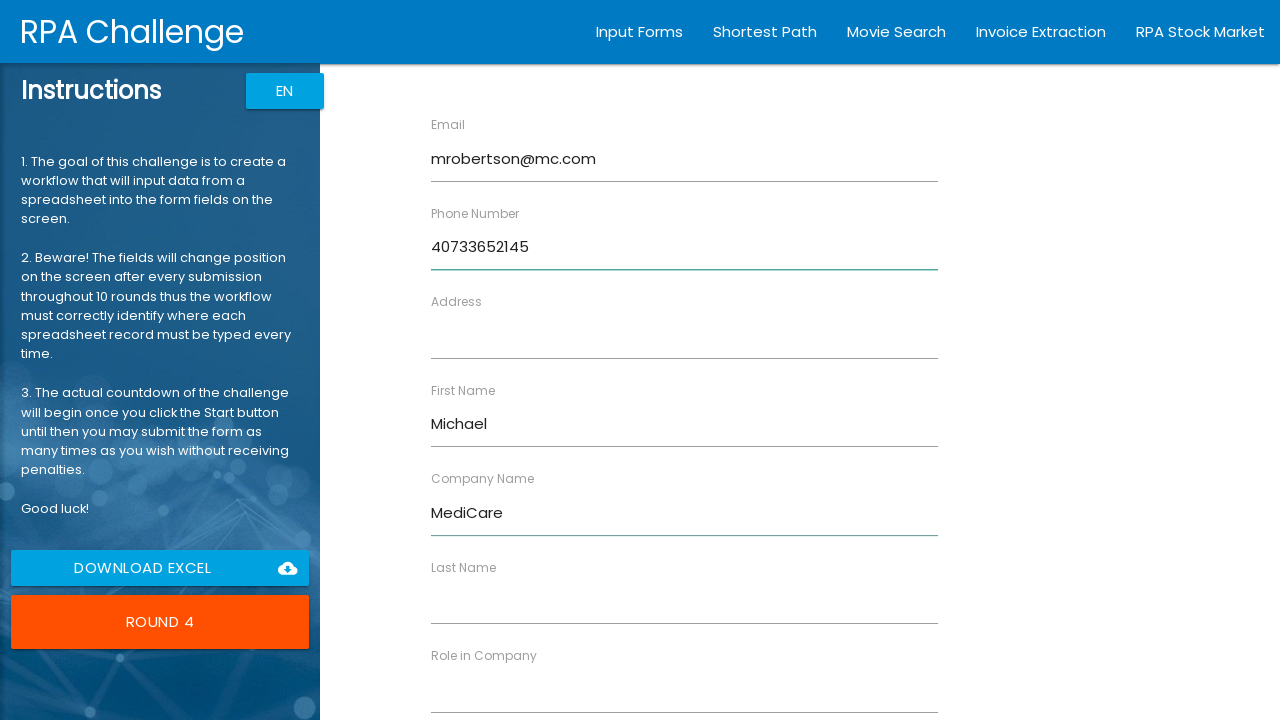

Filled Role in Company field with 'IT Specialist' on //label[contains(text(),'Role in Company')]/following-sibling::input
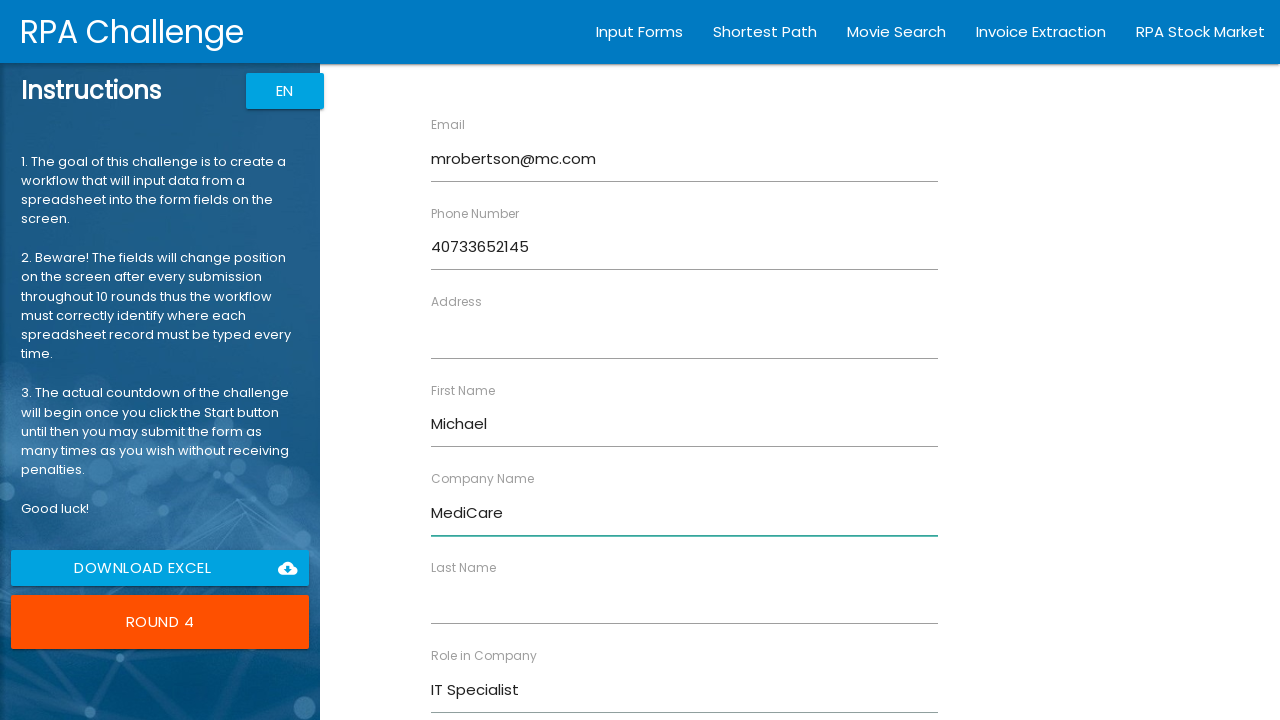

Filled Last Name field with 'Robertson' on //label[contains(text(),'Last Name')]/following-sibling::input
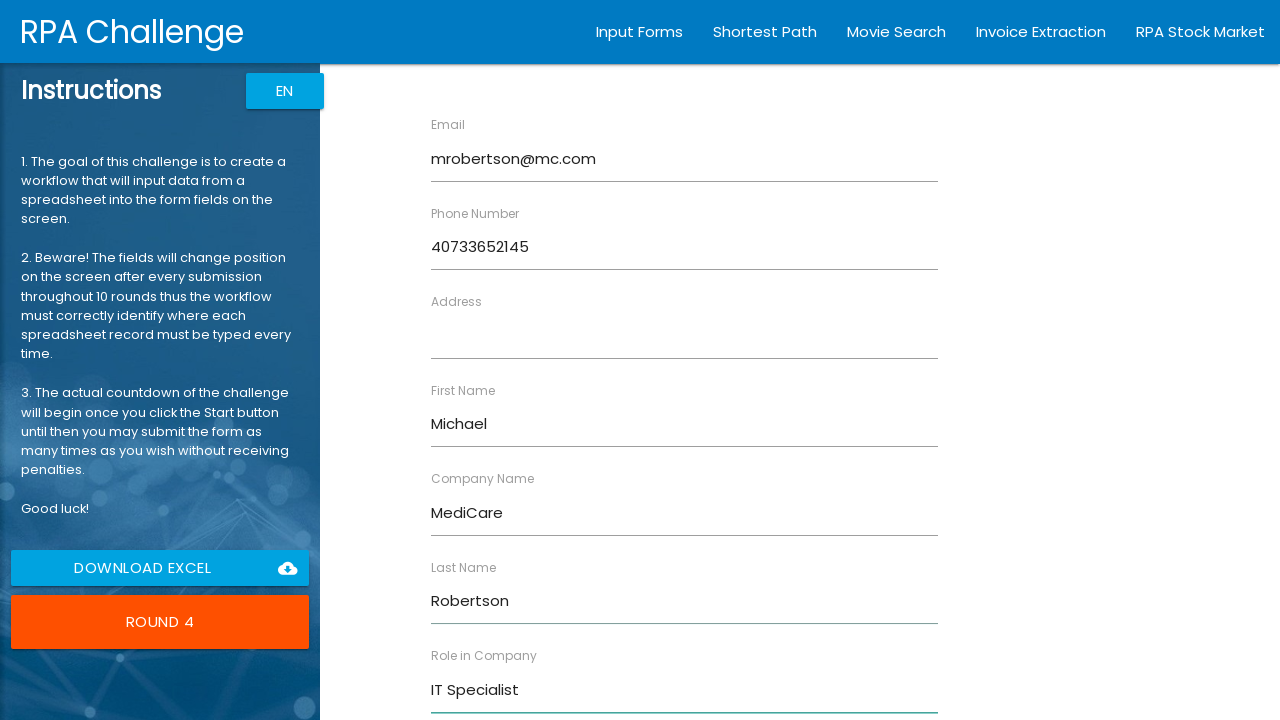

Filled Address field with '17 Farburn Terrace' on //label[contains(text(),'Address')]/following-sibling::input
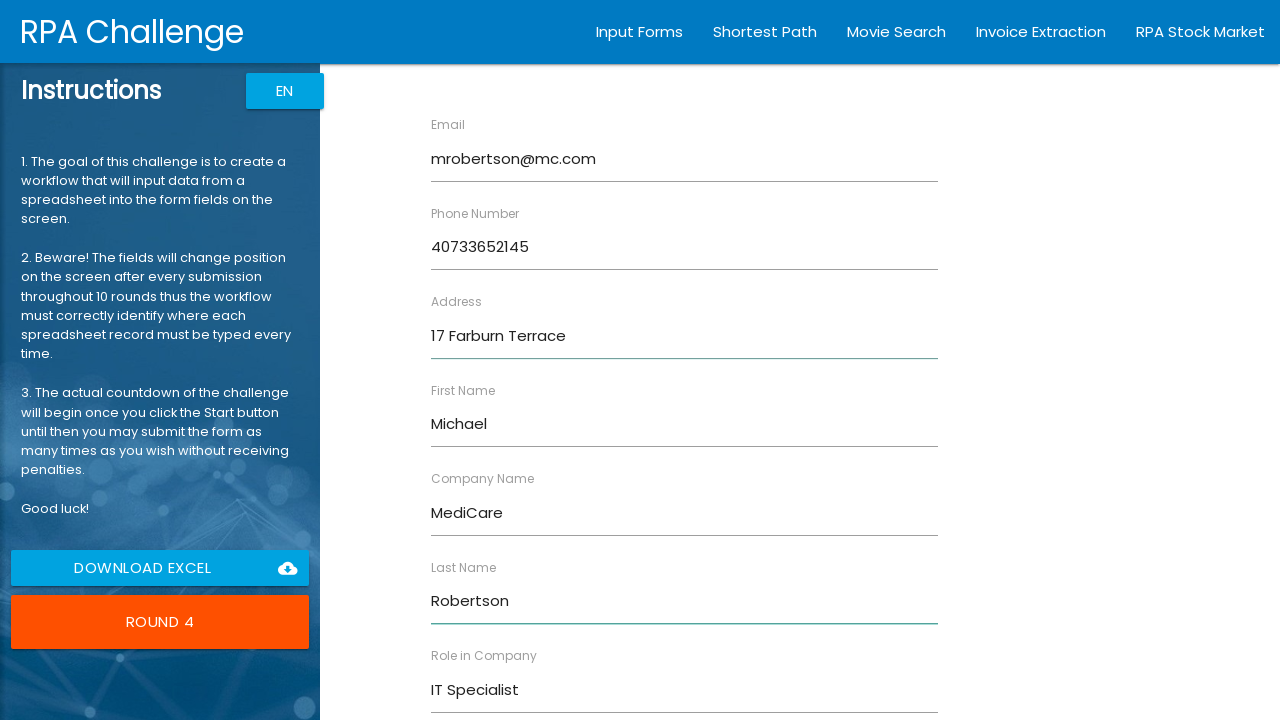

Clicked Submit button to submit entry 4/10 at (478, 688) on xpath=//input[@type='submit' and @value='Submit']
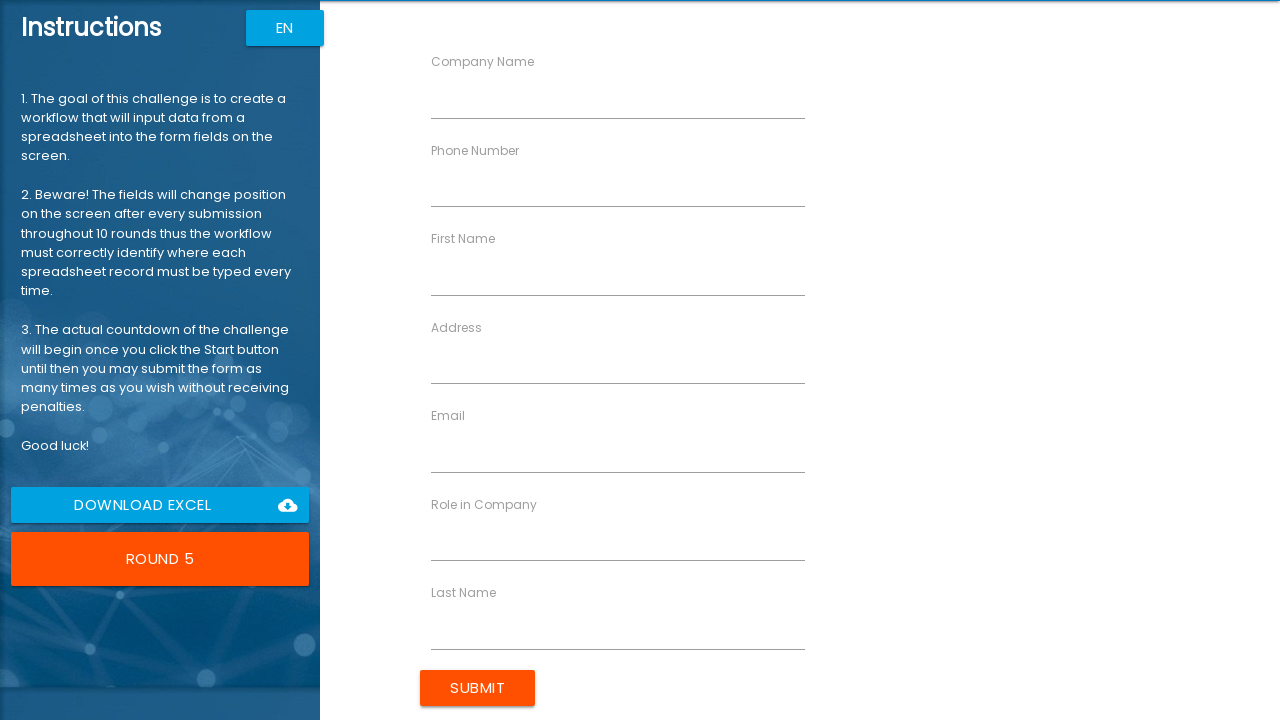

Filled First Name field with 'Doug' (entry 5/10) on //label[contains(text(),'First Name')]/following-sibling::input
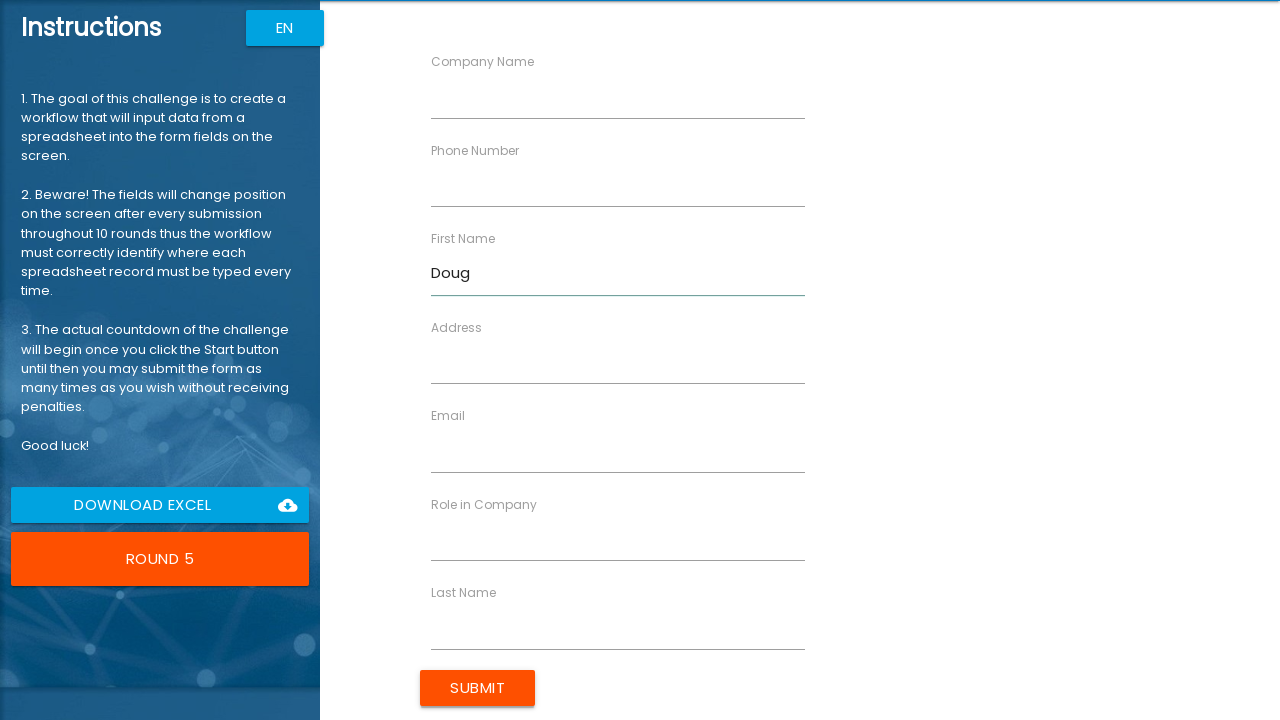

Filled Email field with 'dderrick@timepath.co.uk' on //label[contains(text(),'Email')]/following-sibling::input
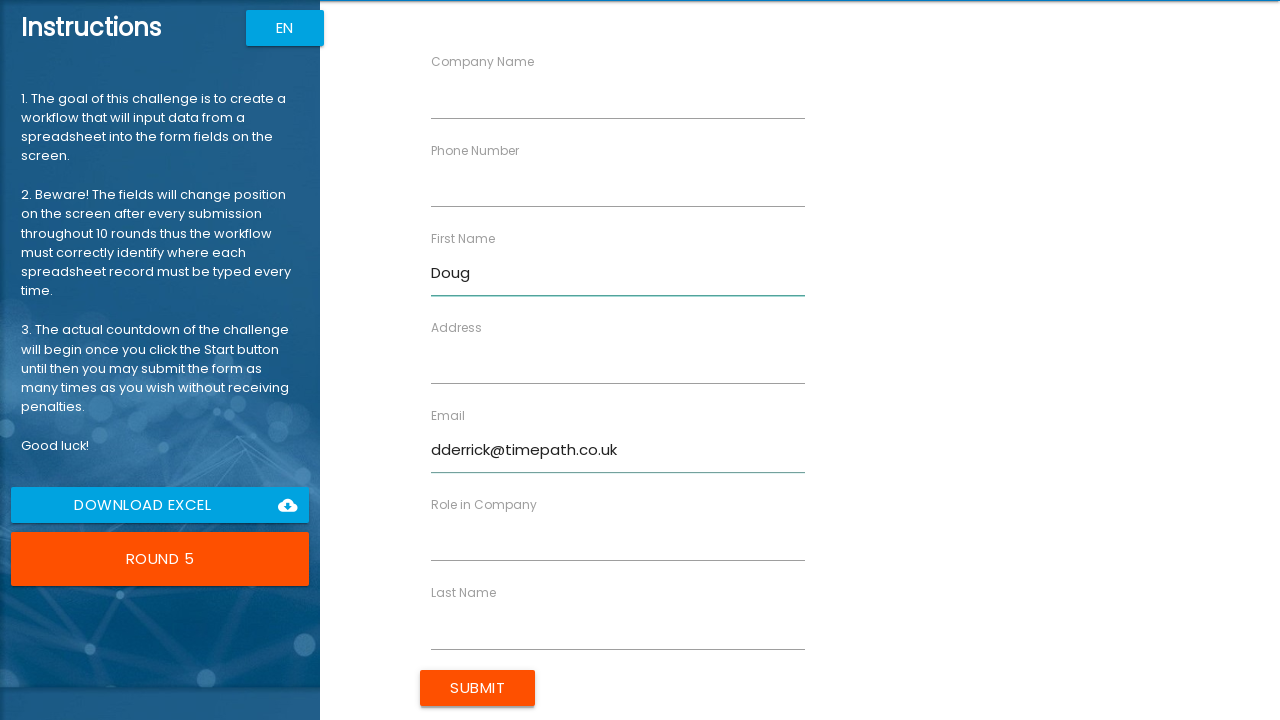

Filled Phone Number field with '40799885412' on //label[contains(text(),'Phone Number')]/following-sibling::input
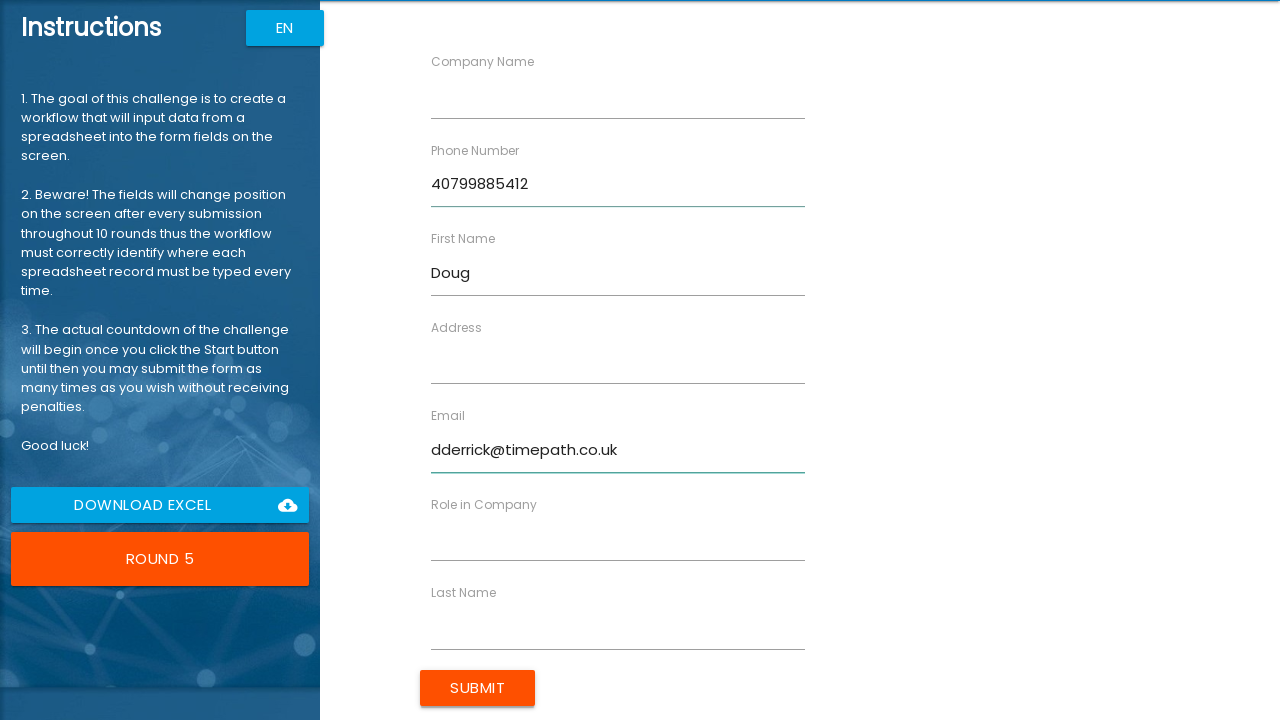

Filled Company Name field with 'Timepath Inc.' on //label[contains(text(),'Company Name')]/following-sibling::input
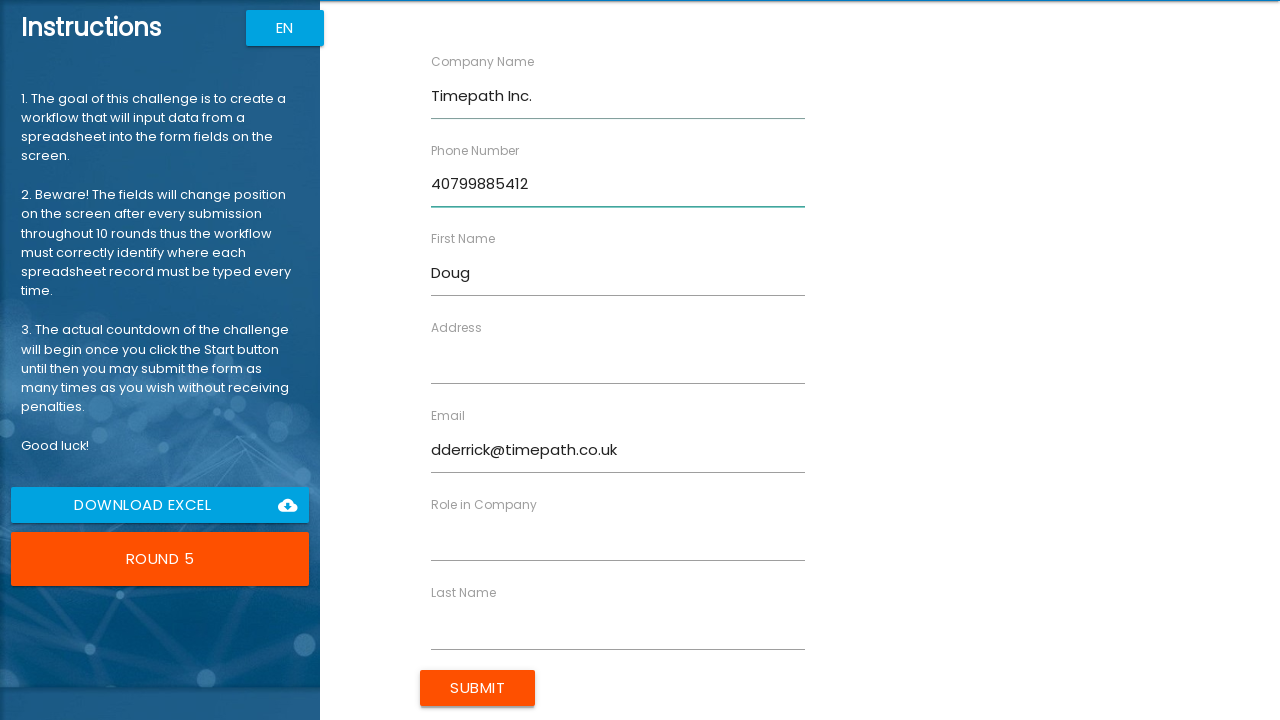

Filled Role in Company field with 'Analyst' on //label[contains(text(),'Role in Company')]/following-sibling::input
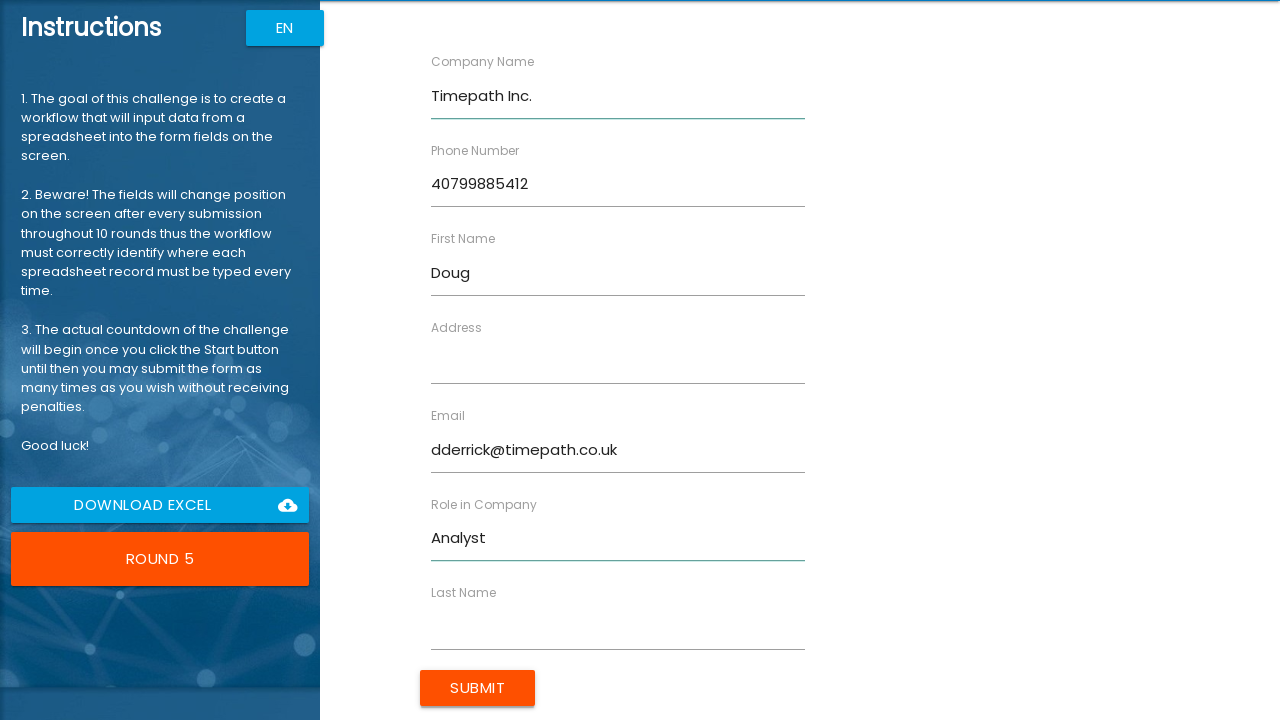

Filled Last Name field with 'Derrick' on //label[contains(text(),'Last Name')]/following-sibling::input
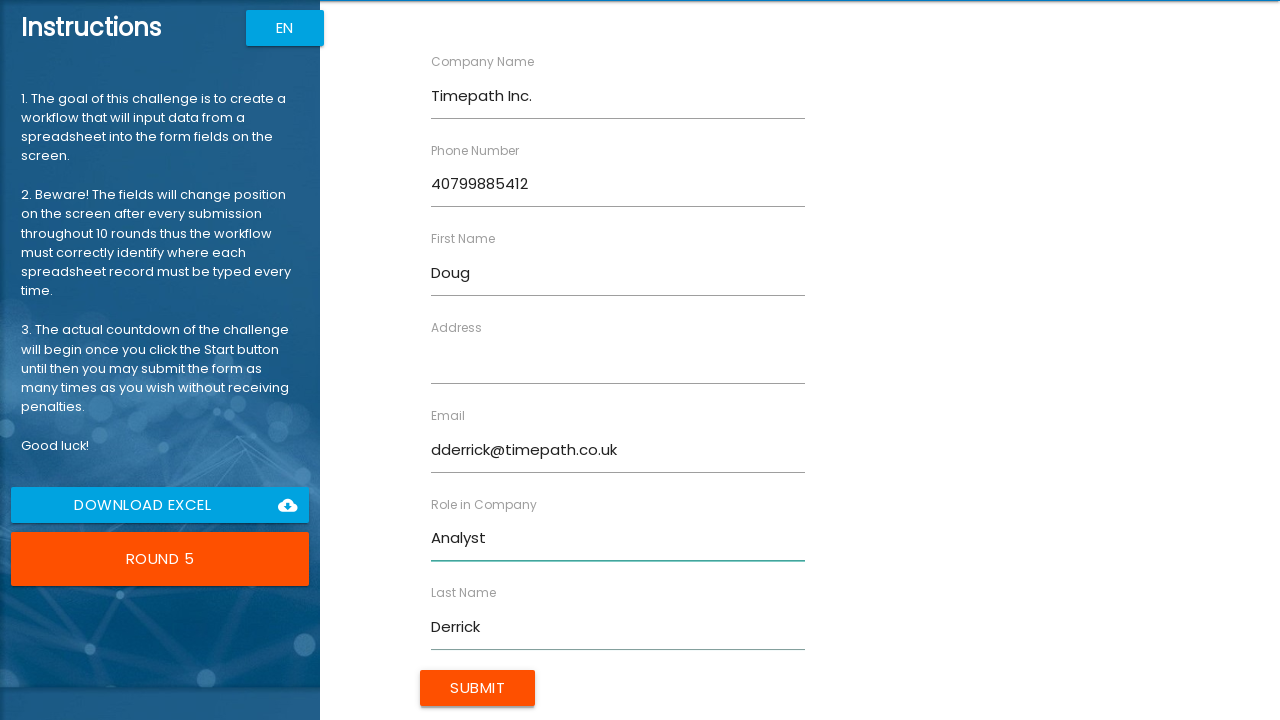

Filled Address field with '99 Shire Oak Road' on //label[contains(text(),'Address')]/following-sibling::input
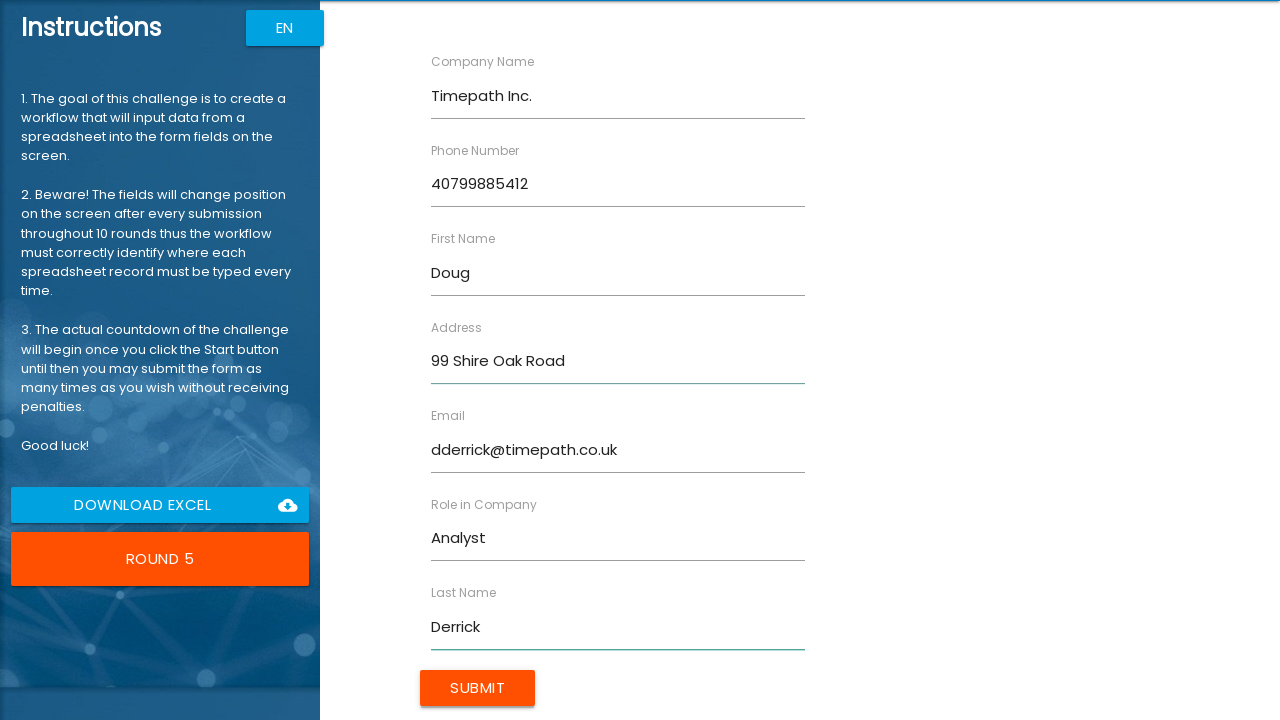

Clicked Submit button to submit entry 5/10 at (478, 688) on xpath=//input[@type='submit' and @value='Submit']
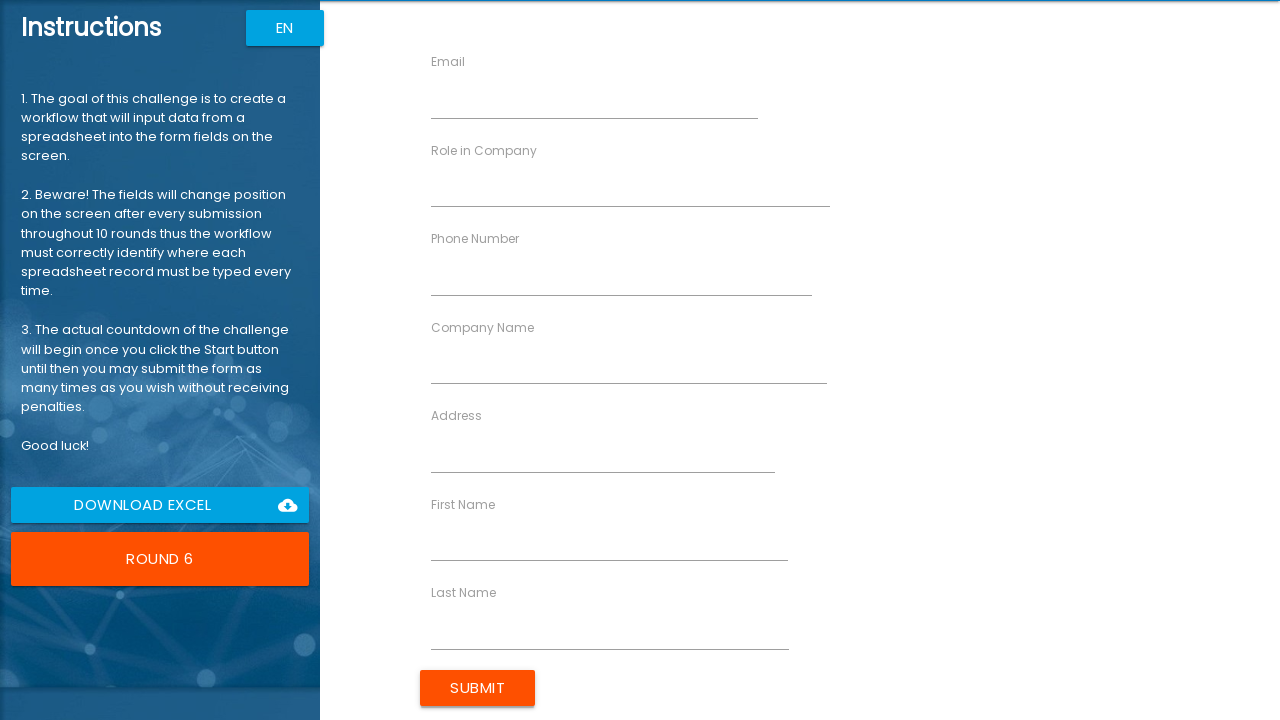

Filled First Name field with 'Jessie' (entry 6/10) on //label[contains(text(),'First Name')]/following-sibling::input
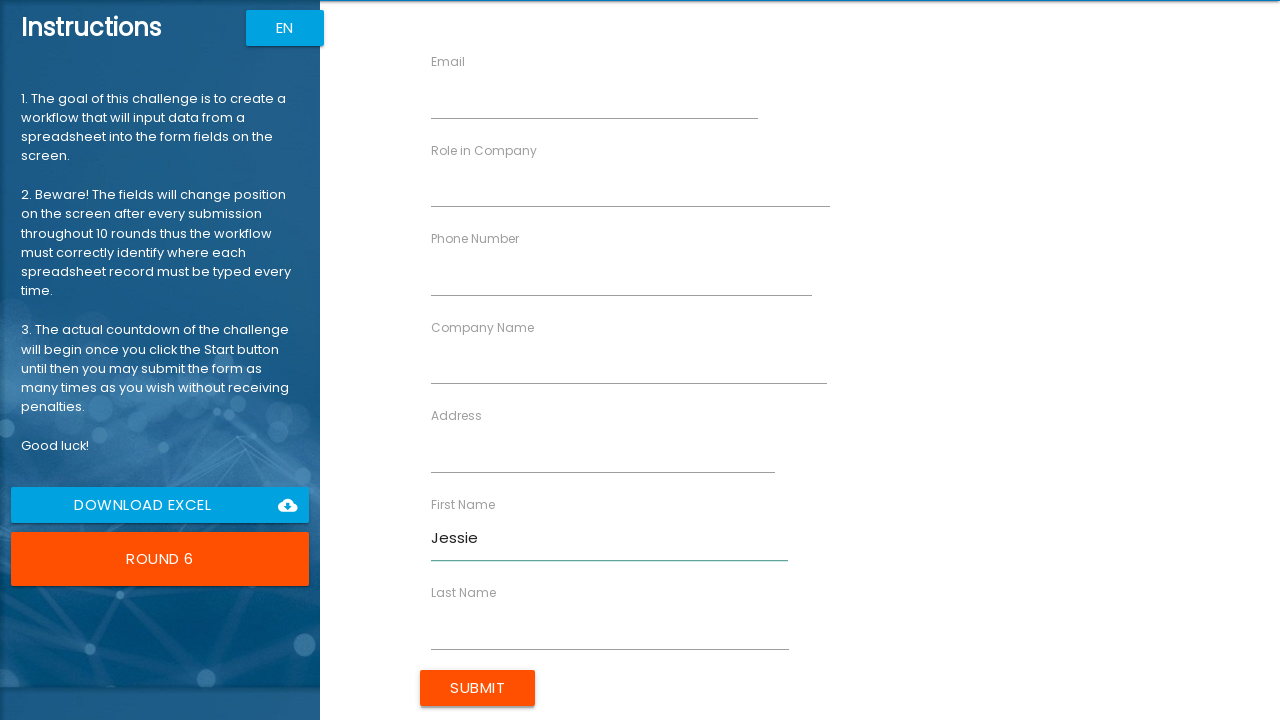

Filled Email field with 'jmarlowe@aperture.us' on //label[contains(text(),'Email')]/following-sibling::input
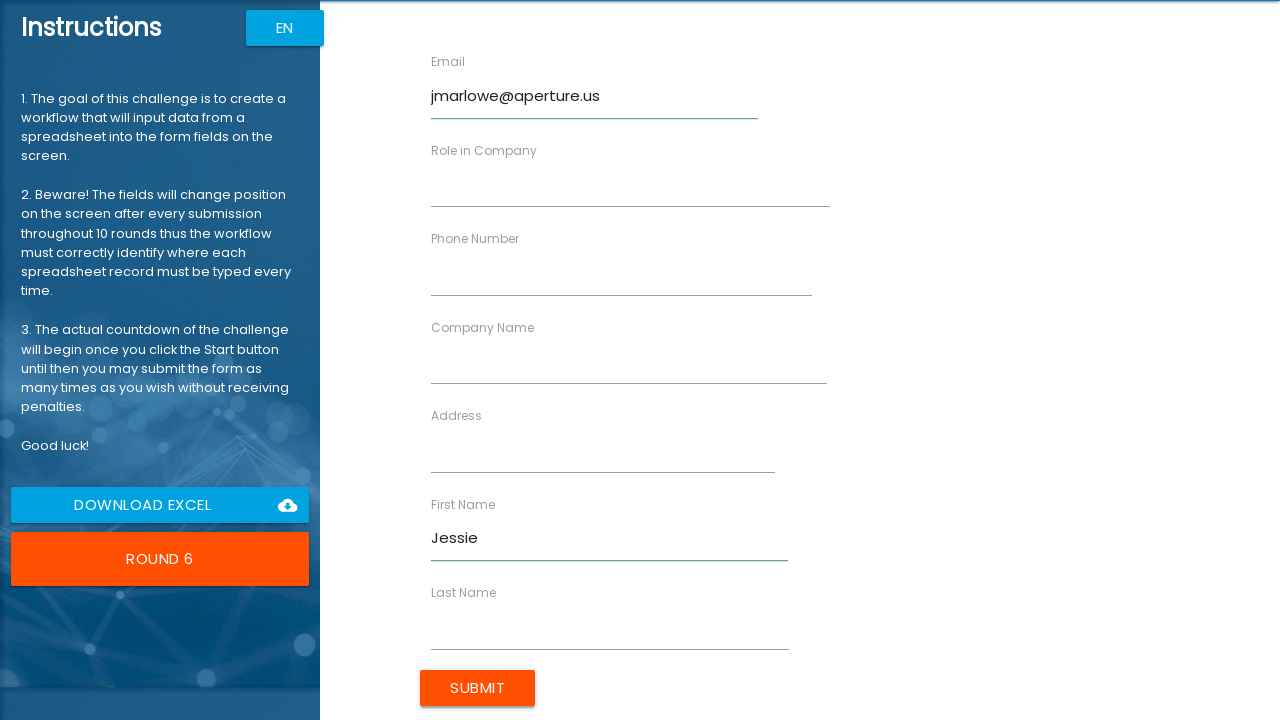

Filled Phone Number field with '40733154268' on //label[contains(text(),'Phone Number')]/following-sibling::input
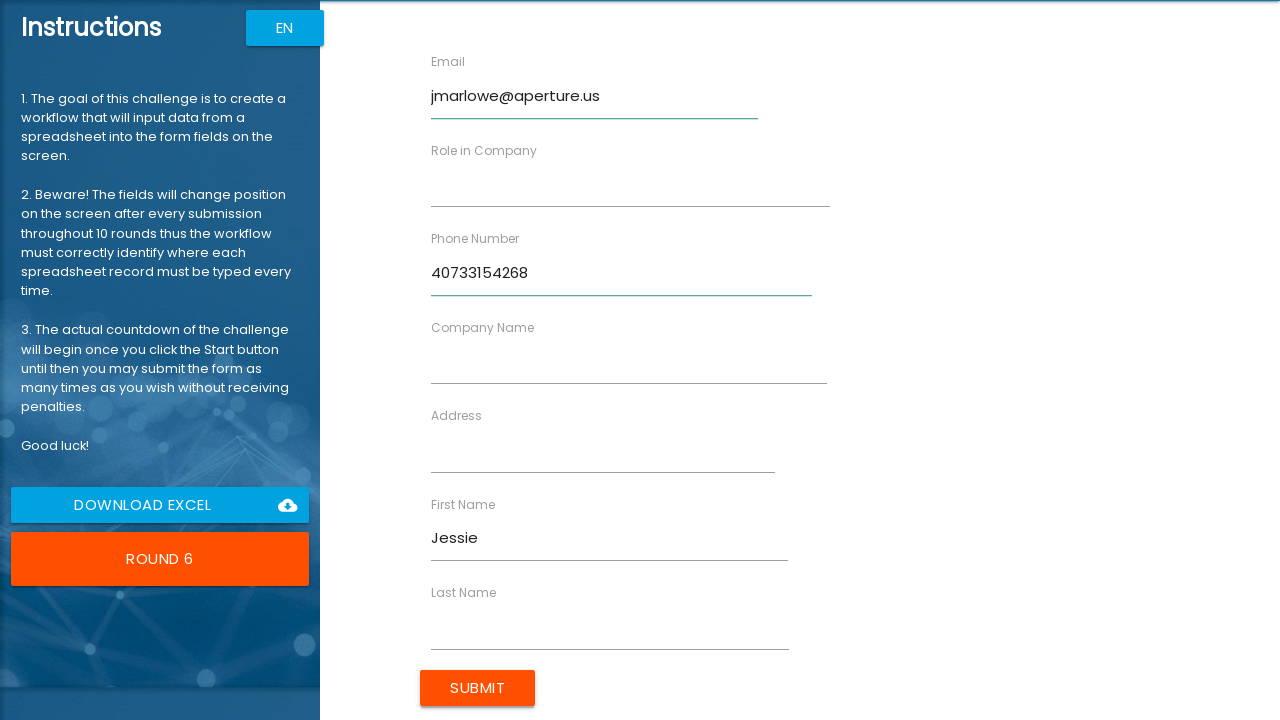

Filled Company Name field with 'Aperture Inc.' on //label[contains(text(),'Company Name')]/following-sibling::input
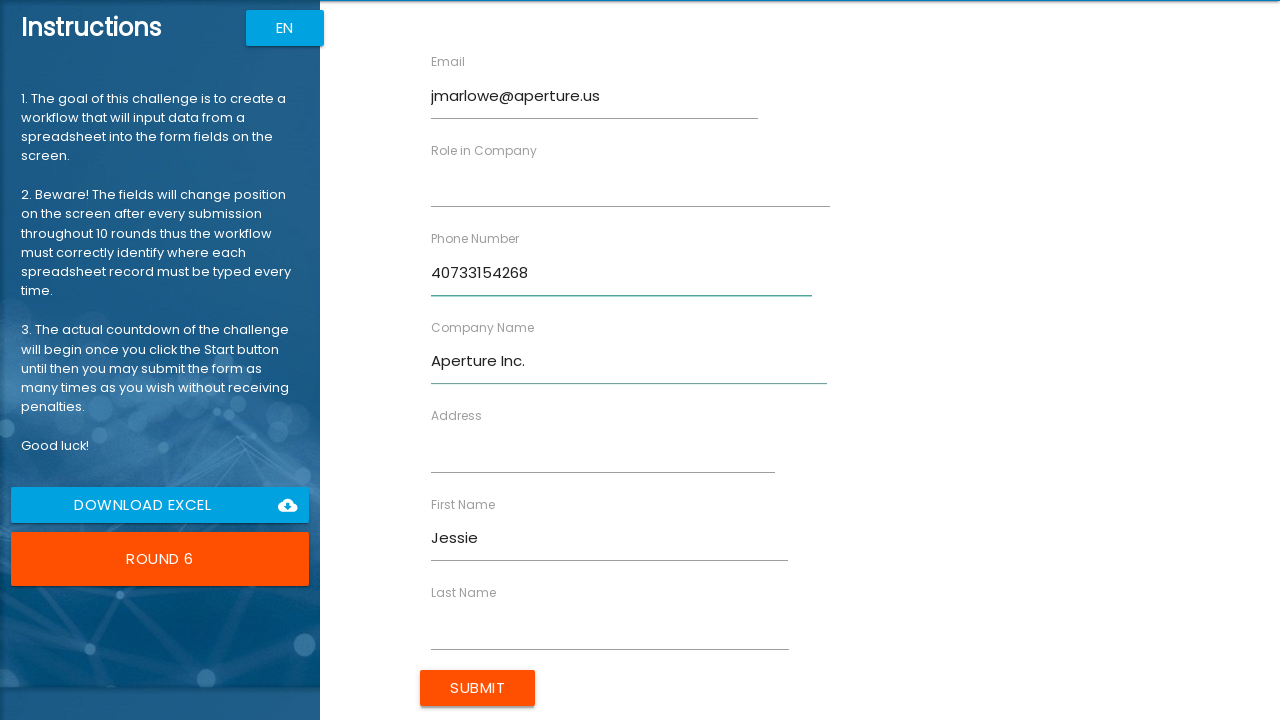

Filled Role in Company field with 'Scientist' on //label[contains(text(),'Role in Company')]/following-sibling::input
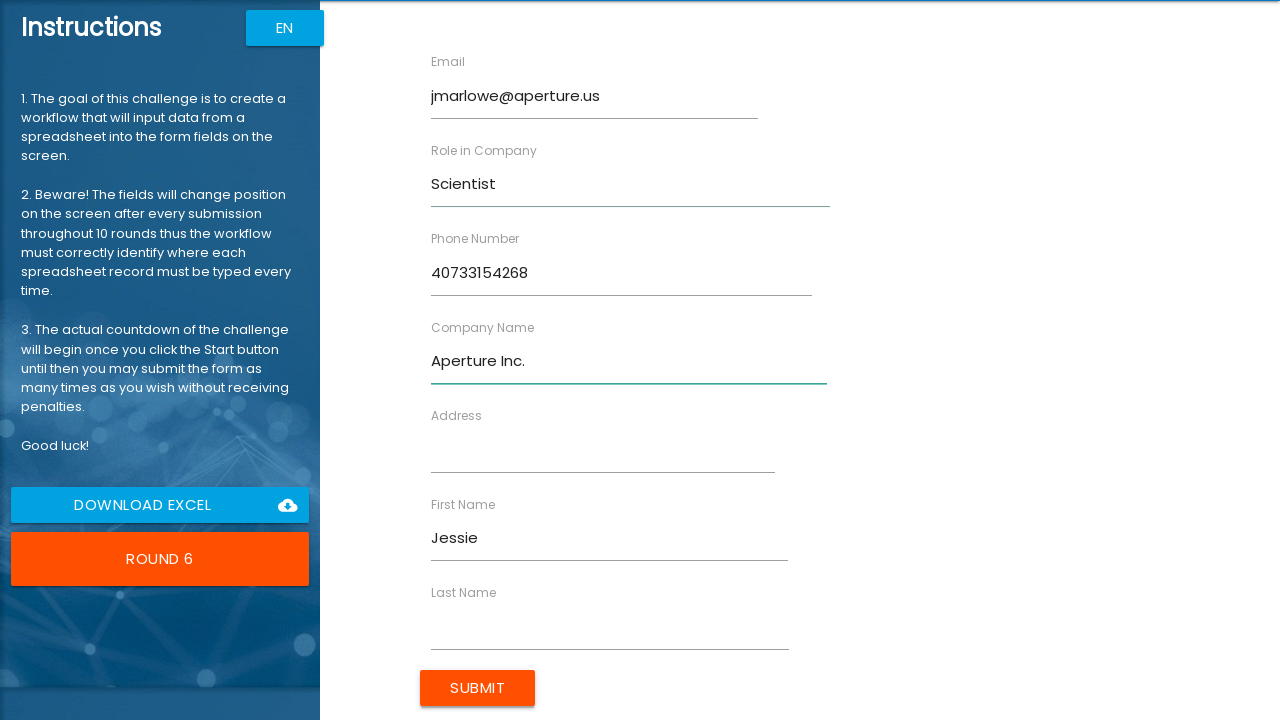

Filled Last Name field with 'Marlowe' on //label[contains(text(),'Last Name')]/following-sibling::input
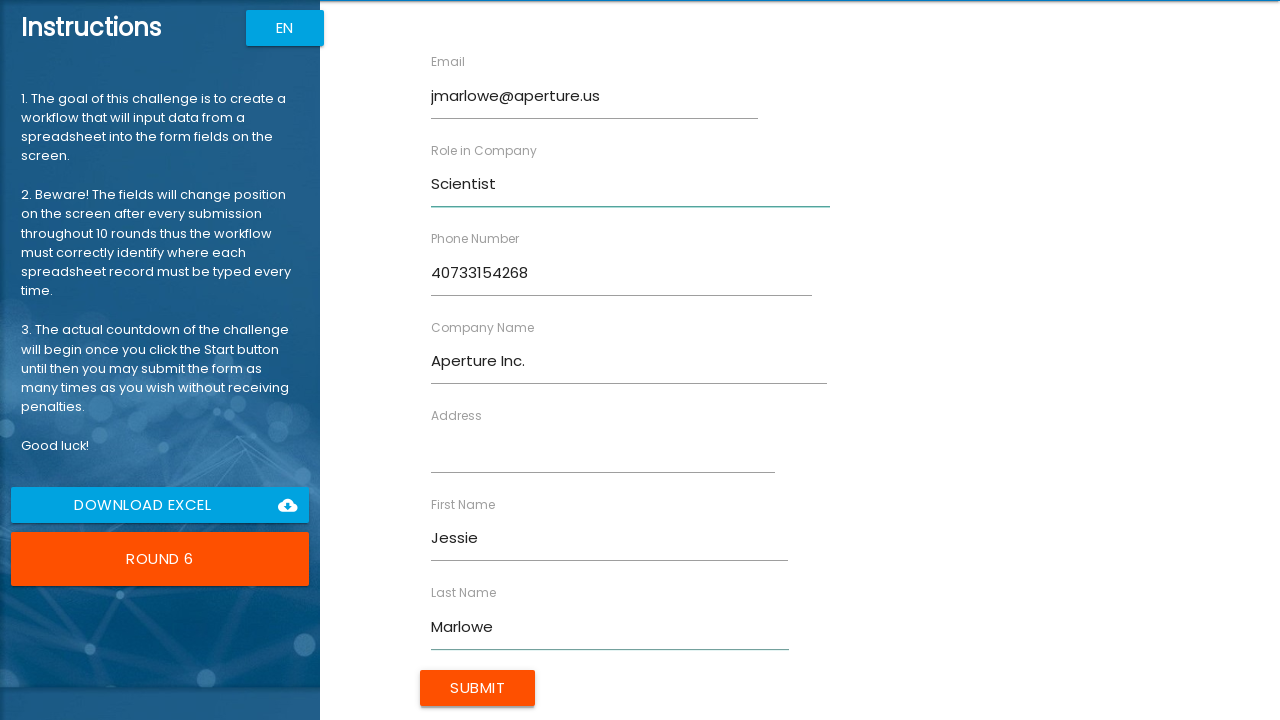

Filled Address field with '27 Cheshire Street' on //label[contains(text(),'Address')]/following-sibling::input
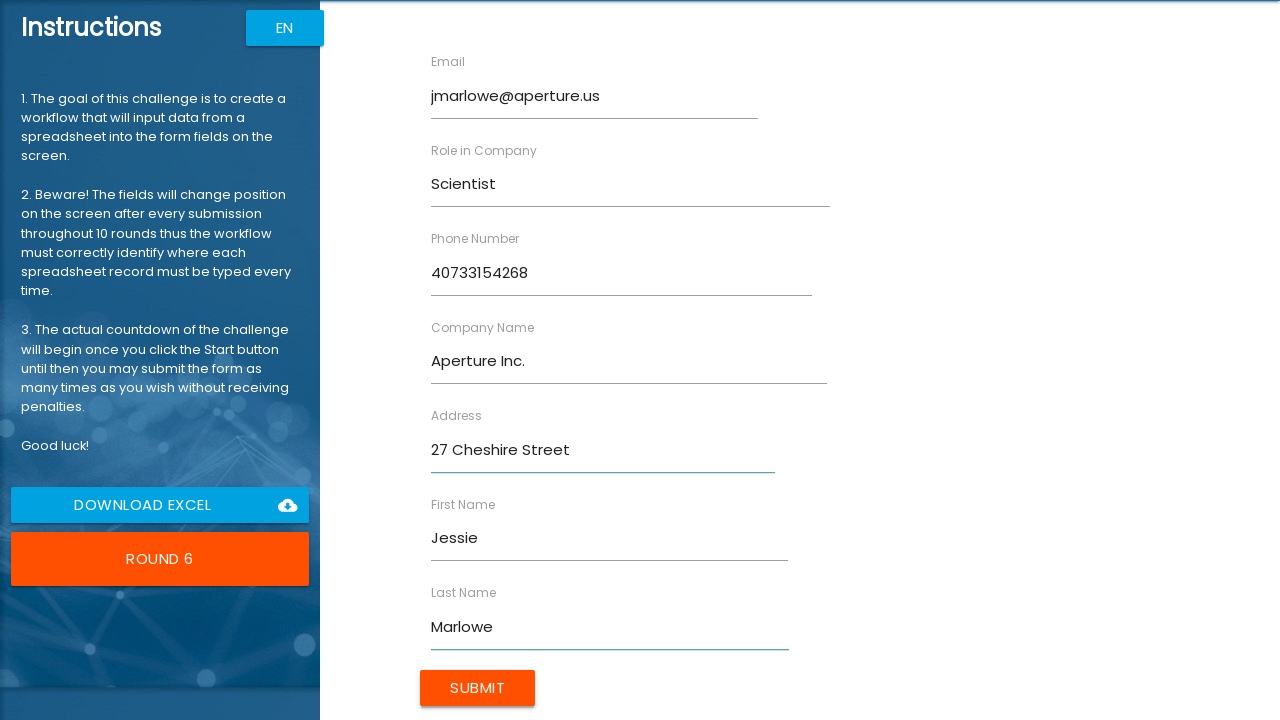

Clicked Submit button to submit entry 6/10 at (478, 688) on xpath=//input[@type='submit' and @value='Submit']
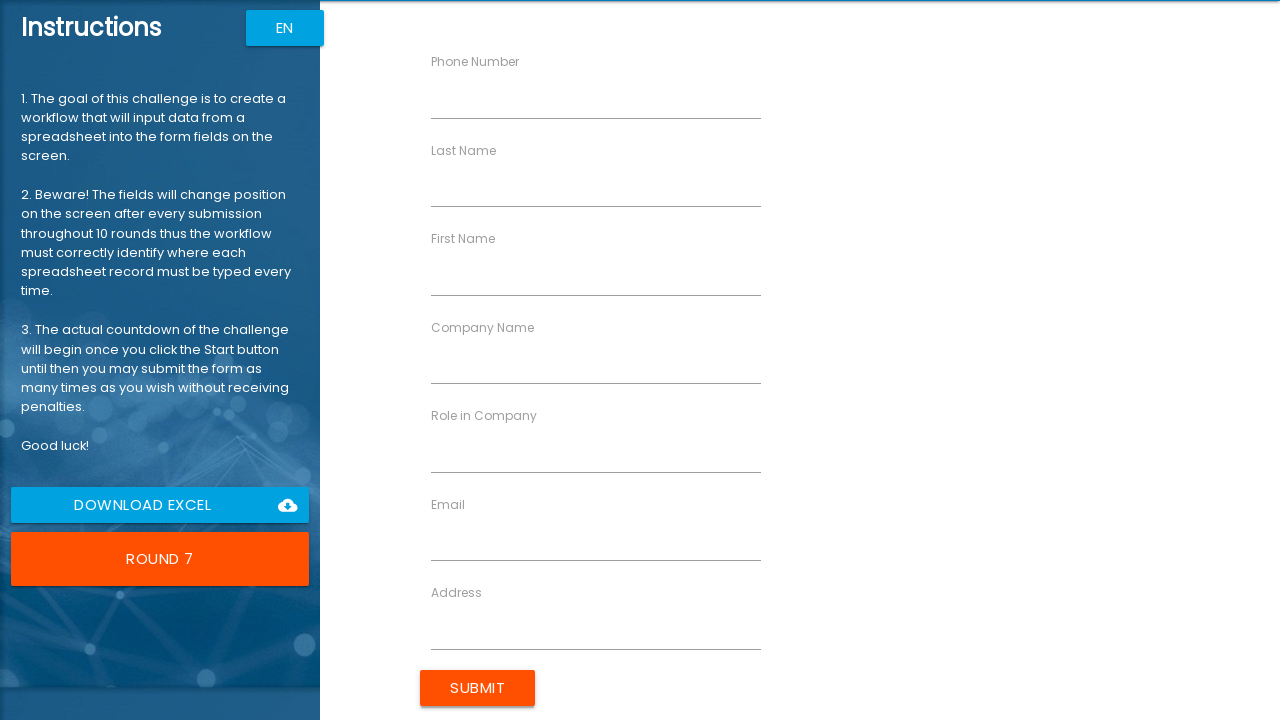

Filled First Name field with 'Stan' (entry 7/10) on //label[contains(text(),'First Name')]/following-sibling::input
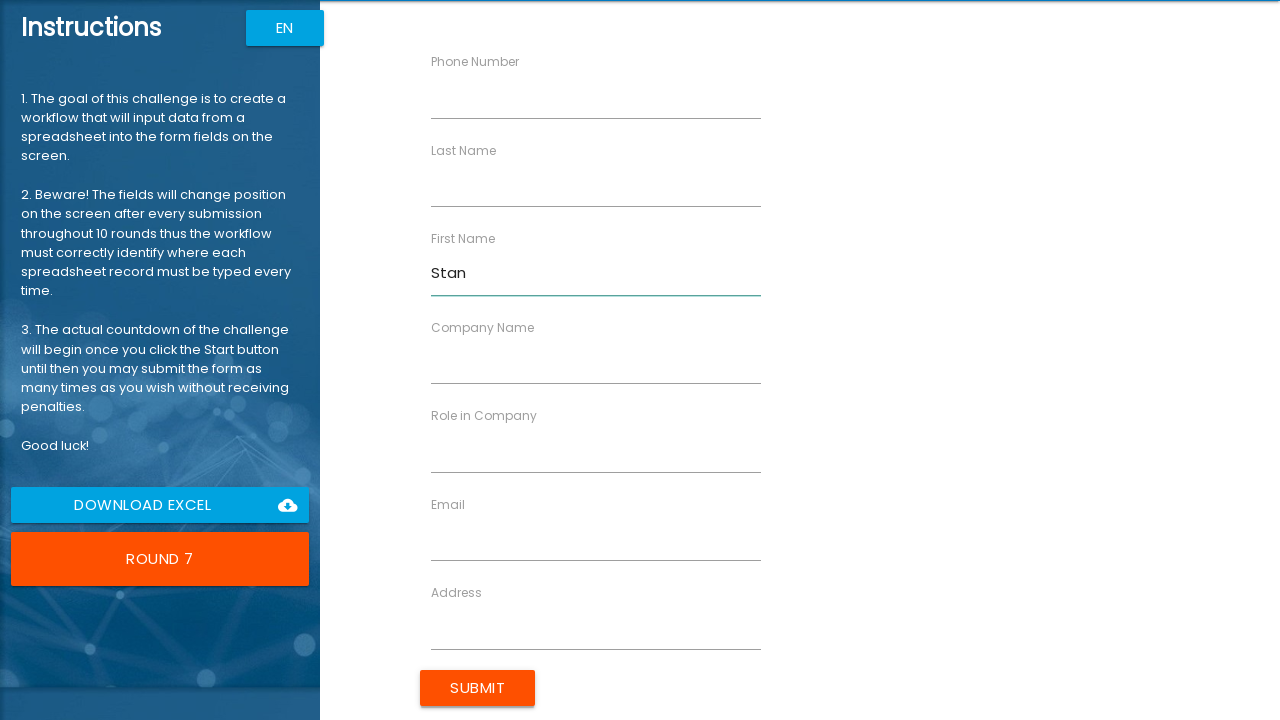

Filled Email field with 'shamm@sugarwell.org' on //label[contains(text(),'Email')]/following-sibling::input
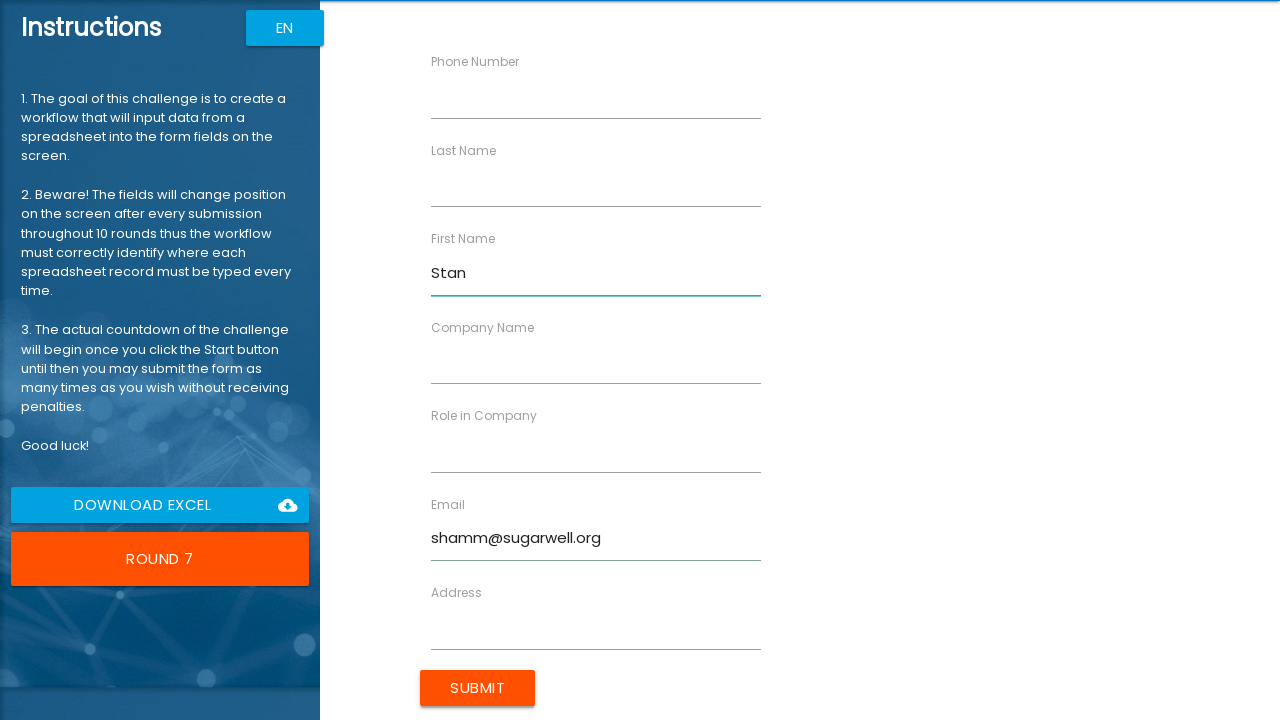

Filled Phone Number field with '40712462257' on //label[contains(text(),'Phone Number')]/following-sibling::input
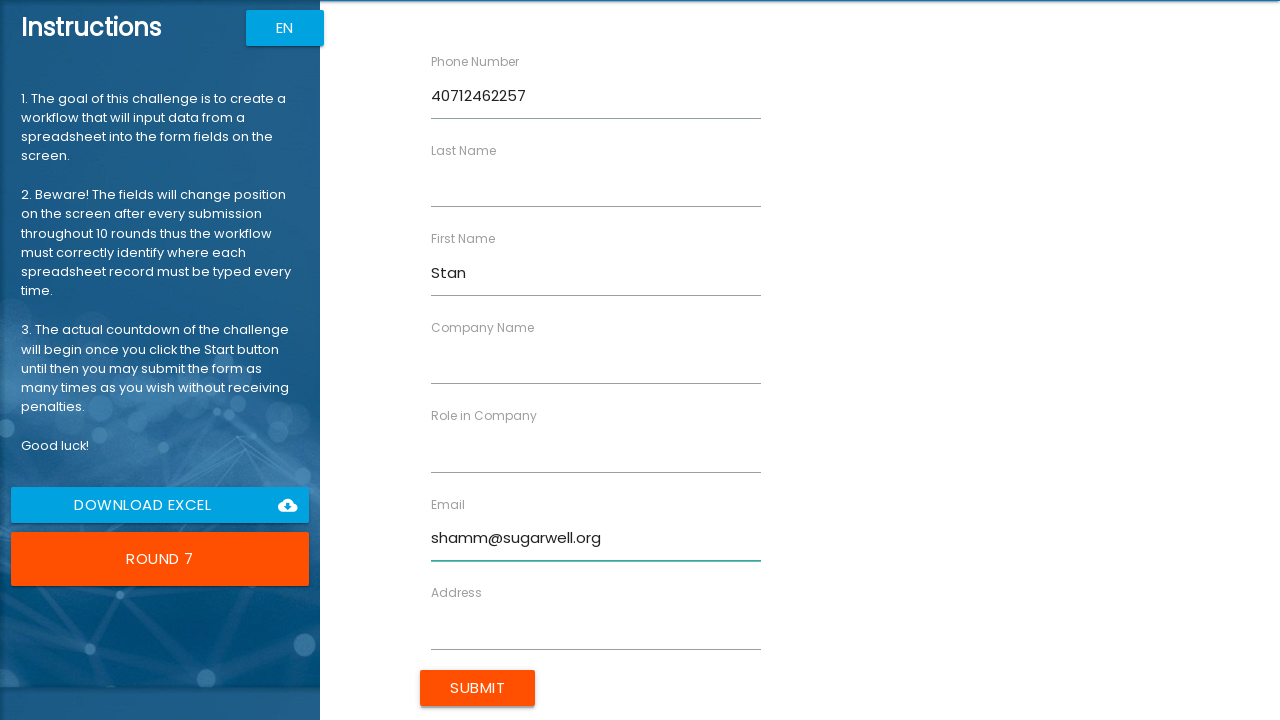

Filled Company Name field with 'Sugarwell' on //label[contains(text(),'Company Name')]/following-sibling::input
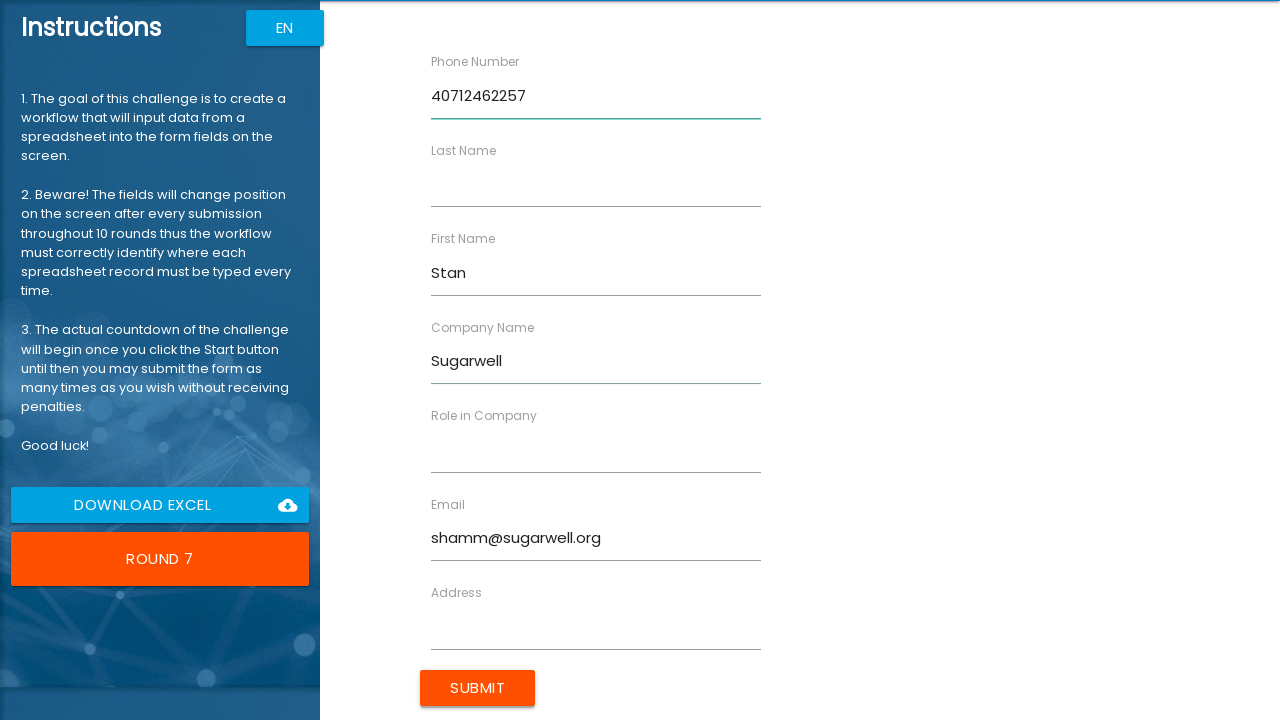

Filled Role in Company field with 'Advisor' on //label[contains(text(),'Role in Company')]/following-sibling::input
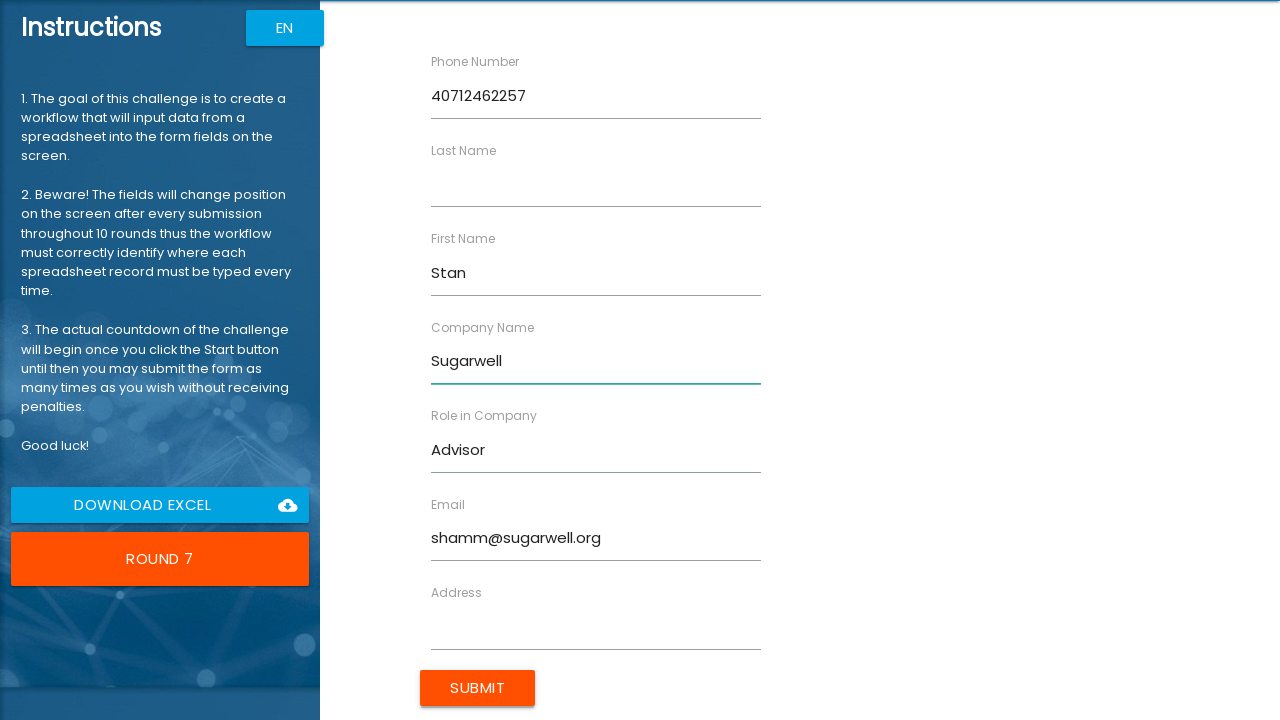

Filled Last Name field with 'Hamm' on //label[contains(text(),'Last Name')]/following-sibling::input
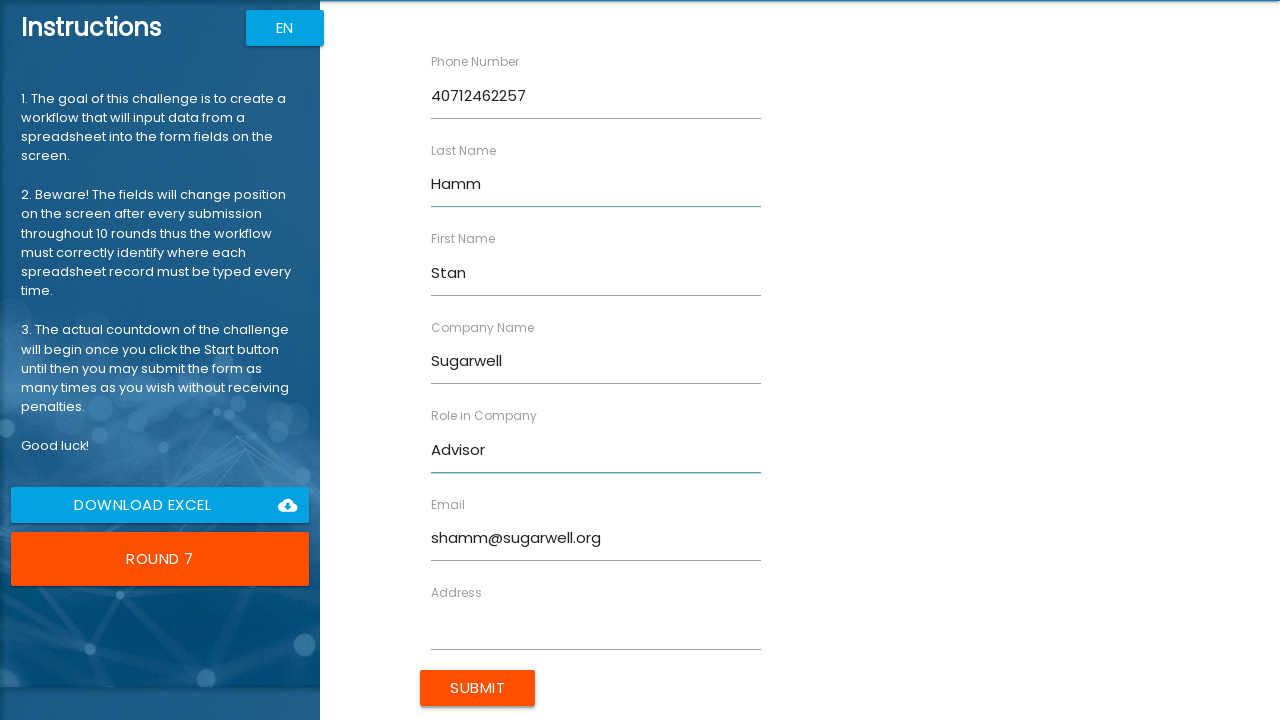

Filled Address field with '10 Dam Road' on //label[contains(text(),'Address')]/following-sibling::input
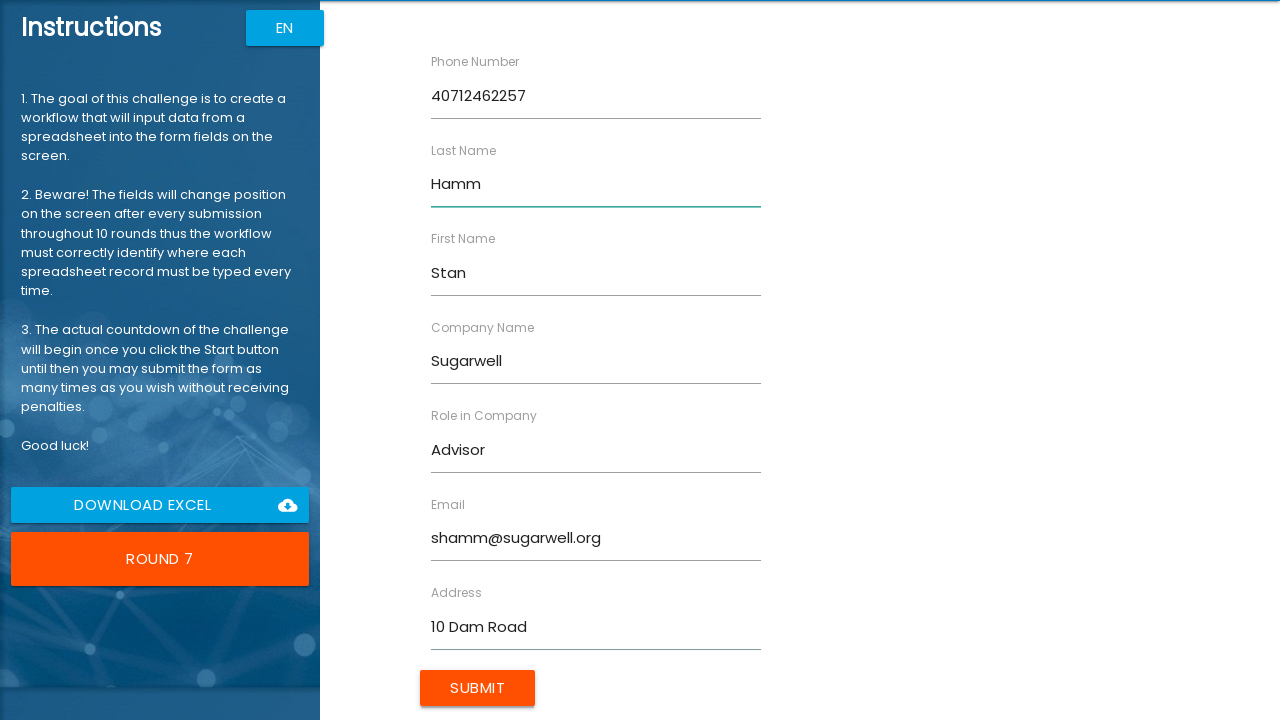

Clicked Submit button to submit entry 7/10 at (478, 688) on xpath=//input[@type='submit' and @value='Submit']
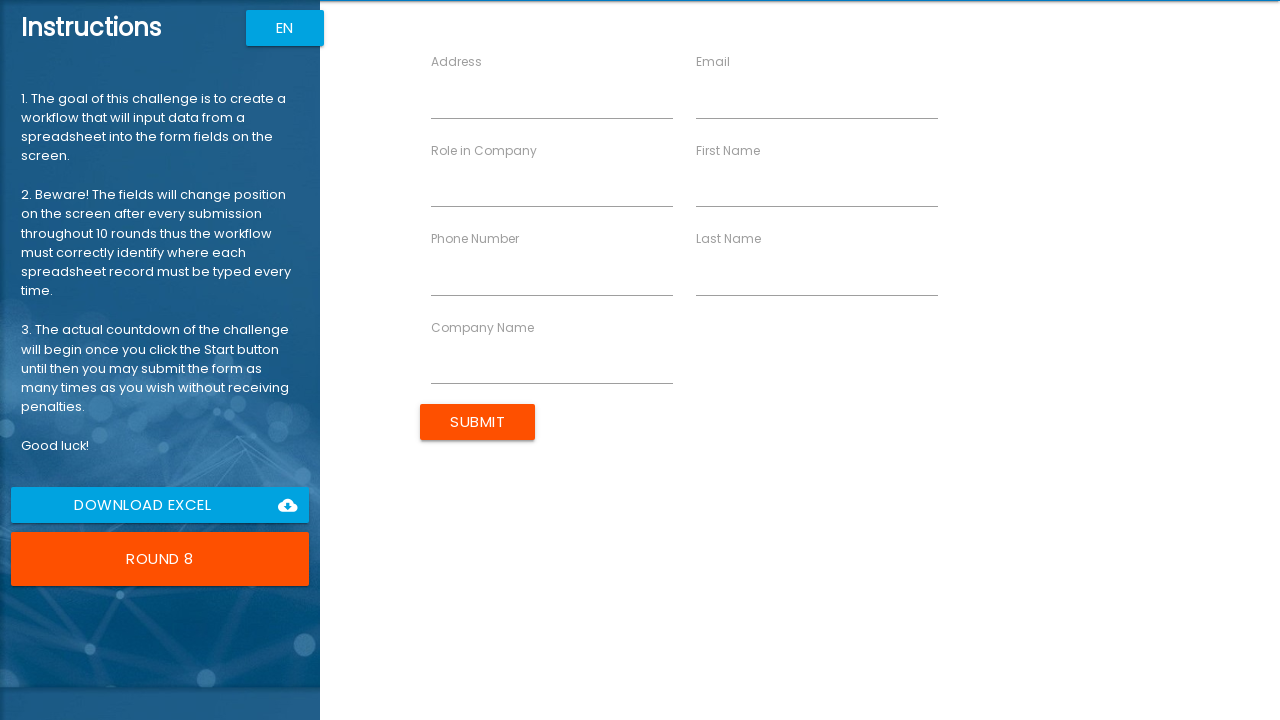

Filled First Name field with 'Michelle' (entry 8/10) on //label[contains(text(),'First Name')]/following-sibling::input
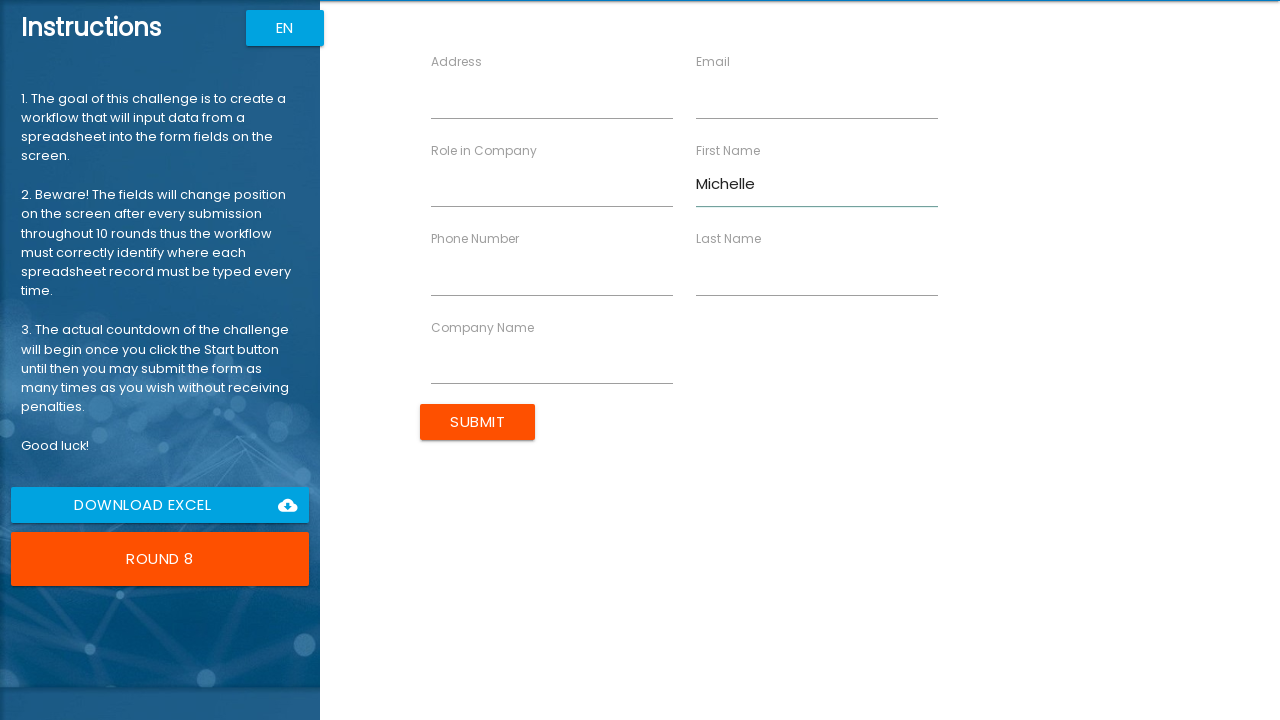

Filled Email field with 'mnorton@aperture.us' on //label[contains(text(),'Email')]/following-sibling::input
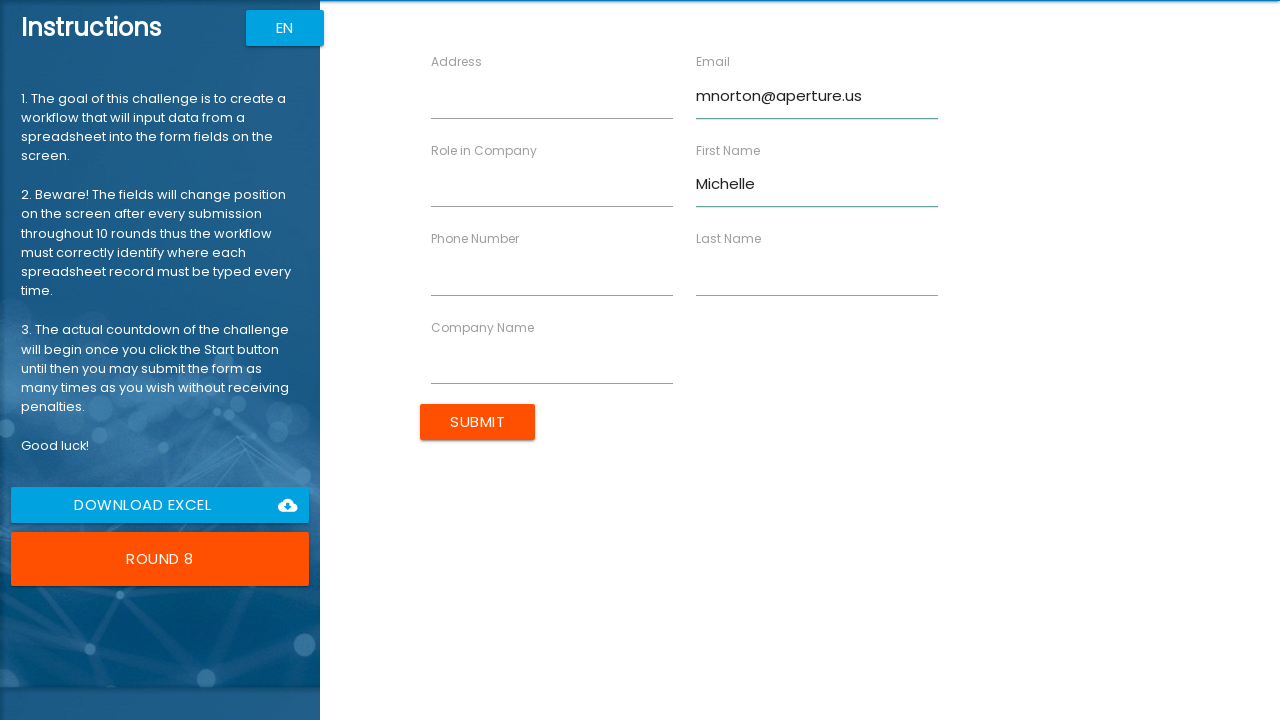

Filled Phone Number field with '40731254562' on //label[contains(text(),'Phone Number')]/following-sibling::input
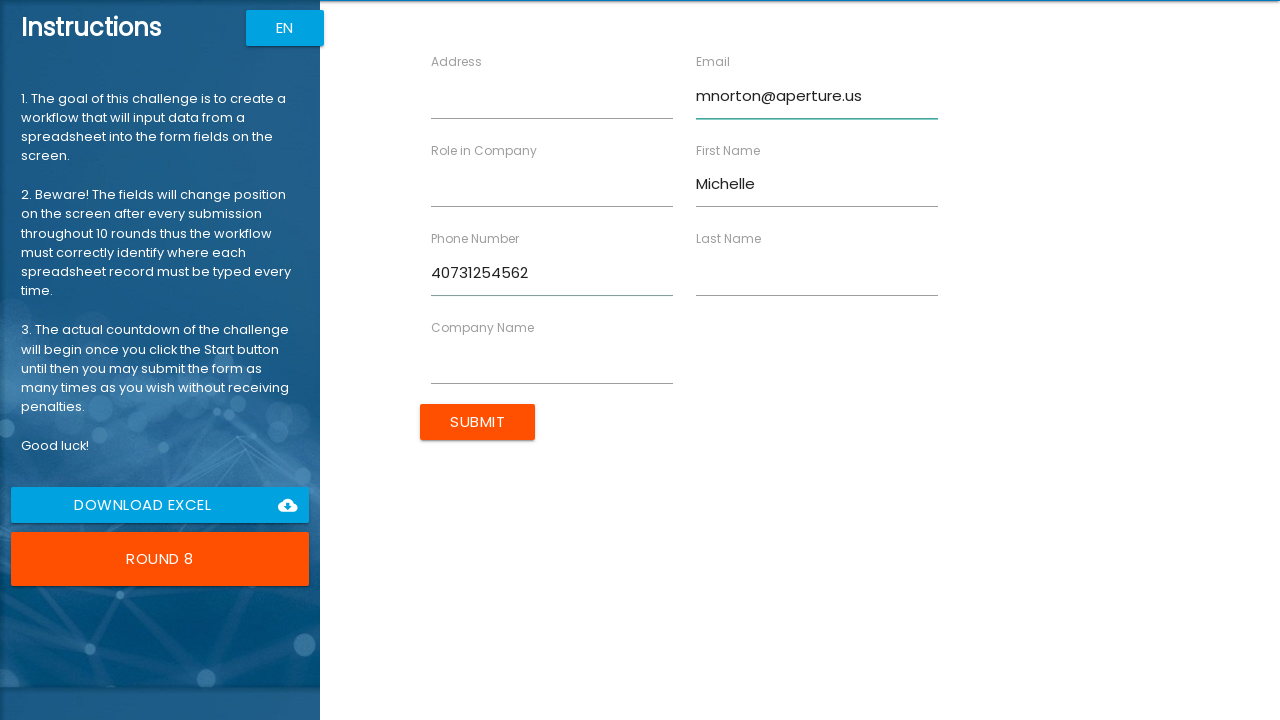

Filled Company Name field with 'Aperture Inc.' on //label[contains(text(),'Company Name')]/following-sibling::input
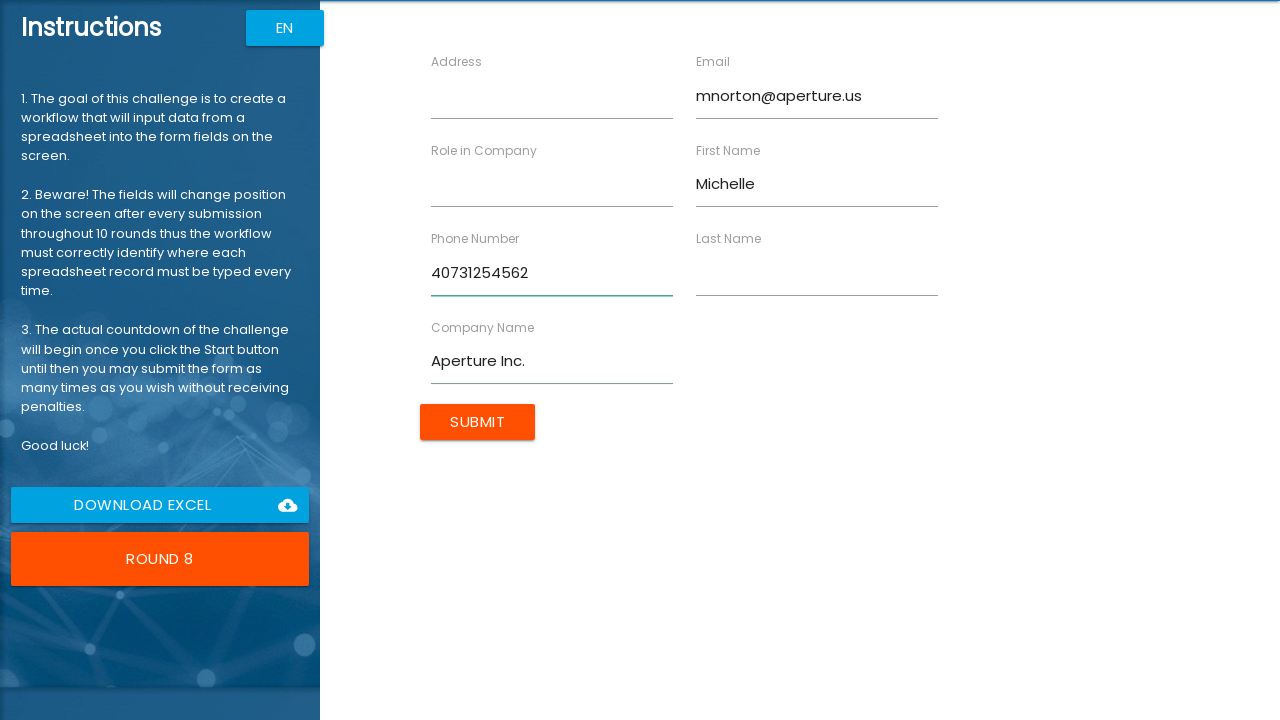

Filled Role in Company field with 'Scientist' on //label[contains(text(),'Role in Company')]/following-sibling::input
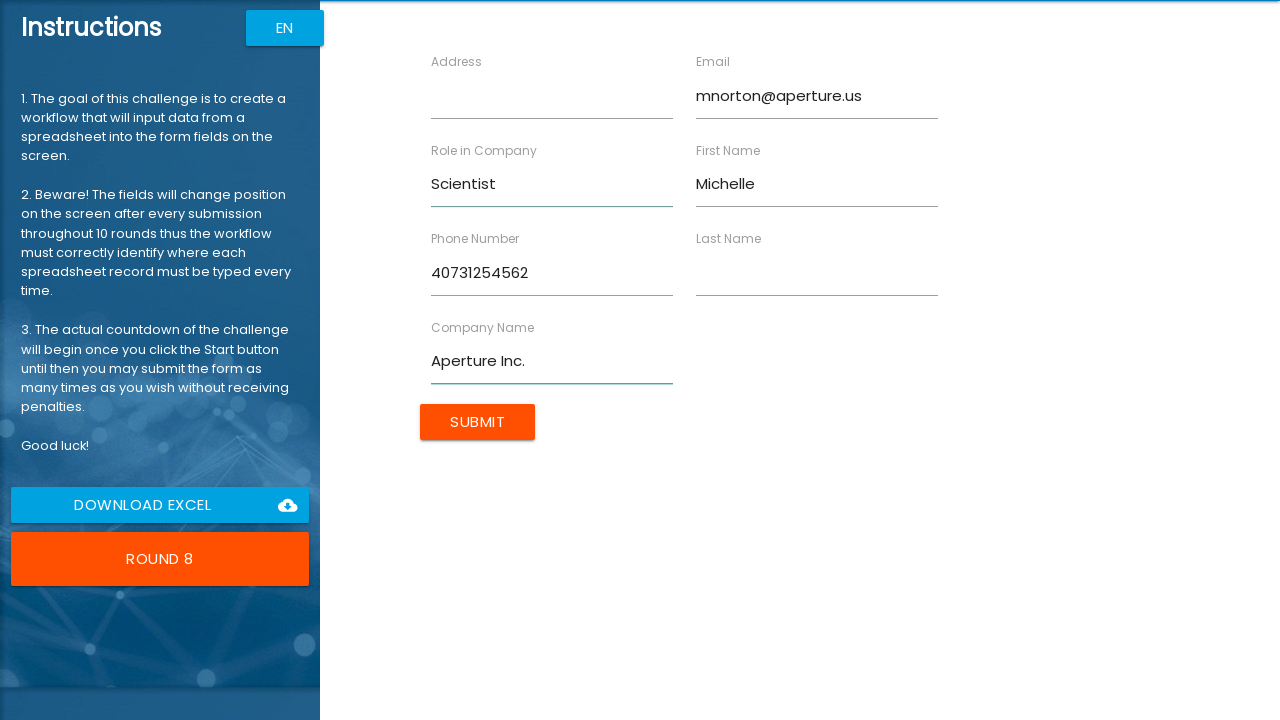

Filled Last Name field with 'Norton' on //label[contains(text(),'Last Name')]/following-sibling::input
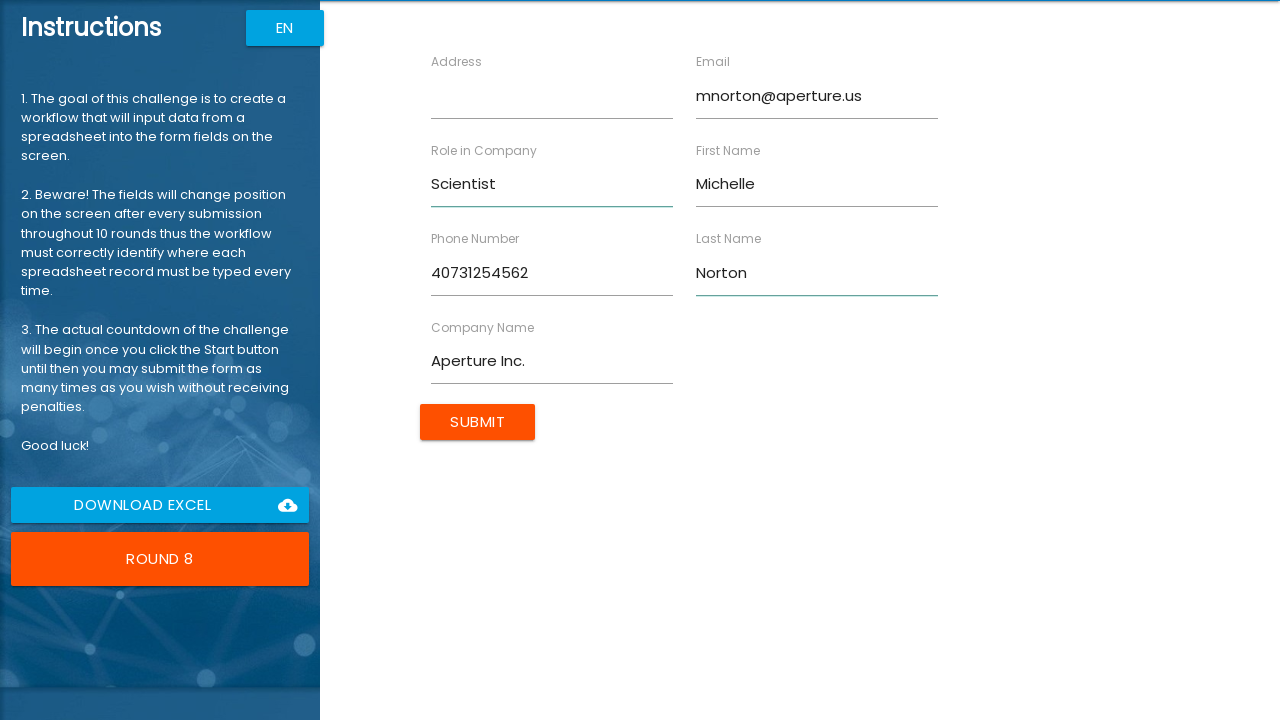

Filled Address field with '13 White Rabbit Street' on //label[contains(text(),'Address')]/following-sibling::input
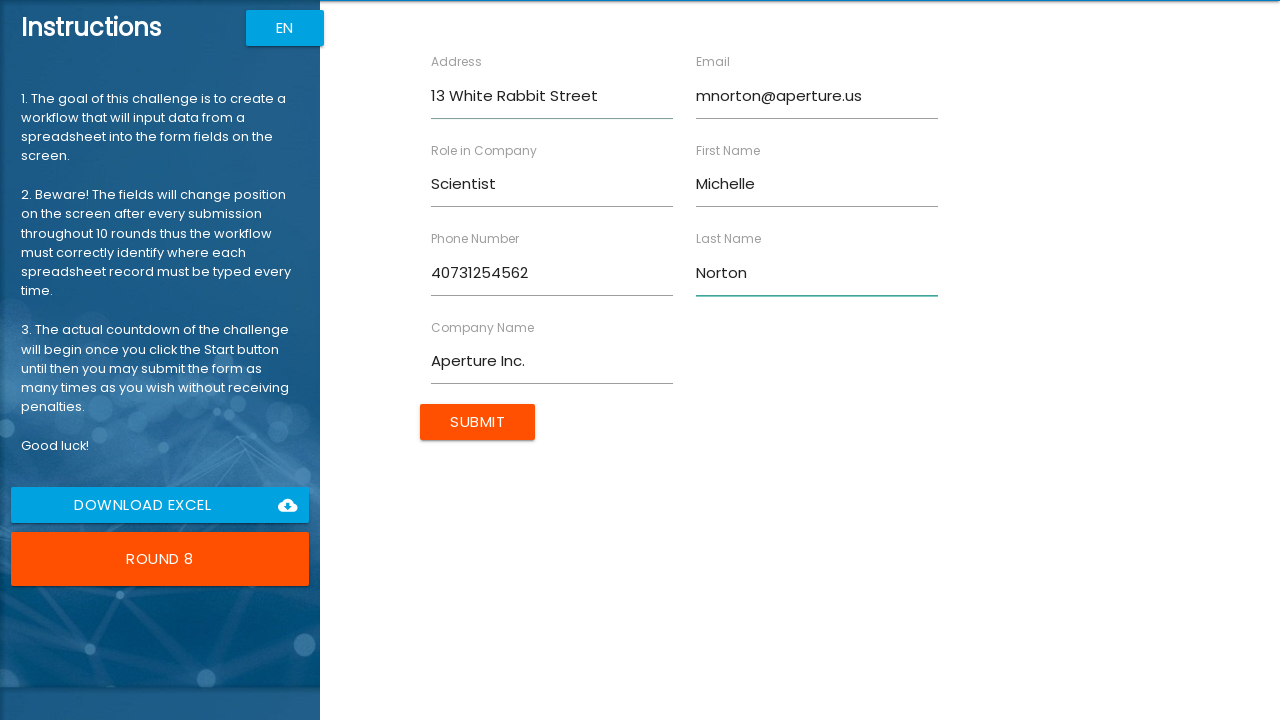

Clicked Submit button to submit entry 8/10 at (478, 422) on xpath=//input[@type='submit' and @value='Submit']
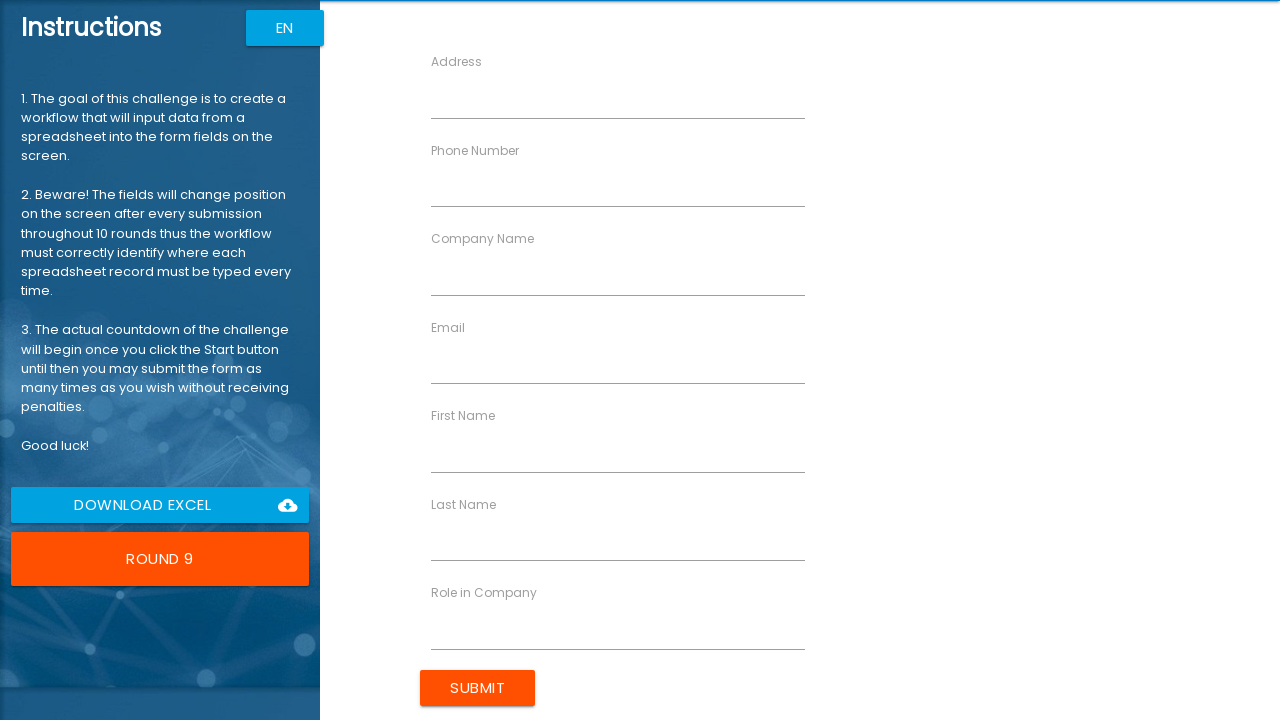

Filled First Name field with 'Stacy' (entry 9/10) on //label[contains(text(),'First Name')]/following-sibling::input
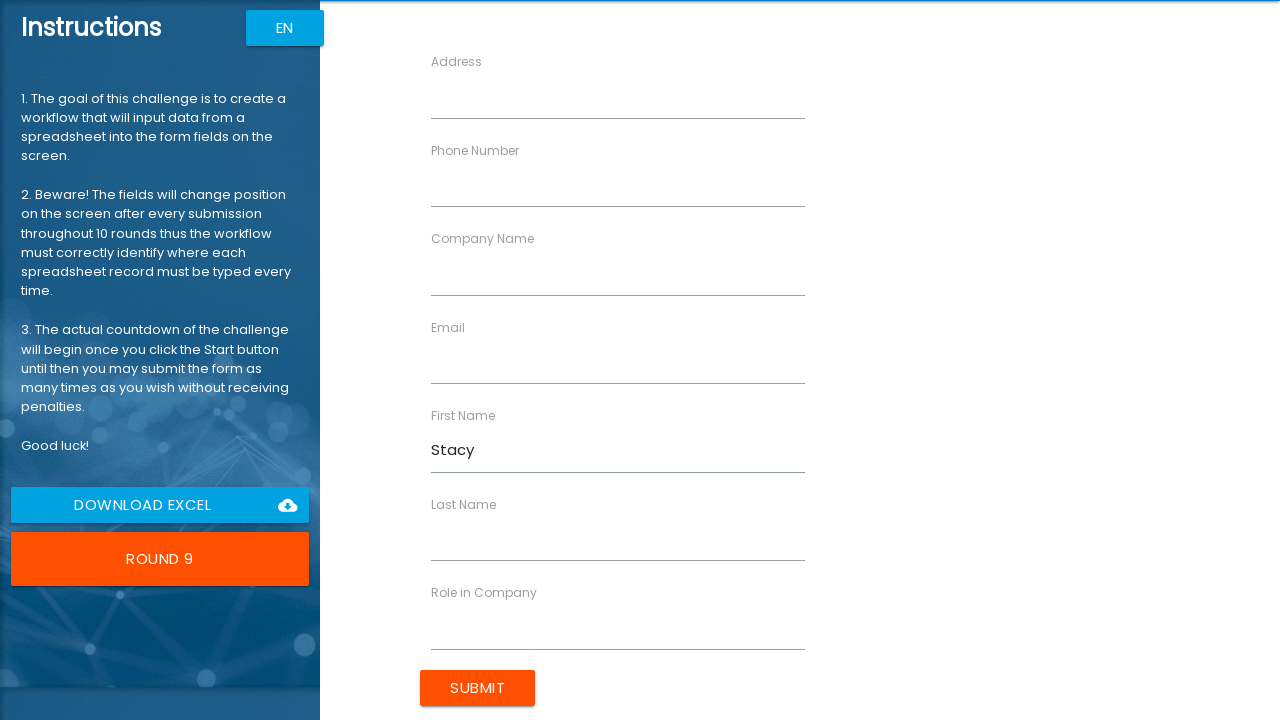

Filled Email field with 'sshelby@techdev.com' on //label[contains(text(),'Email')]/following-sibling::input
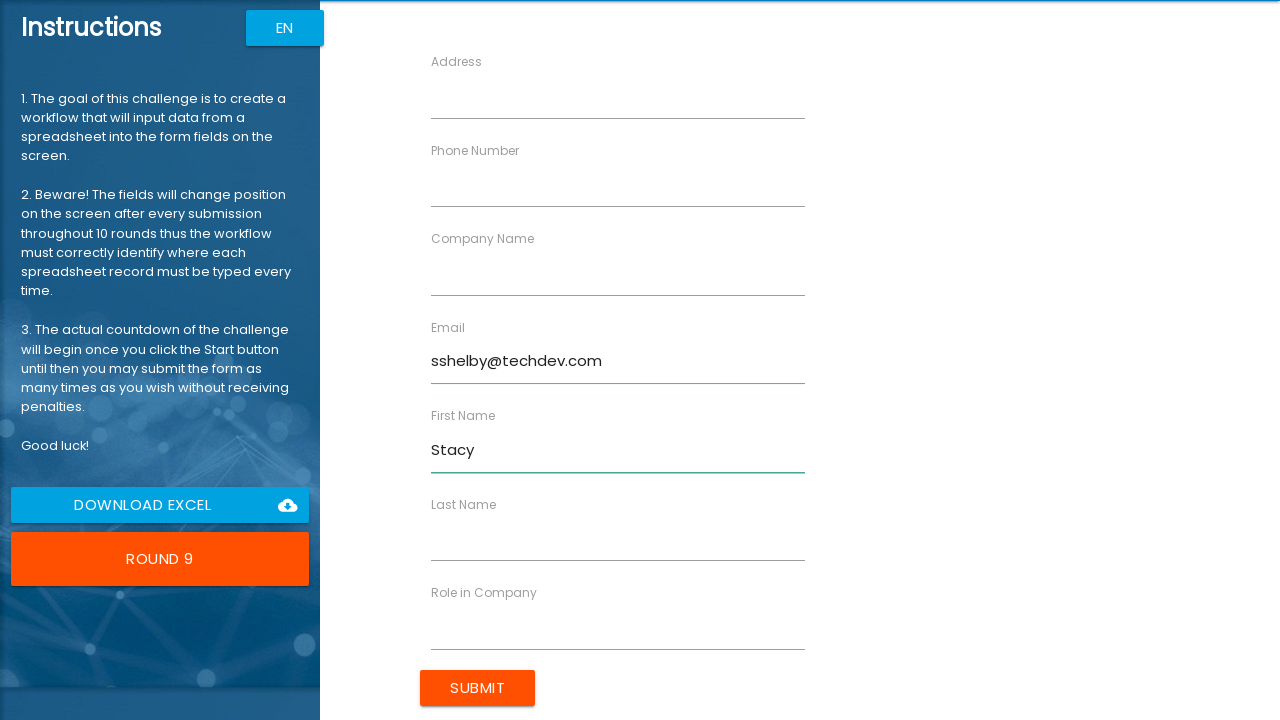

Filled Phone Number field with '40741785214' on //label[contains(text(),'Phone Number')]/following-sibling::input
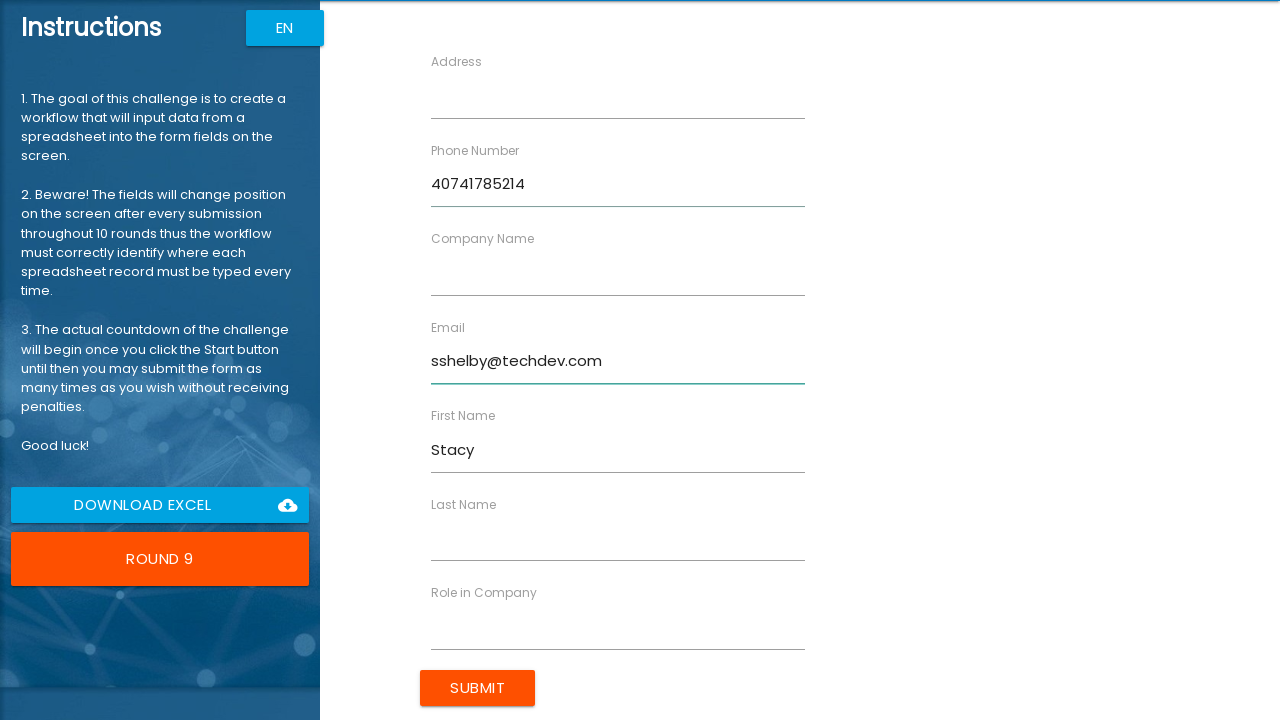

Filled Company Name field with 'TechDev' on //label[contains(text(),'Company Name')]/following-sibling::input
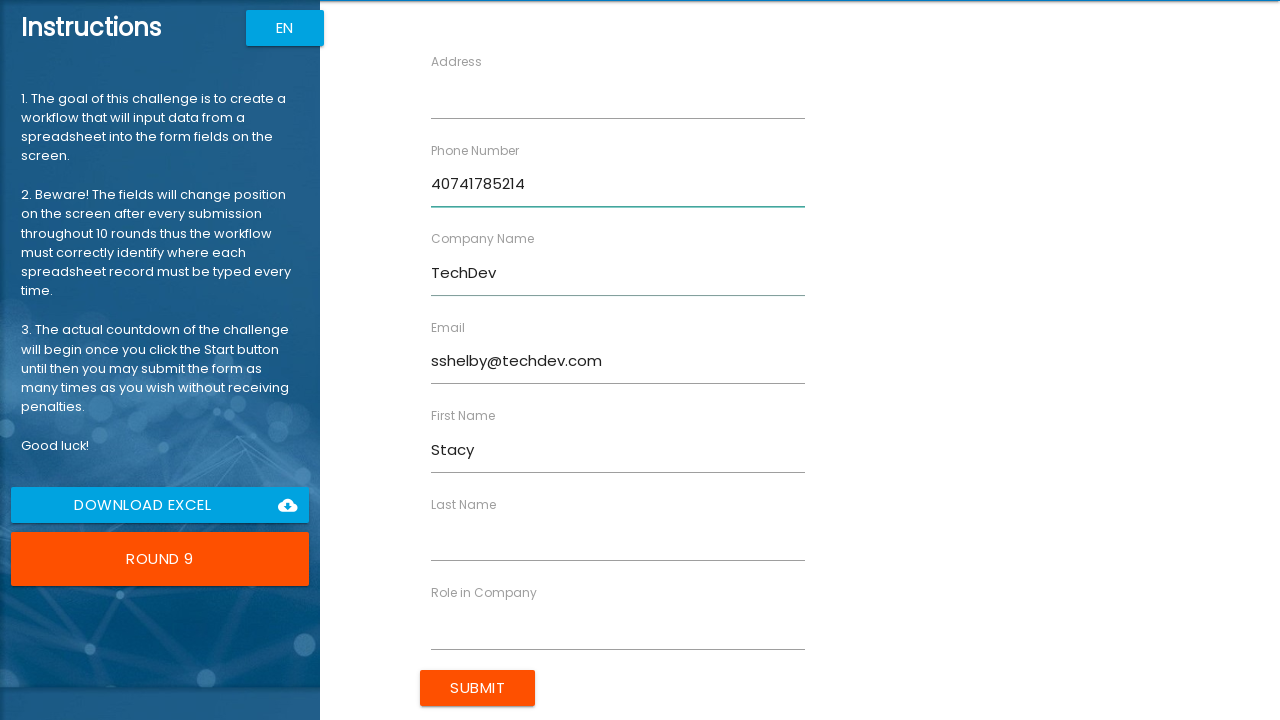

Filled Role in Company field with 'HR Manager' on //label[contains(text(),'Role in Company')]/following-sibling::input
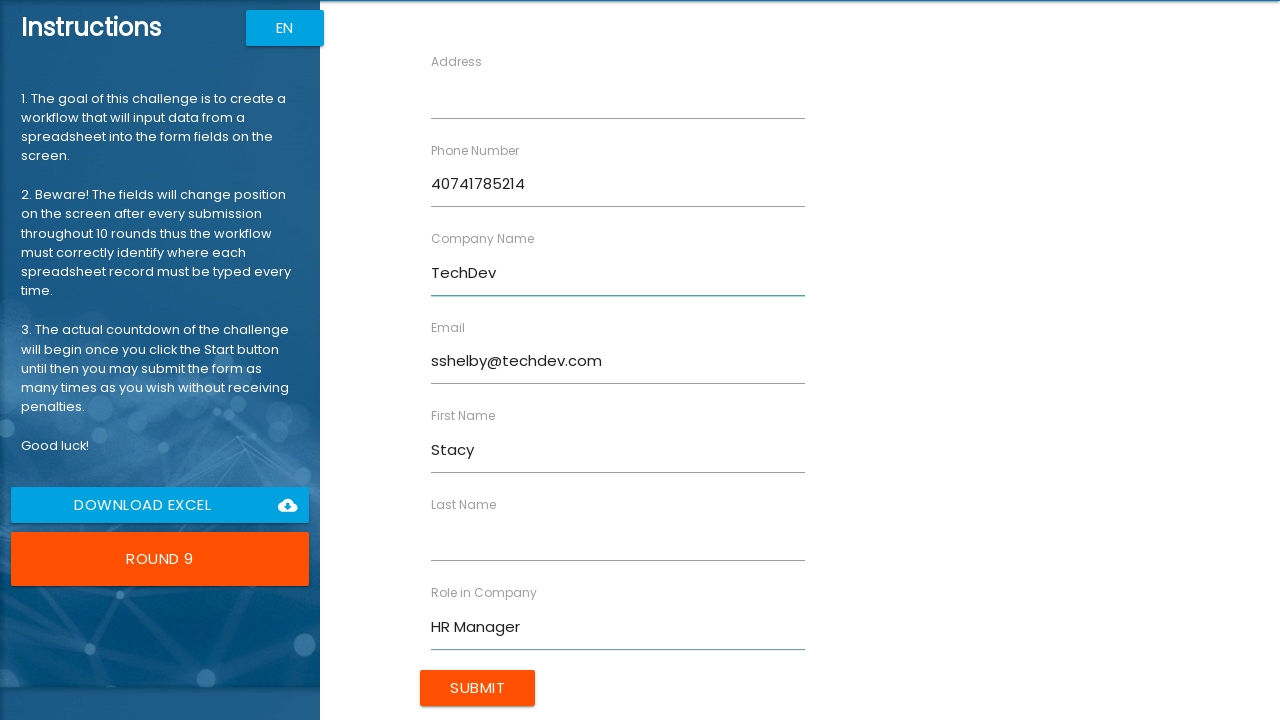

Filled Last Name field with 'Shelby' on //label[contains(text(),'Last Name')]/following-sibling::input
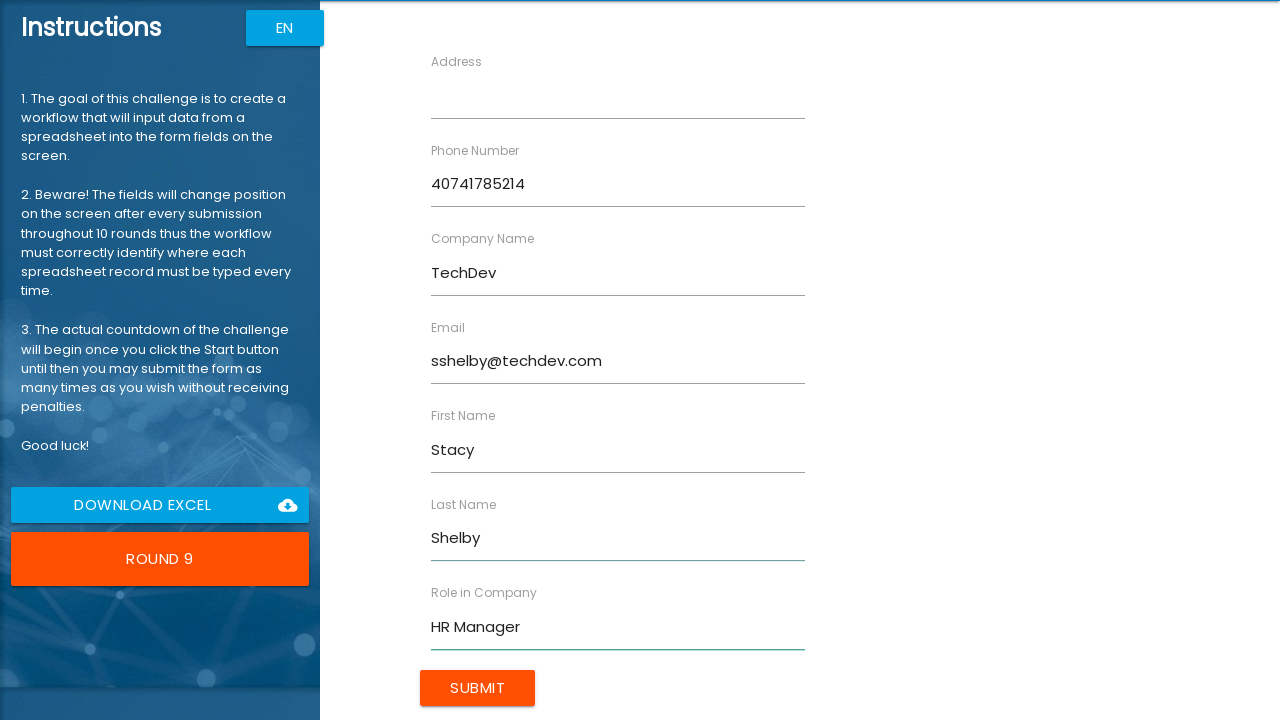

Filled Address field with '19 Pineapple Boulevard' on //label[contains(text(),'Address')]/following-sibling::input
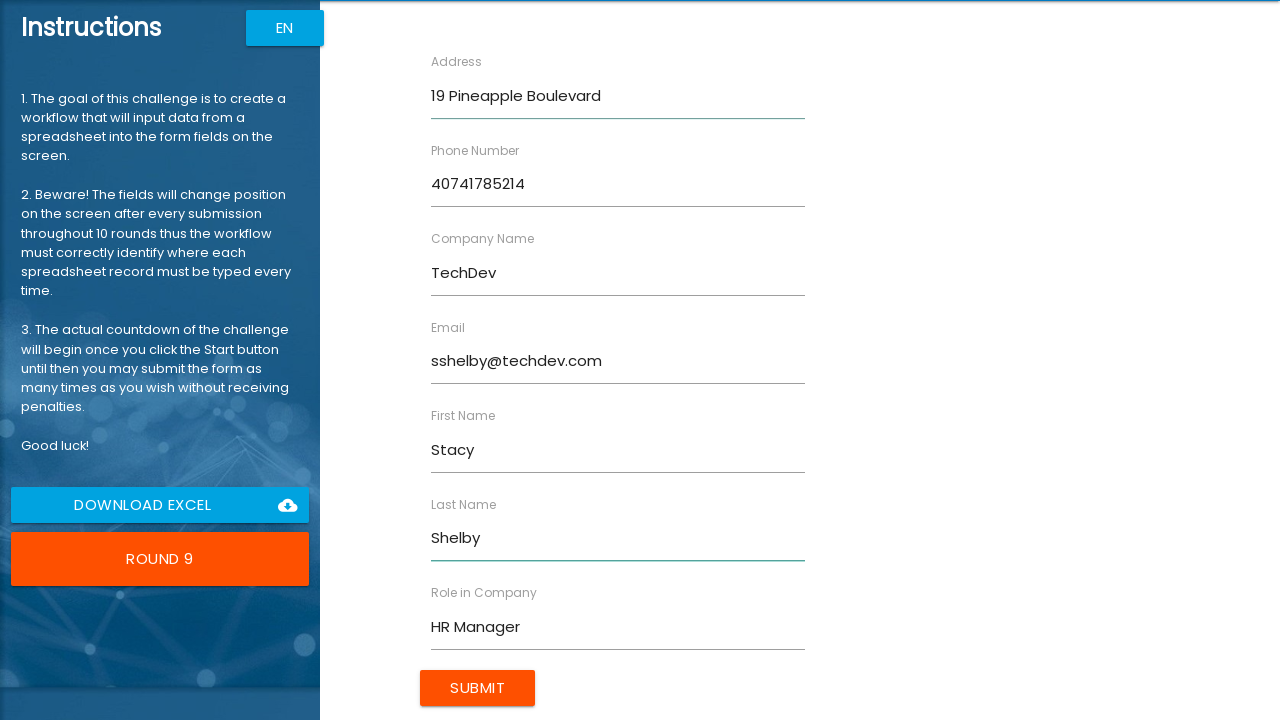

Clicked Submit button to submit entry 9/10 at (478, 688) on xpath=//input[@type='submit' and @value='Submit']
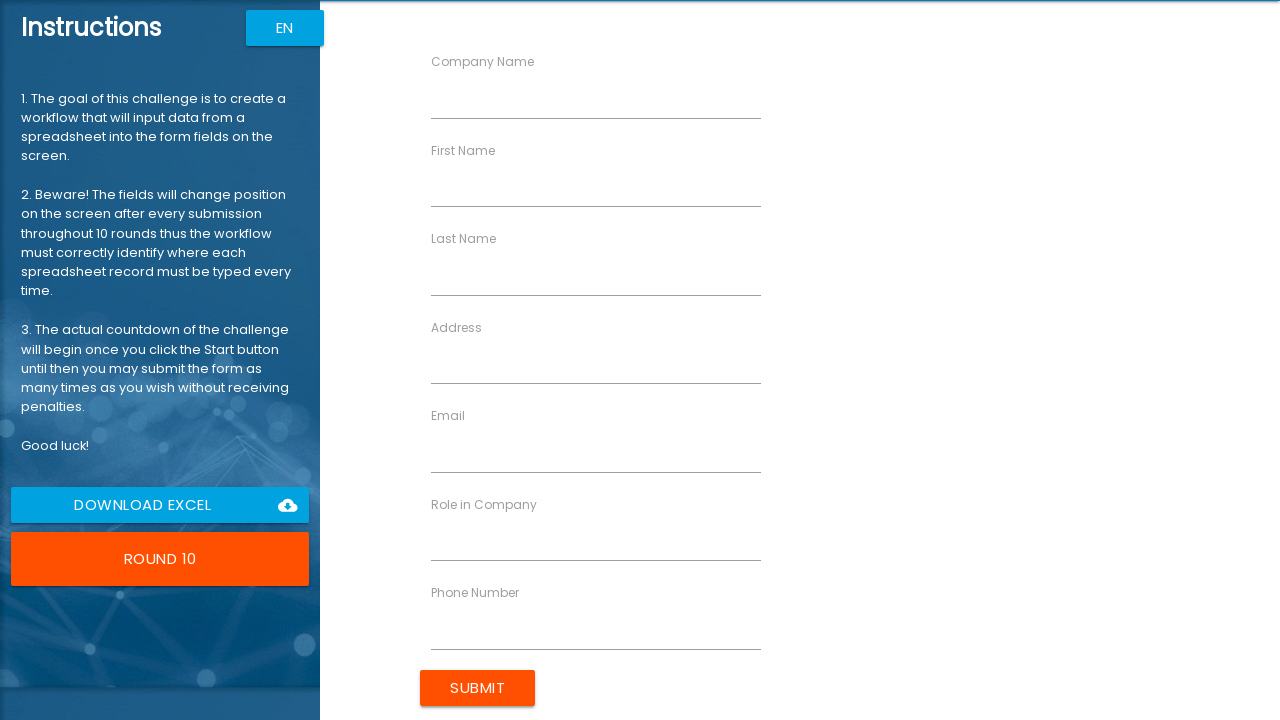

Filled First Name field with 'Lara' (entry 10/10) on //label[contains(text(),'First Name')]/following-sibling::input
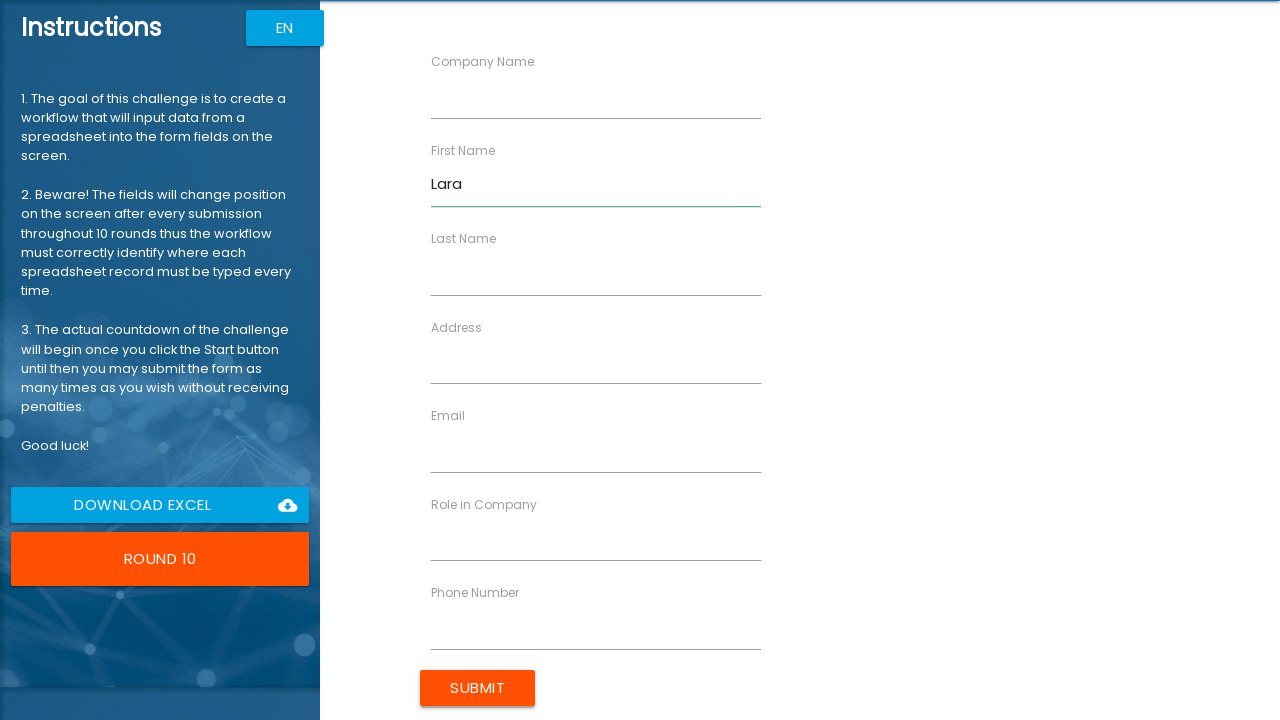

Filled Email field with 'lpalmer@timepath.co.uk' on //label[contains(text(),'Email')]/following-sibling::input
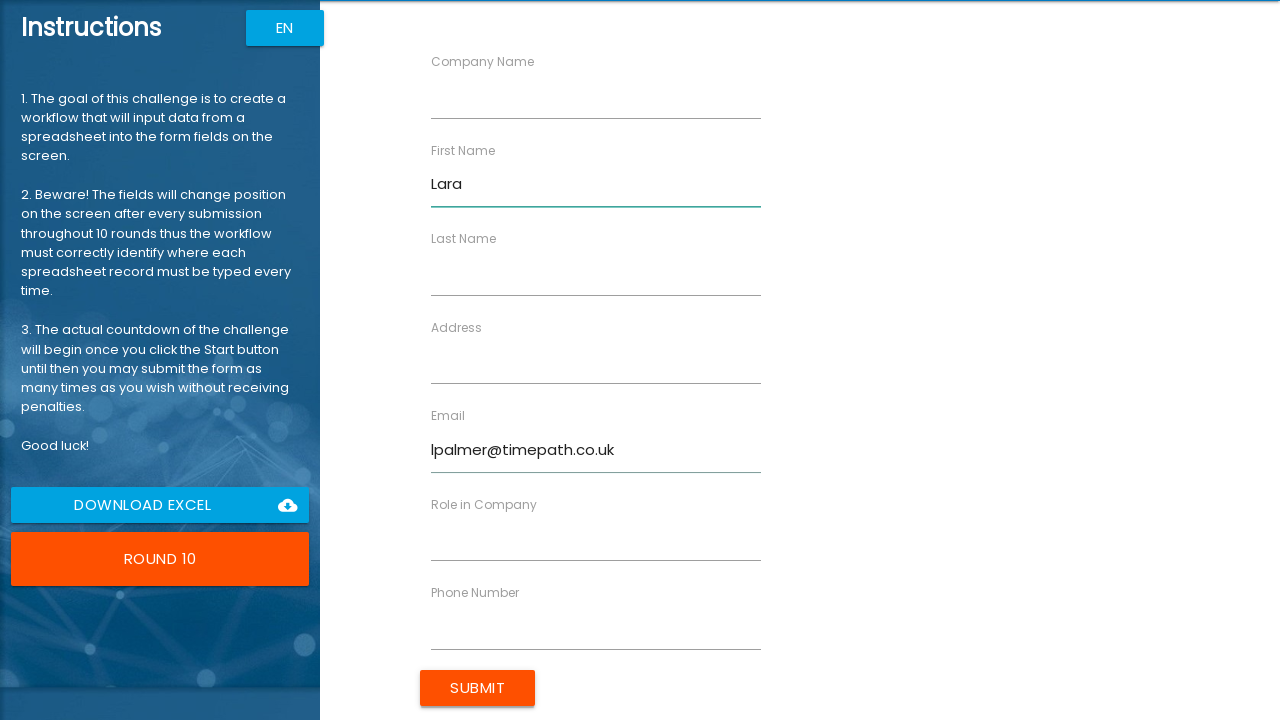

Filled Phone Number field with '40731653845' on //label[contains(text(),'Phone Number')]/following-sibling::input
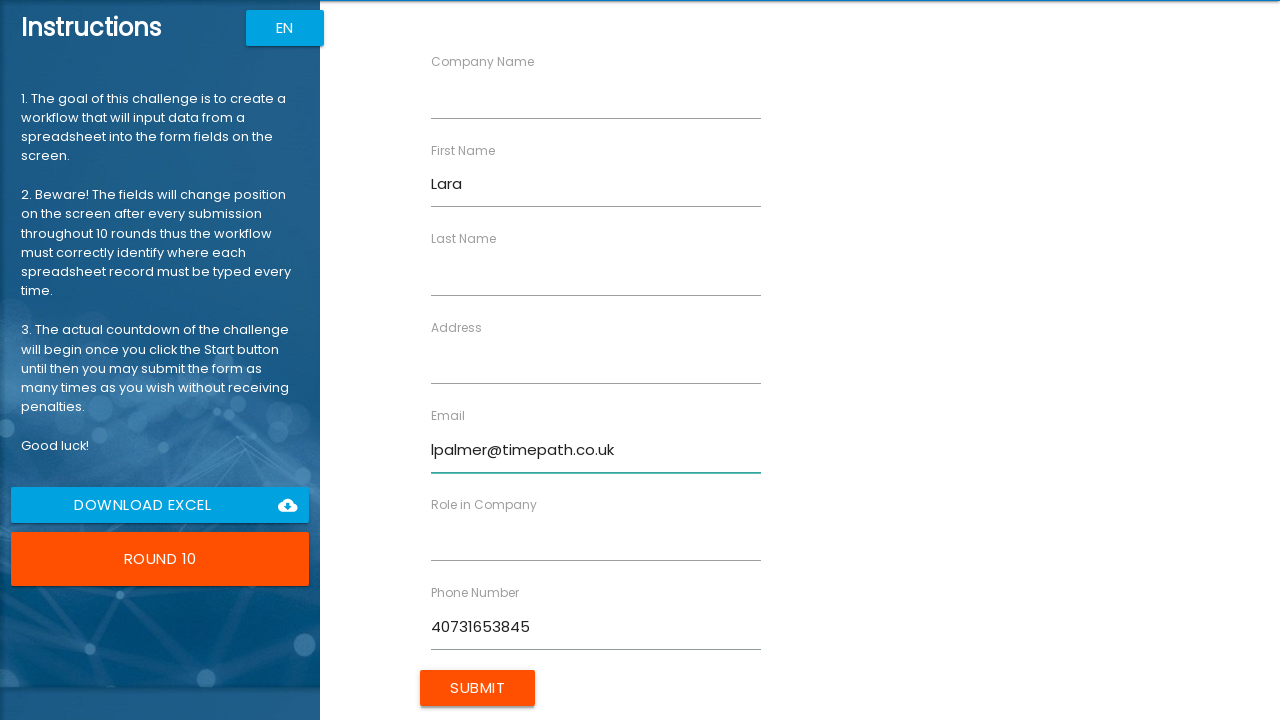

Filled Company Name field with 'Timepath Inc.' on //label[contains(text(),'Company Name')]/following-sibling::input
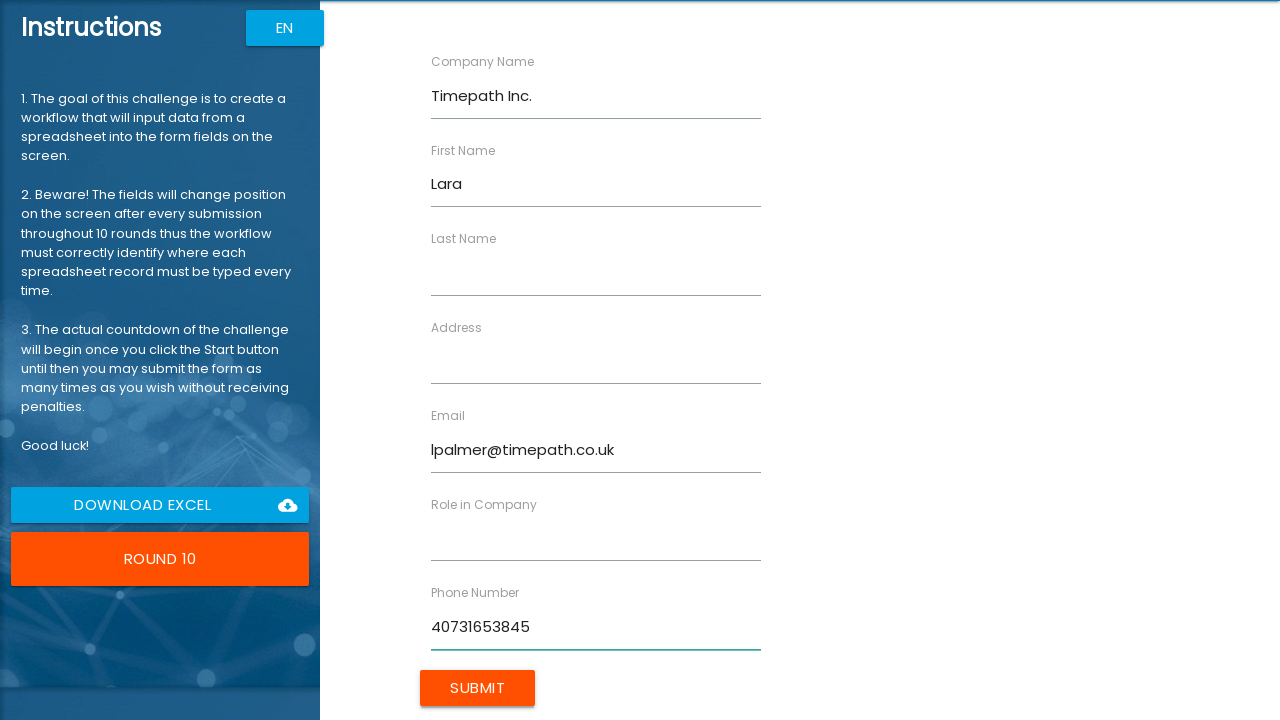

Filled Role in Company field with 'Programmer' on //label[contains(text(),'Role in Company')]/following-sibling::input
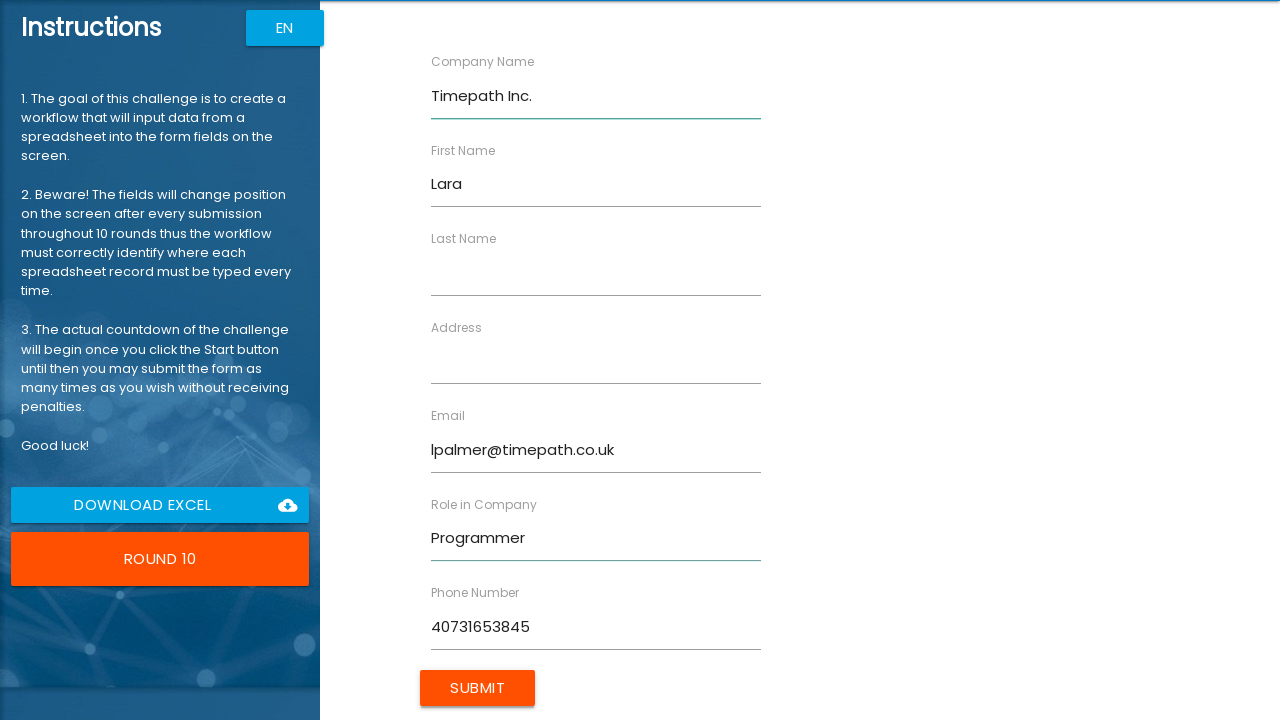

Filled Last Name field with 'Palmer' on //label[contains(text(),'Last Name')]/following-sibling::input
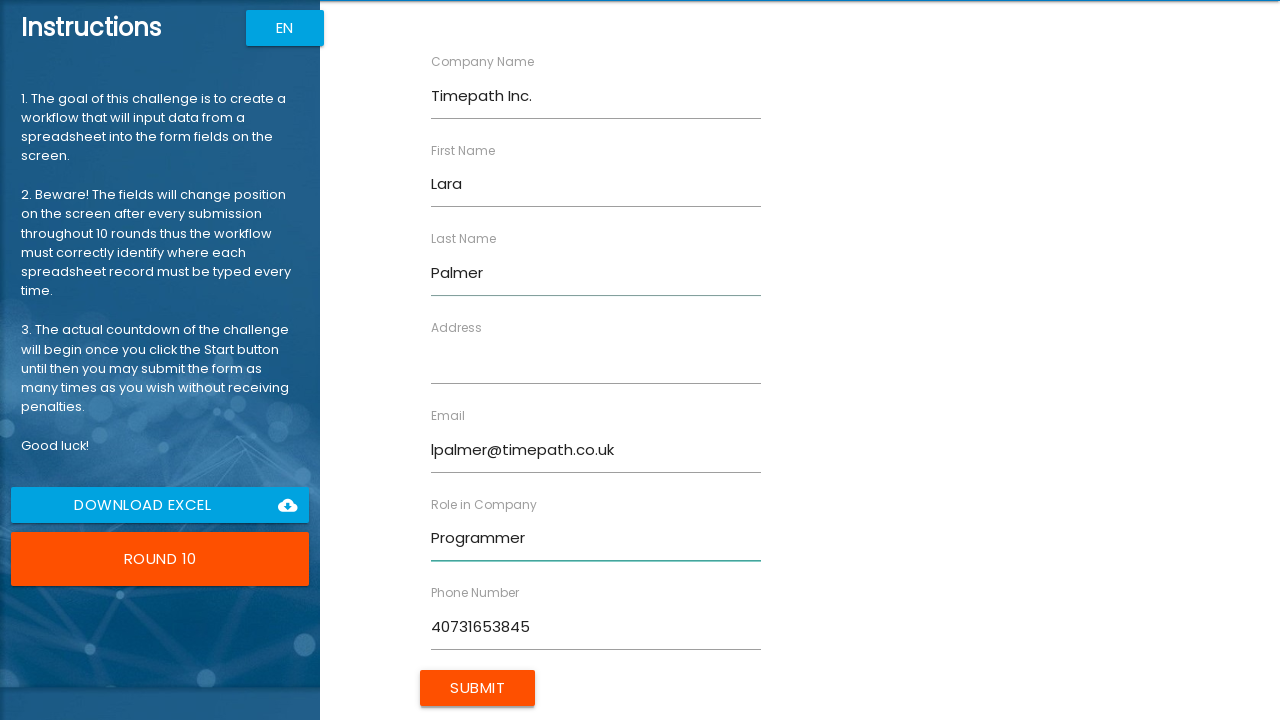

Filled Address field with '87 Orange Street' on //label[contains(text(),'Address')]/following-sibling::input
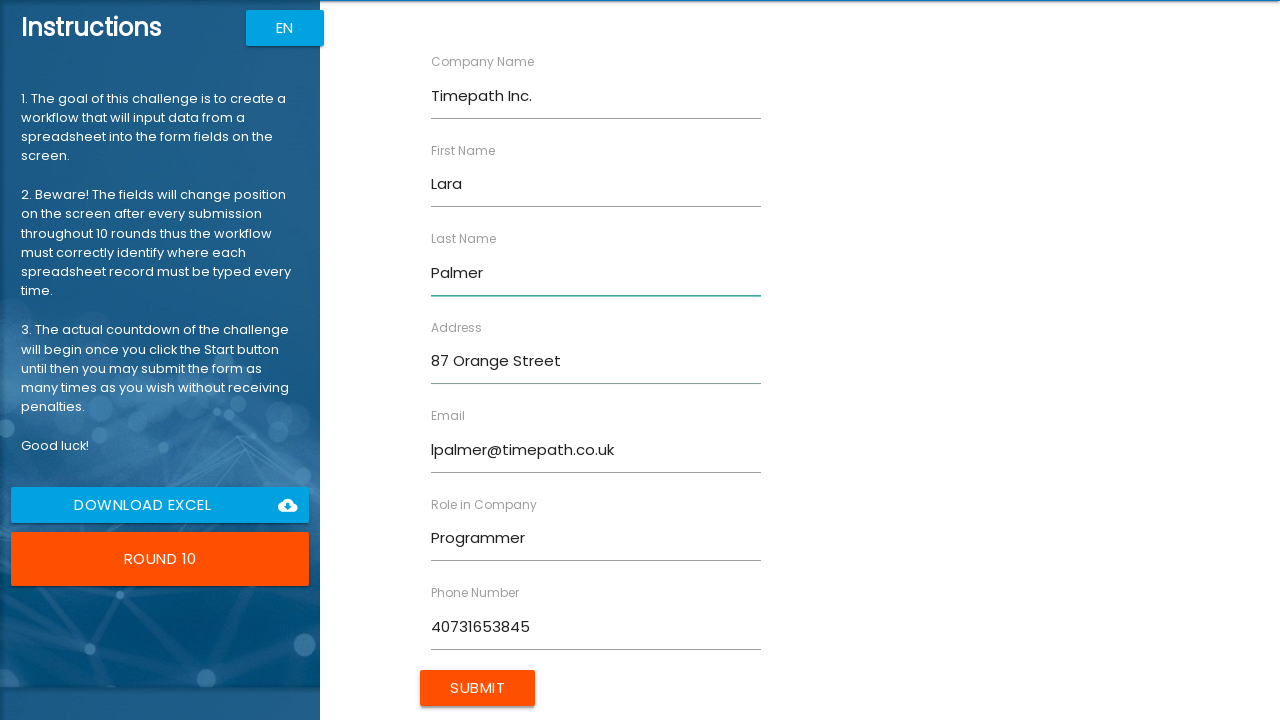

Clicked Submit button to submit entry 10/10 at (478, 688) on xpath=//input[@type='submit' and @value='Submit']
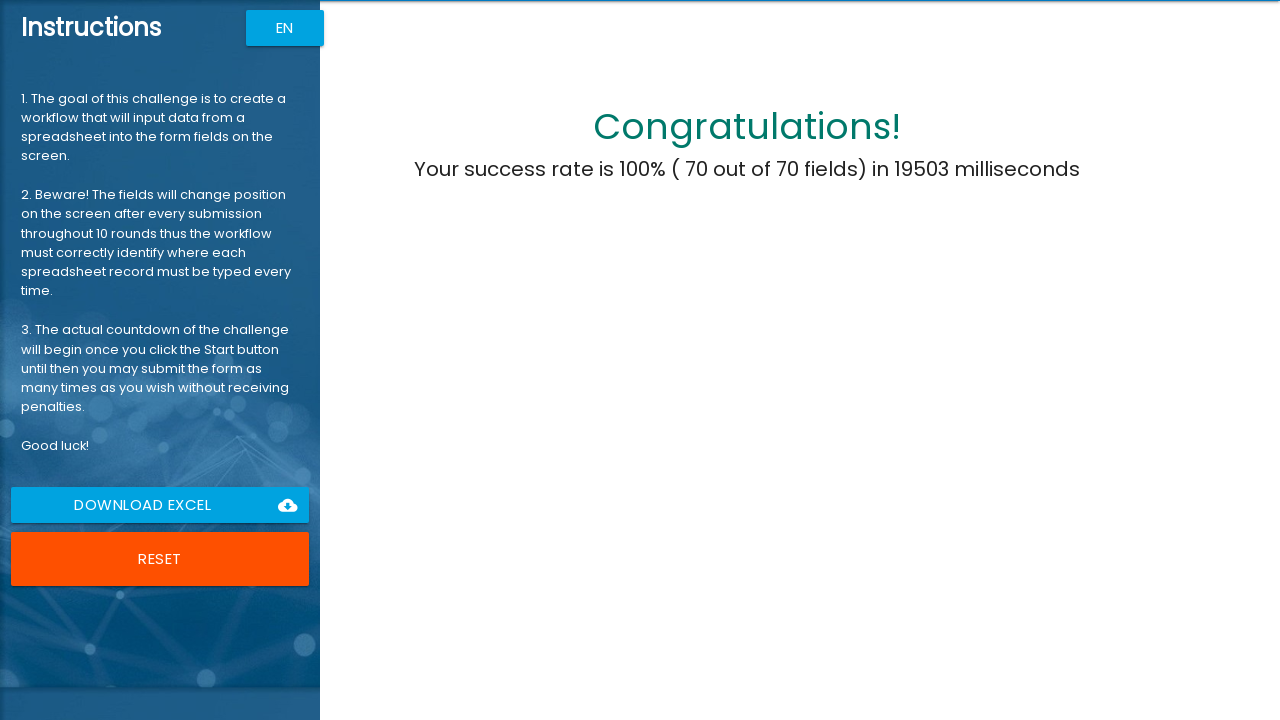

Completion message appeared - all 10 form entries submitted successfully
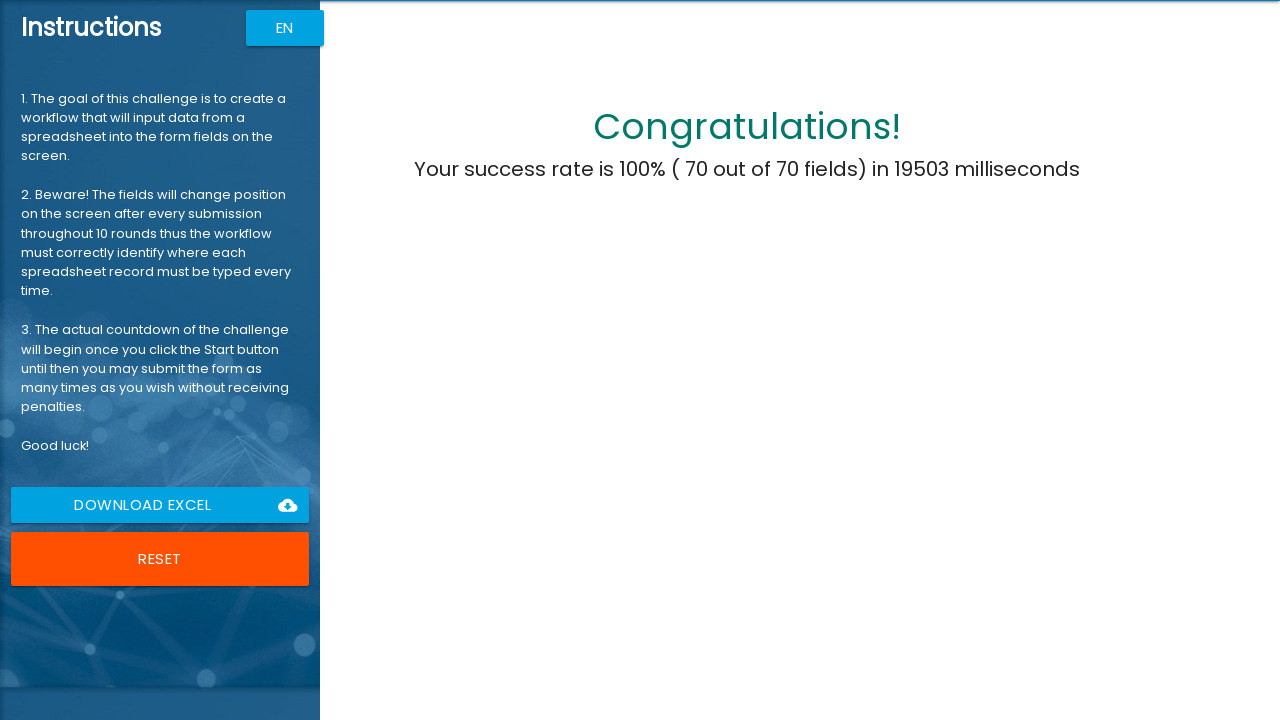

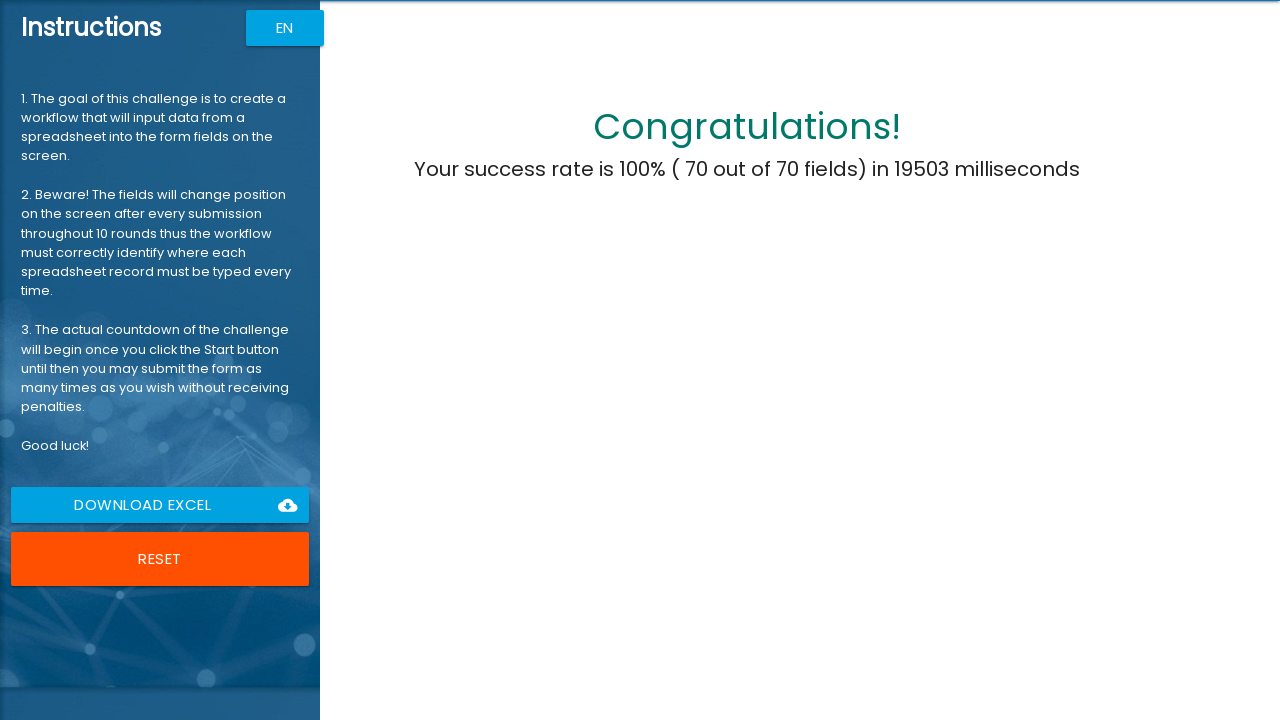